Tests a dropdown component demo by clicking on a dropdown button and using keyboard navigation (arrow down + enter) to randomly select options multiple times.

Starting URL: https://formstone.it/components/dropdown/demo/

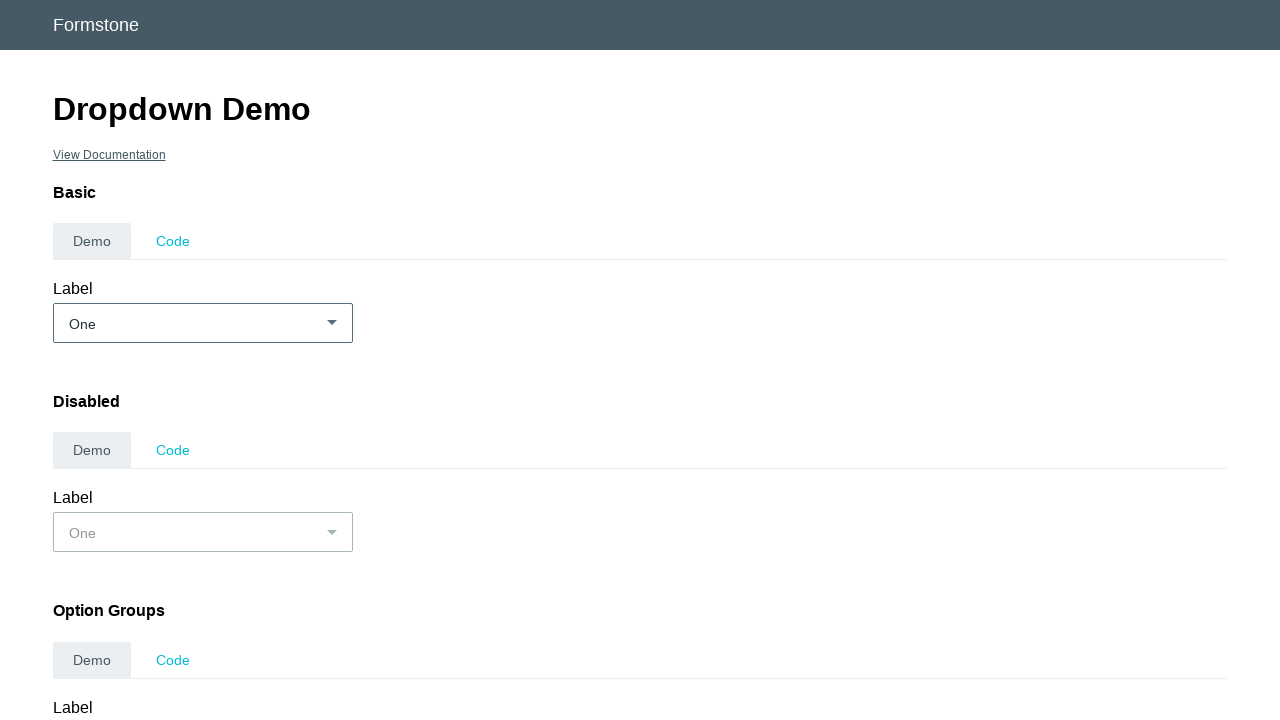

Clicked dropdown button to open it at (202, 361) on button#demo_label-dropdown-selected
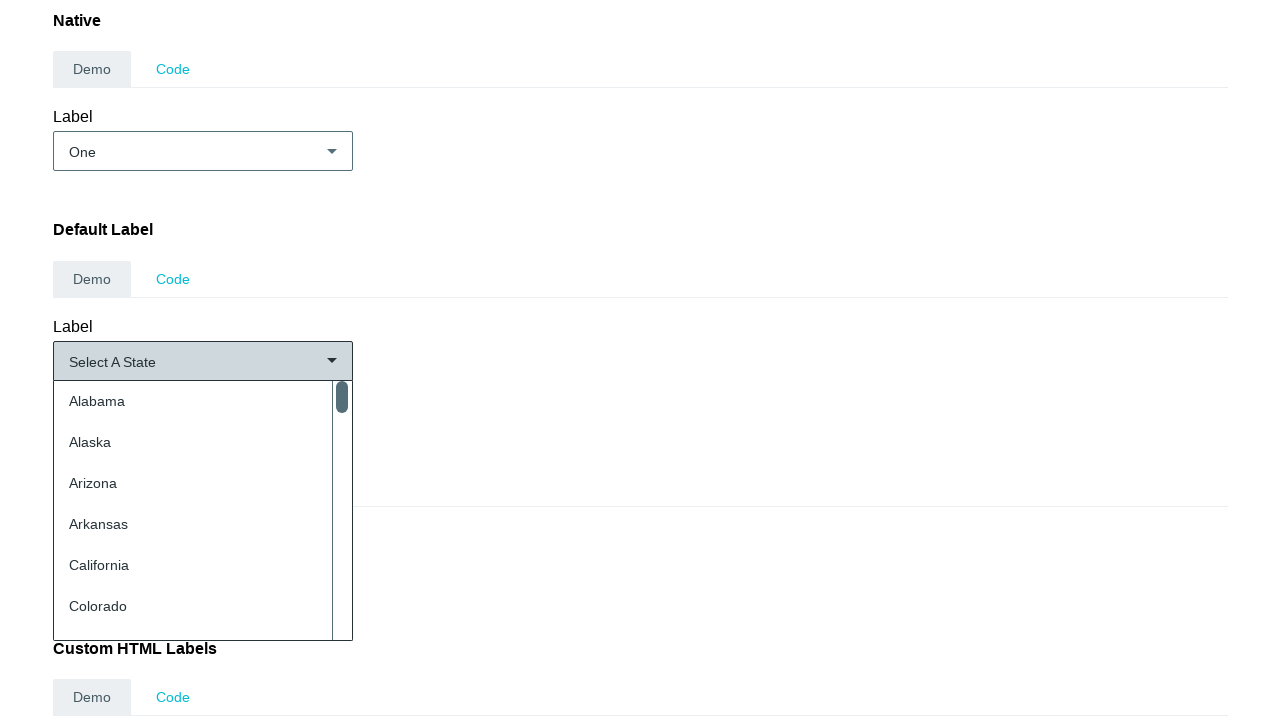

Pressed ArrowDown key (iteration 1/25)
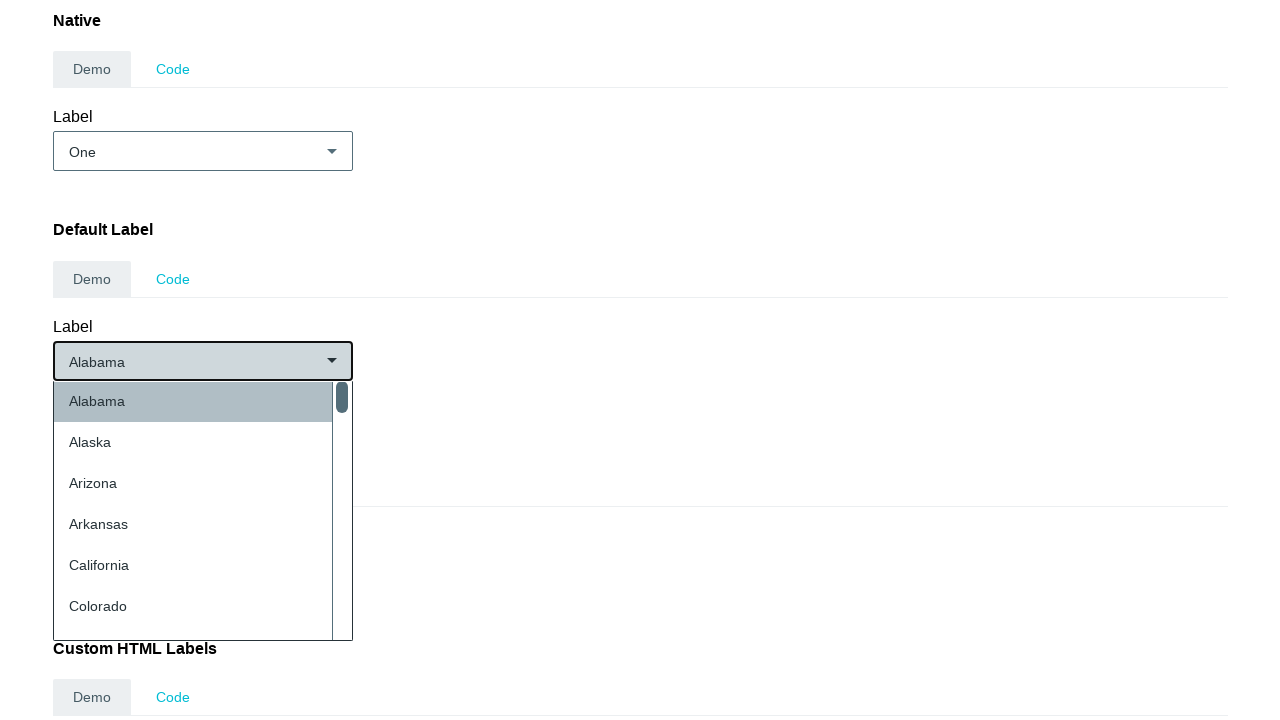

Pressed Enter to select option (iteration 1/25)
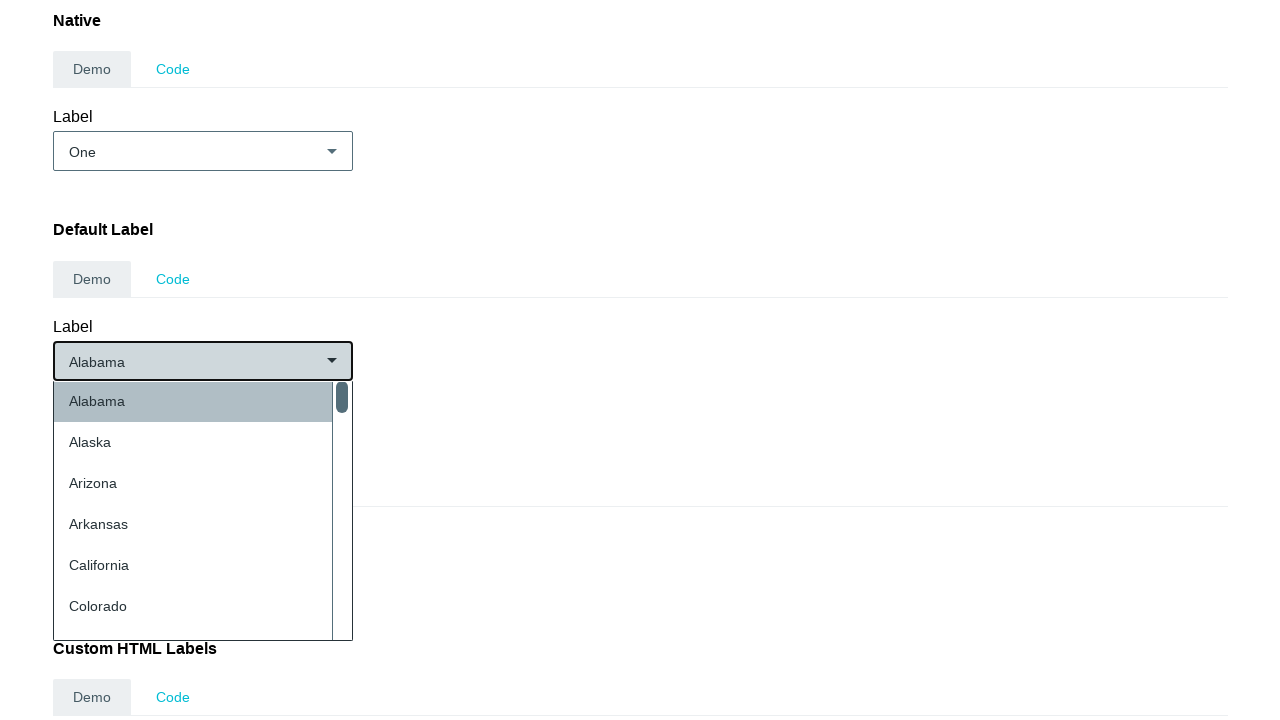

Waited for dropdown to update (iteration 1/25)
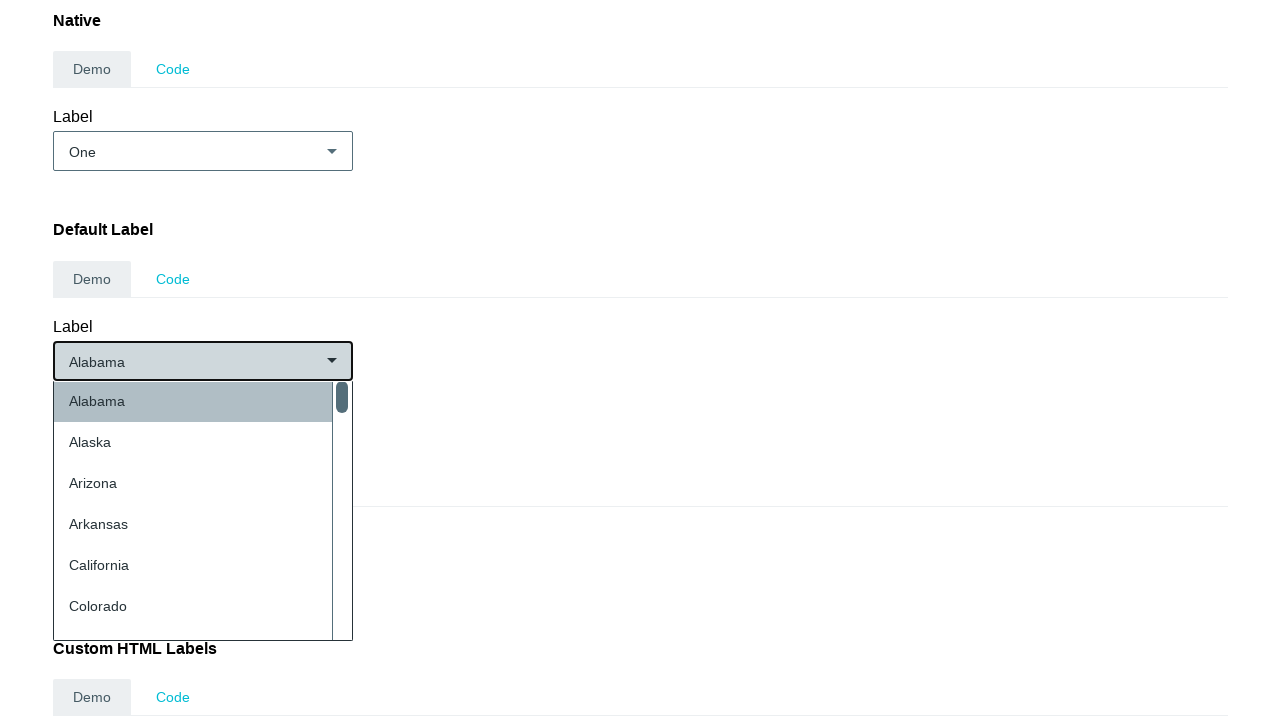

Pressed ArrowDown key (iteration 2/25)
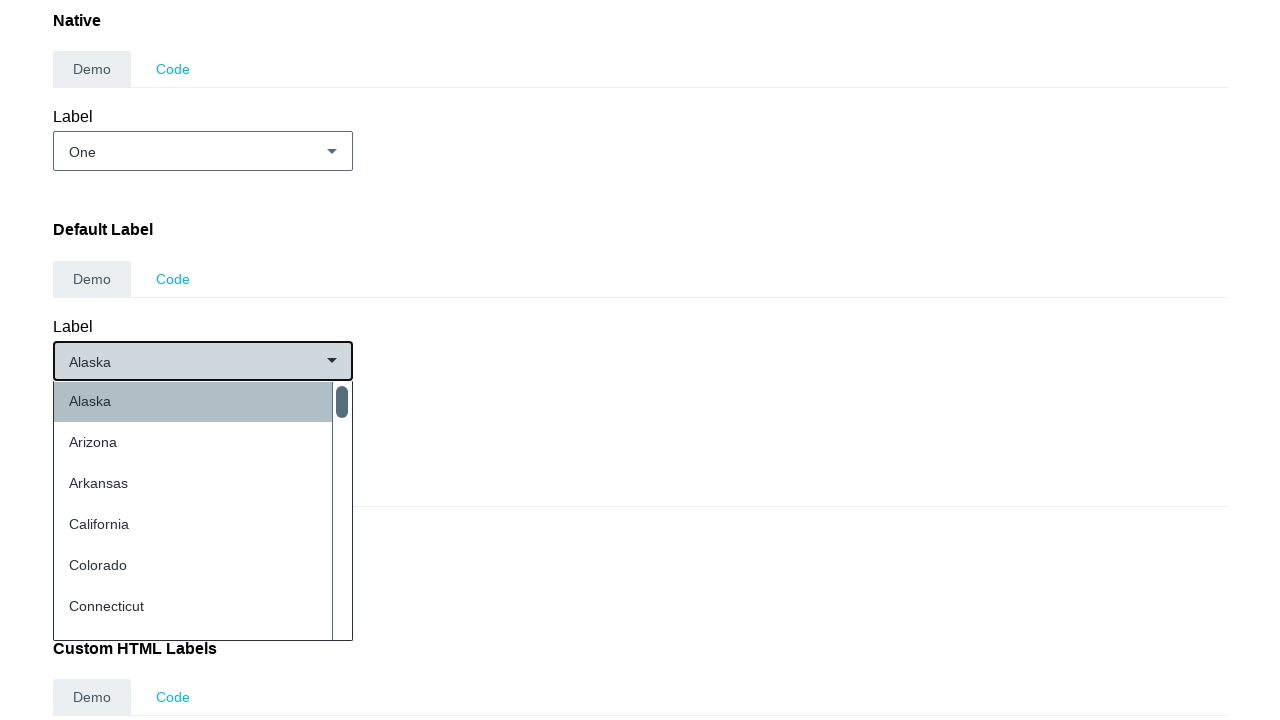

Pressed Enter to select option (iteration 2/25)
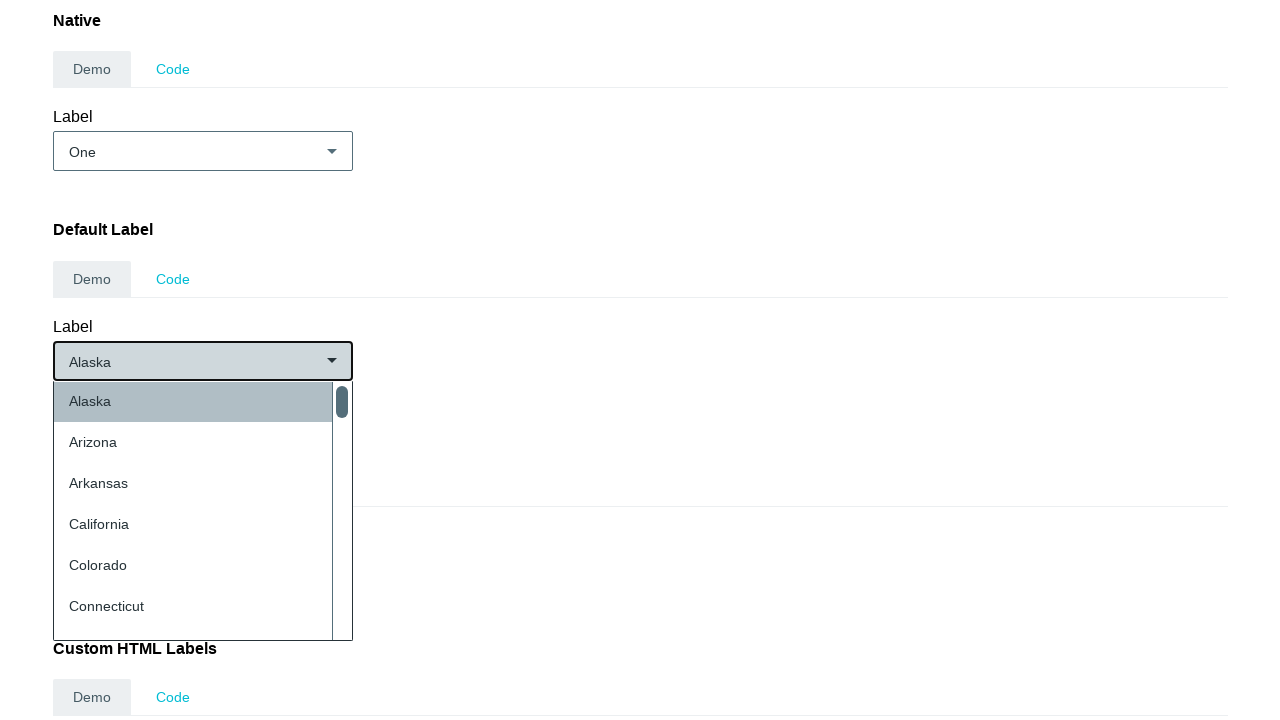

Waited for dropdown to update (iteration 2/25)
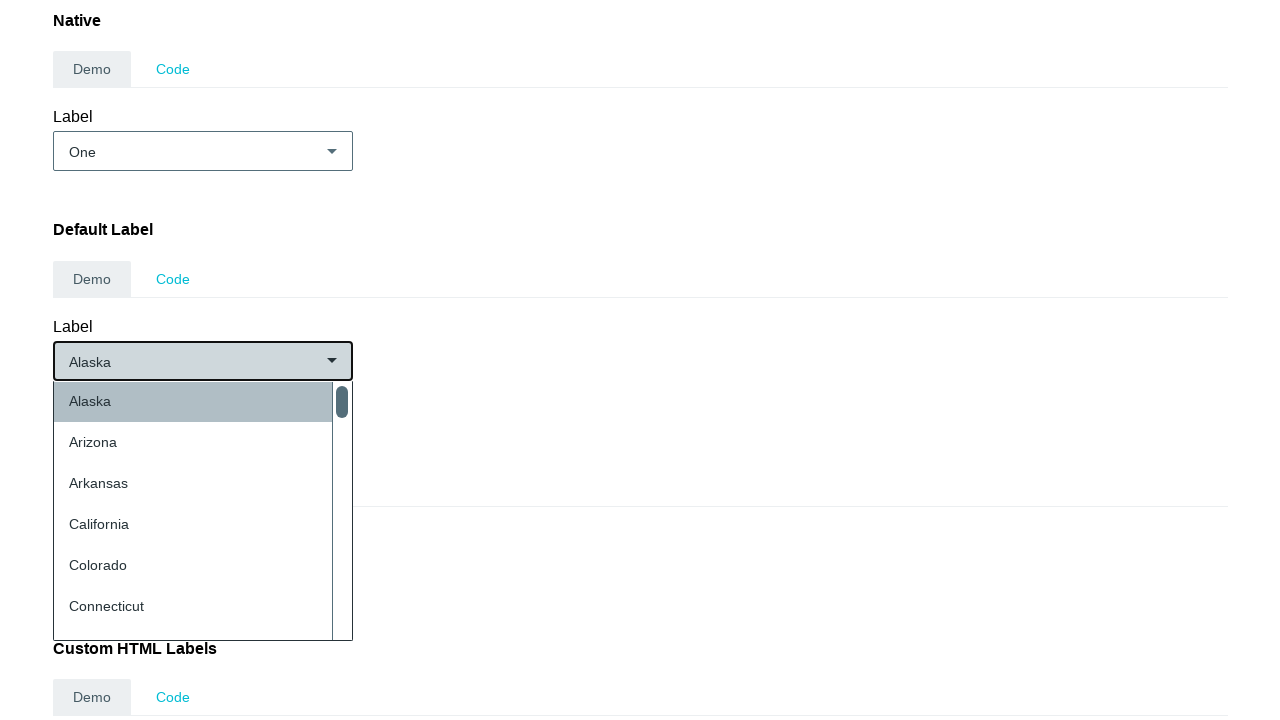

Pressed ArrowDown key (iteration 3/25)
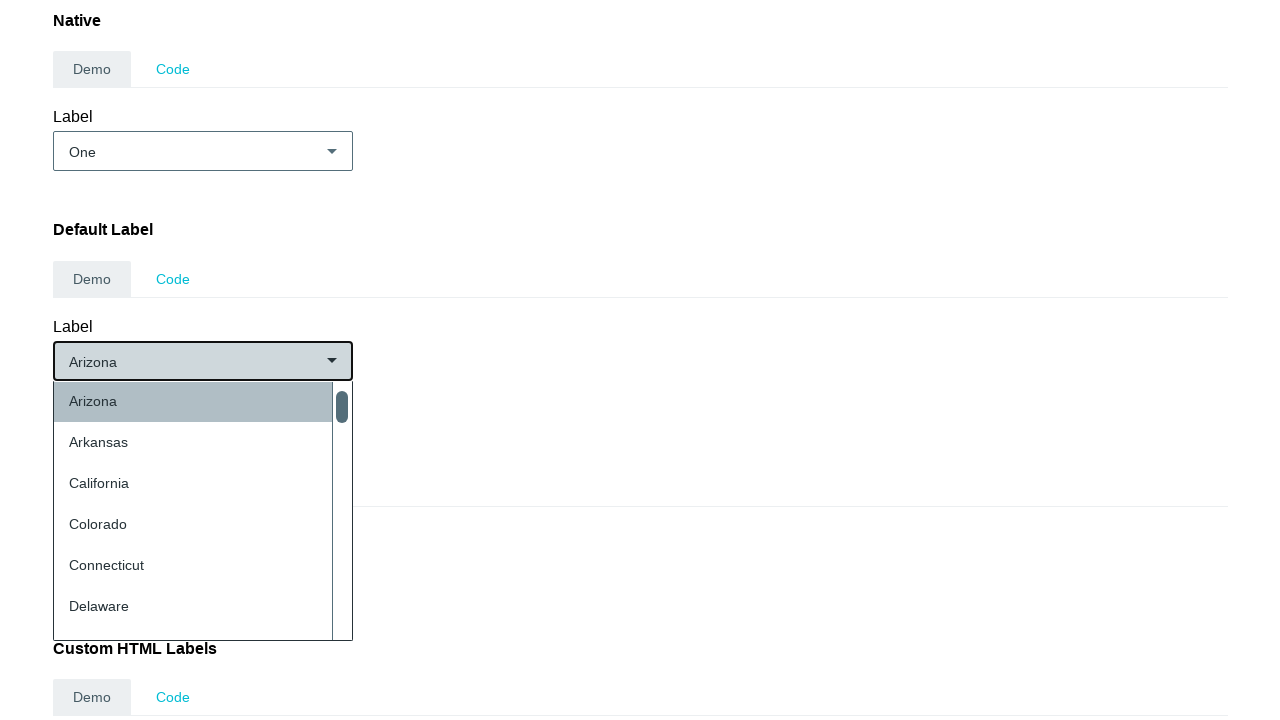

Pressed Enter to select option (iteration 3/25)
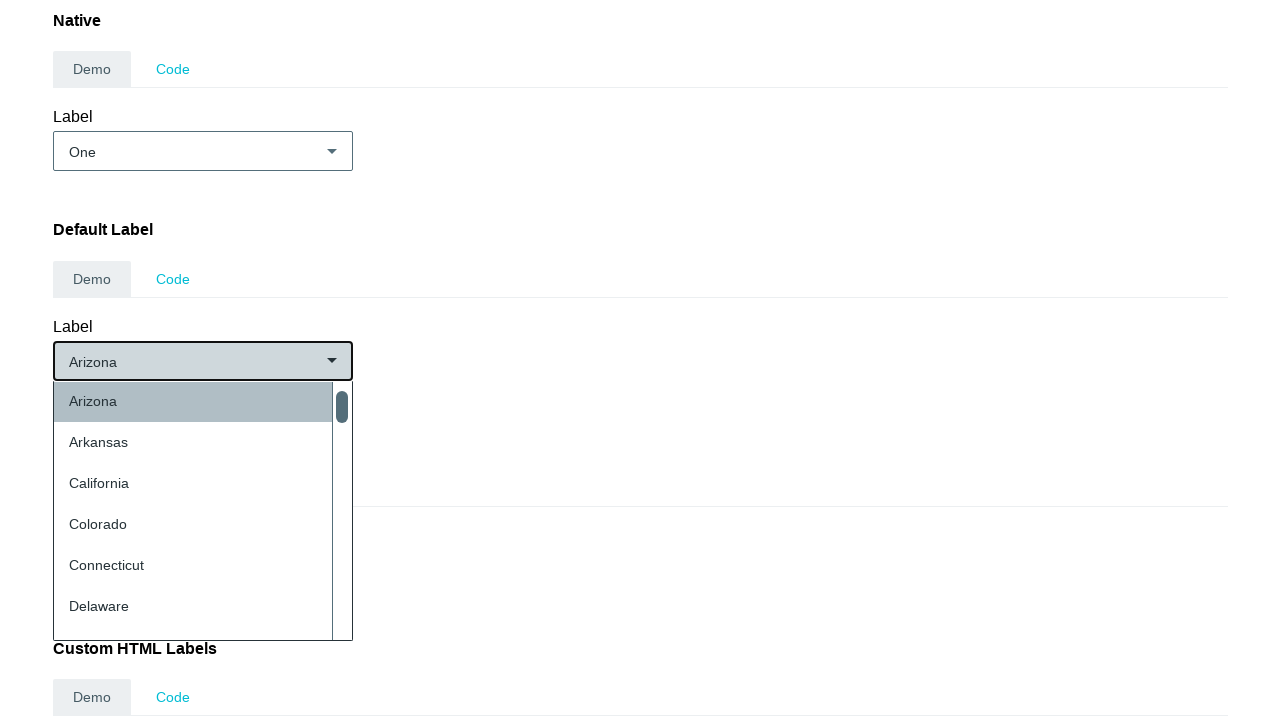

Waited for dropdown to update (iteration 3/25)
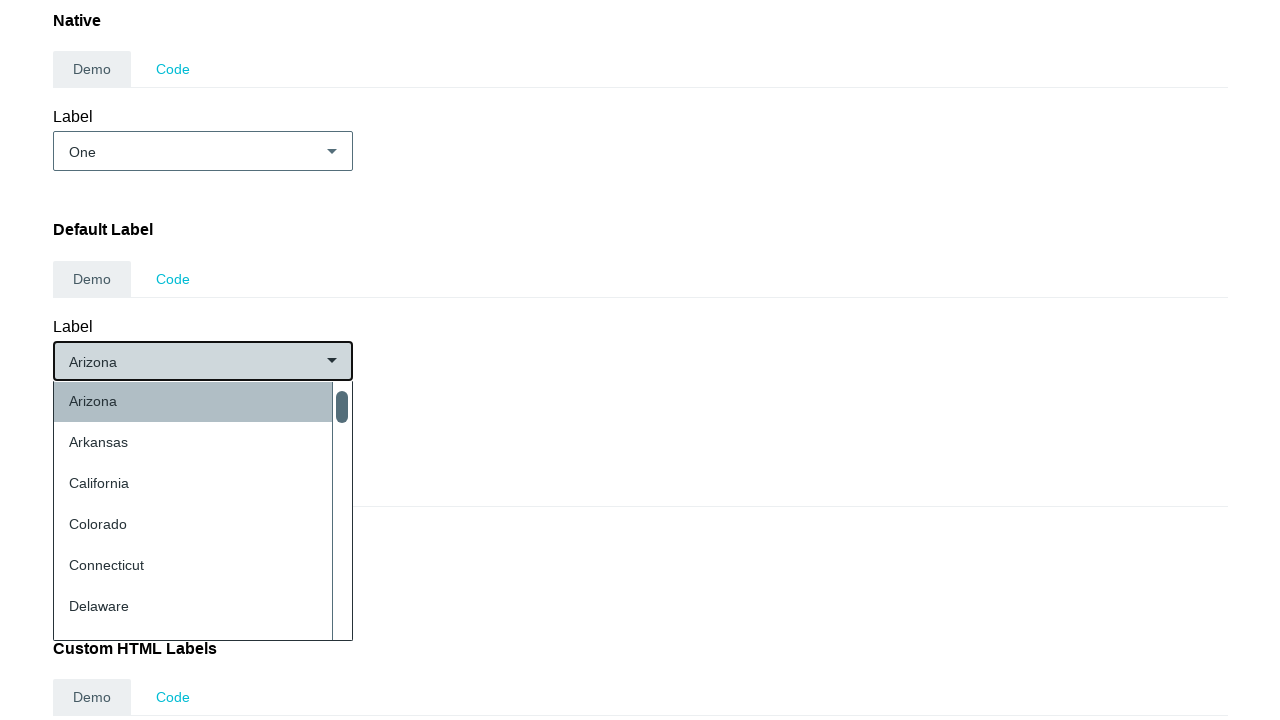

Pressed ArrowDown key (iteration 4/25)
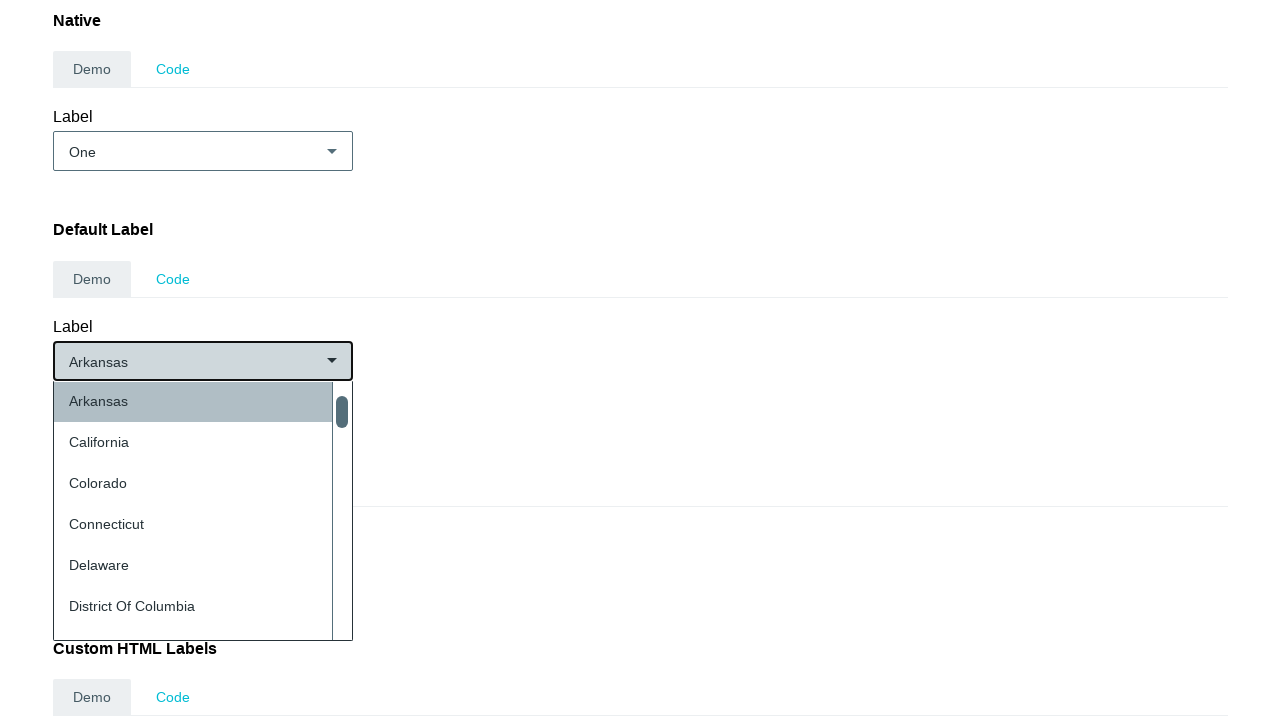

Pressed Enter to select option (iteration 4/25)
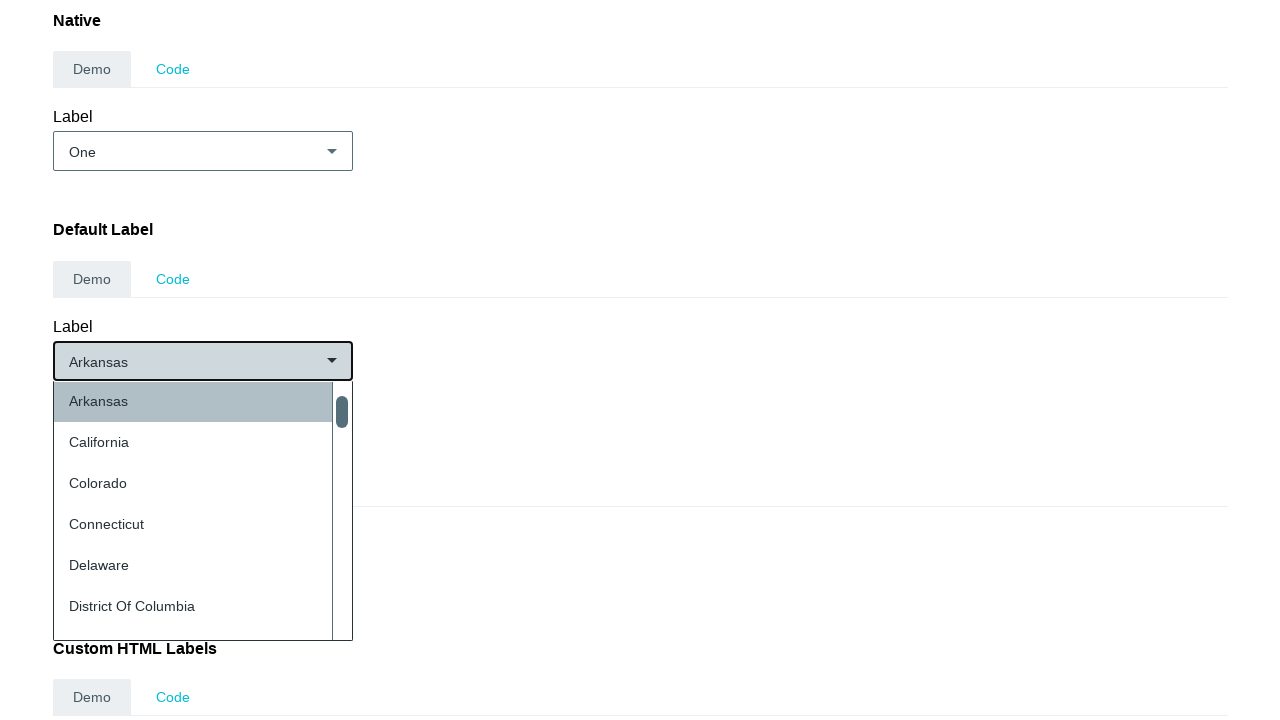

Waited for dropdown to update (iteration 4/25)
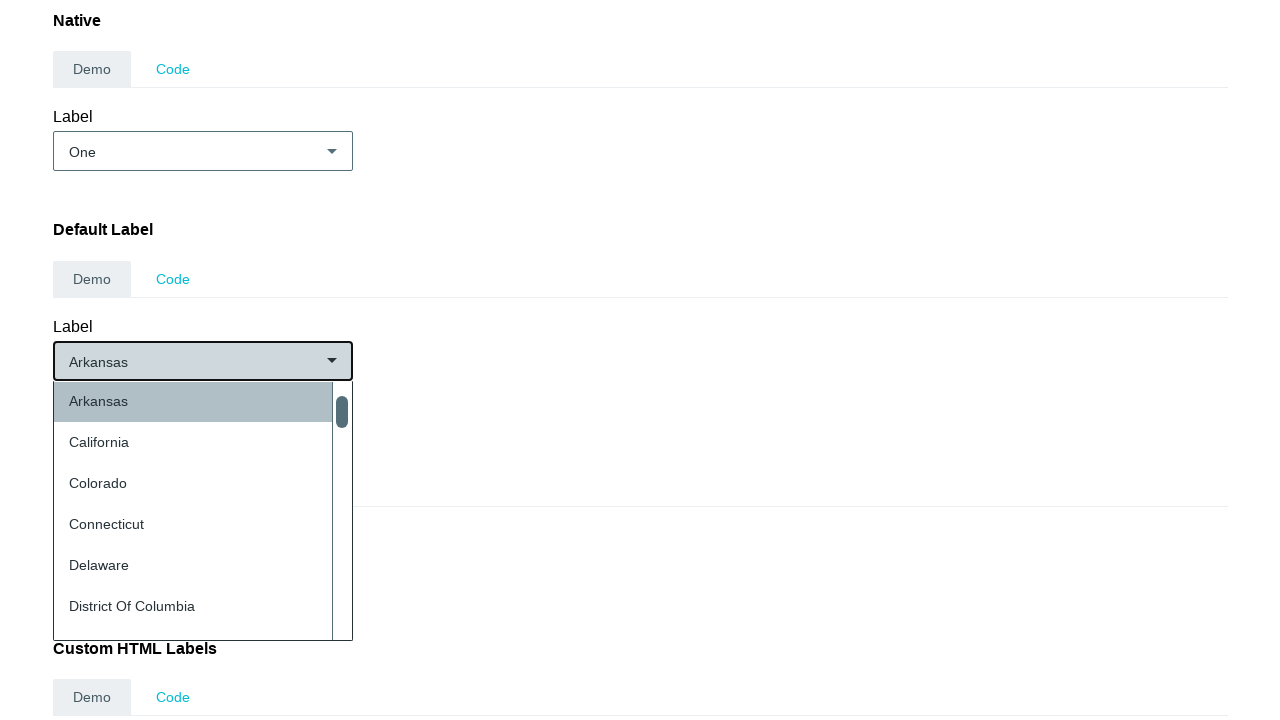

Pressed ArrowDown key (iteration 5/25)
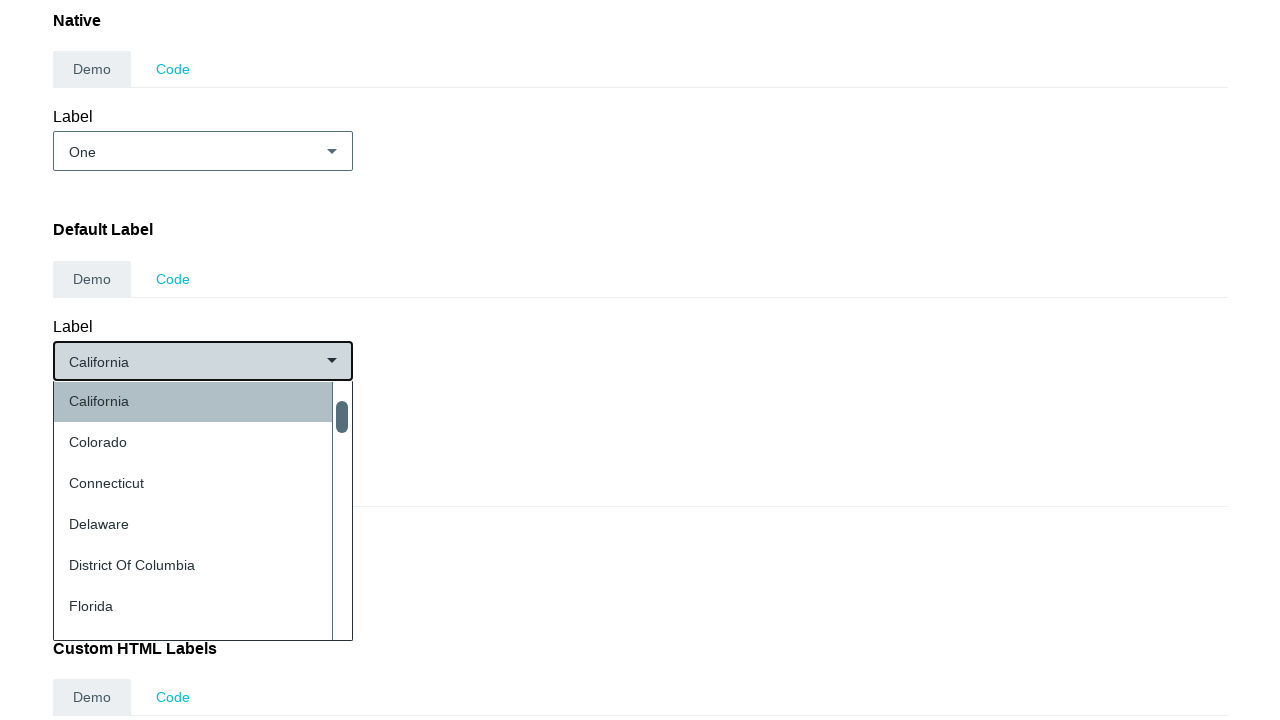

Pressed Enter to select option (iteration 5/25)
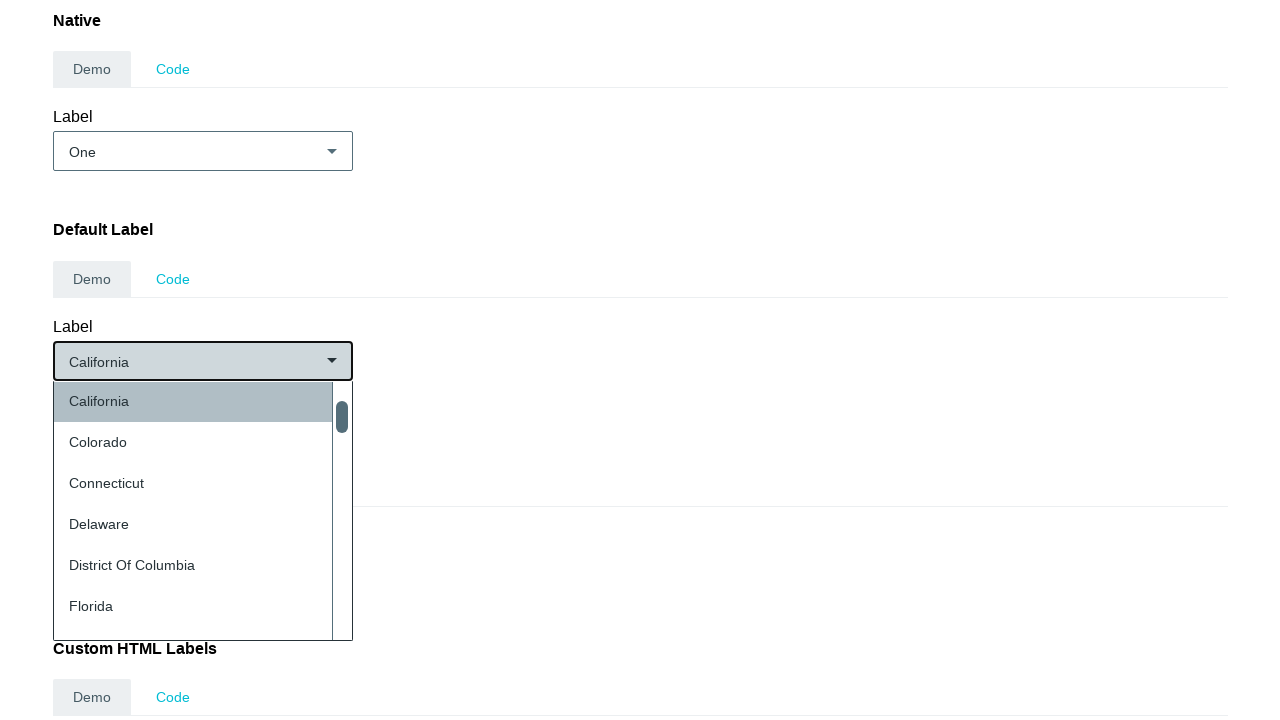

Waited for dropdown to update (iteration 5/25)
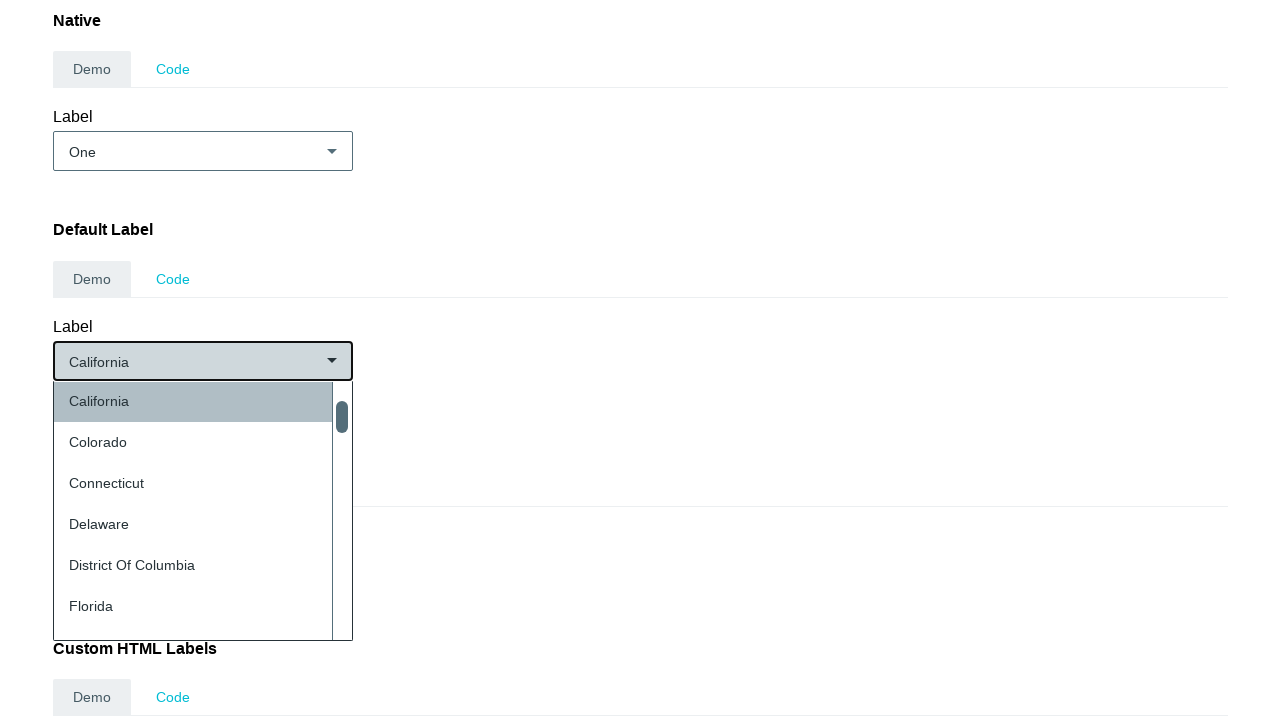

Pressed ArrowDown key (iteration 6/25)
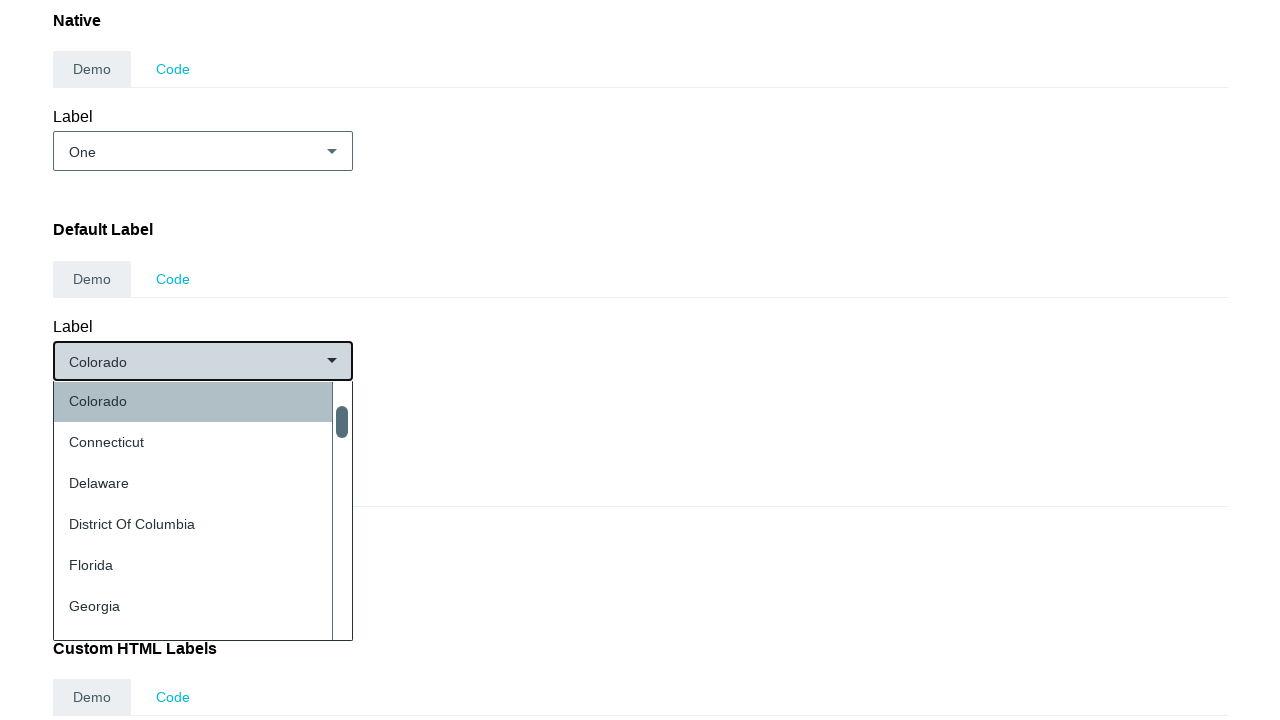

Pressed Enter to select option (iteration 6/25)
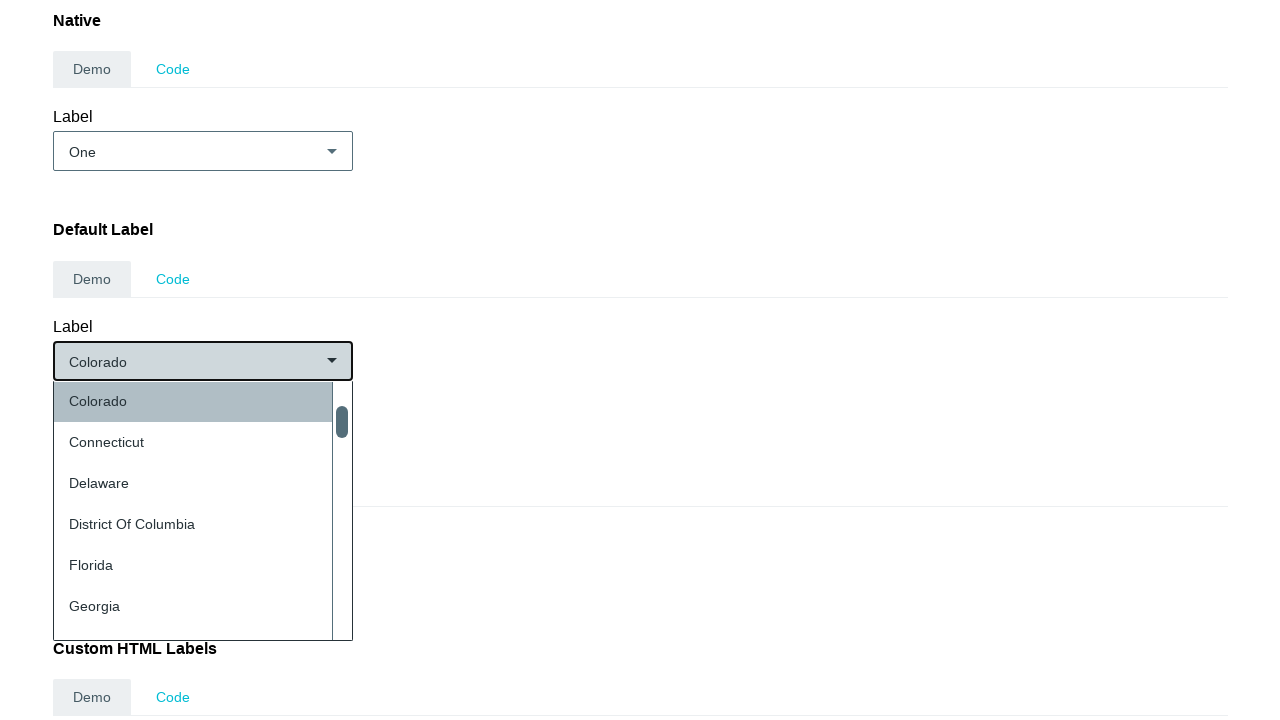

Waited for dropdown to update (iteration 6/25)
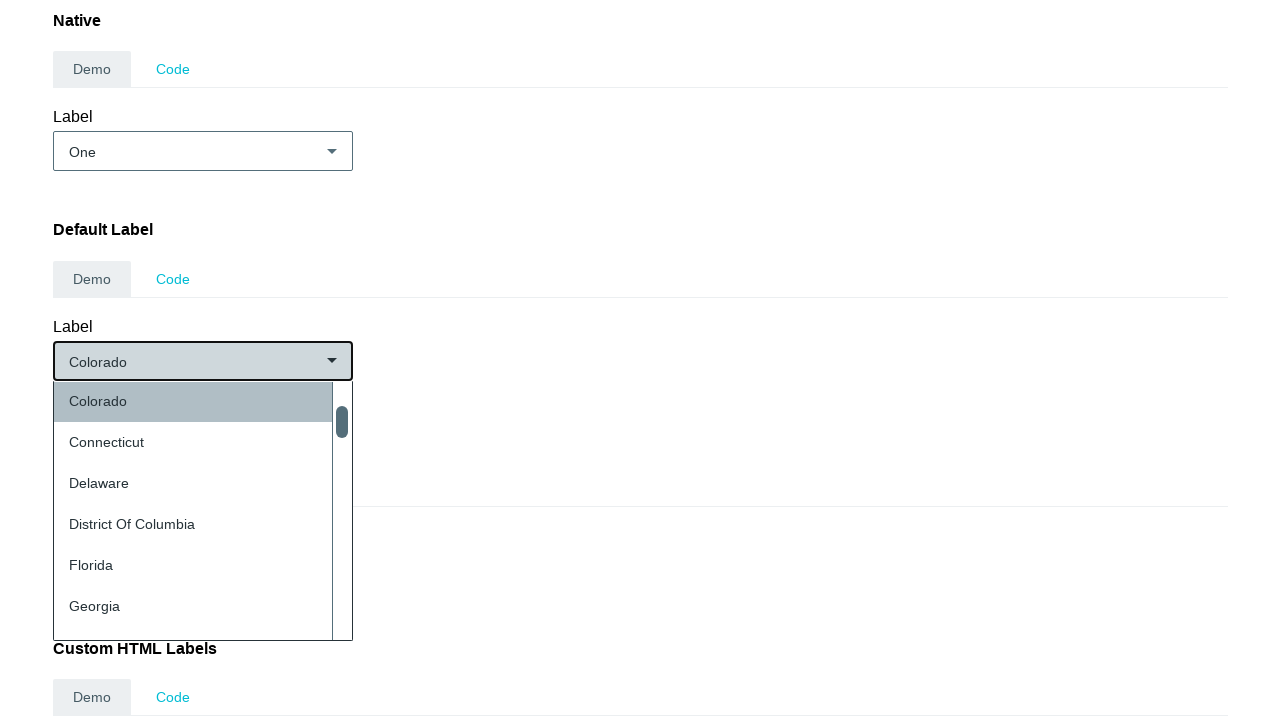

Pressed ArrowDown key (iteration 7/25)
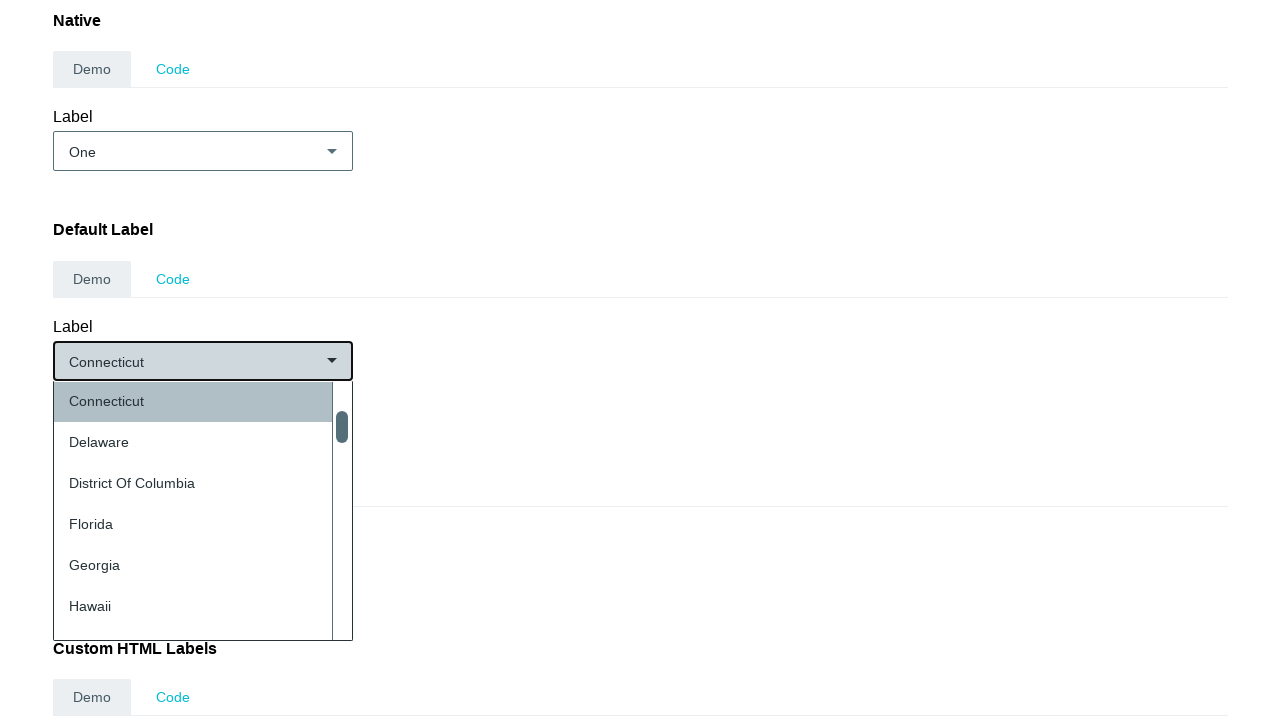

Pressed Enter to select option (iteration 7/25)
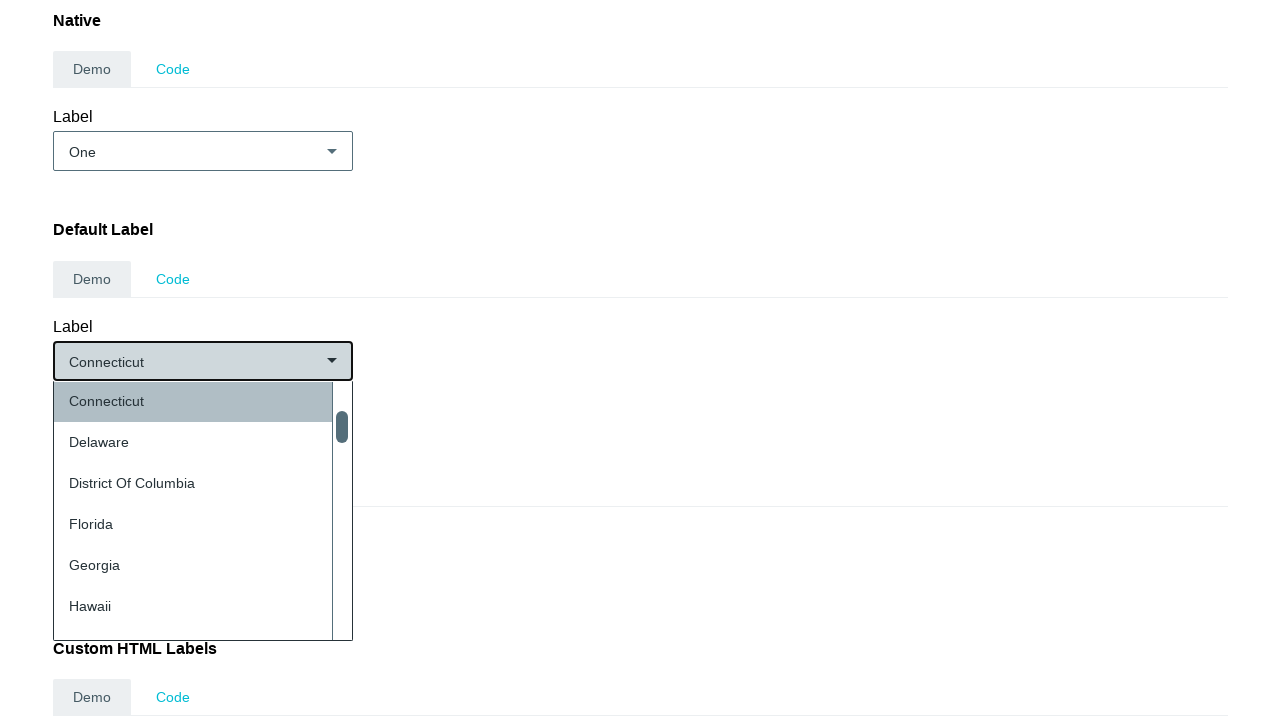

Waited for dropdown to update (iteration 7/25)
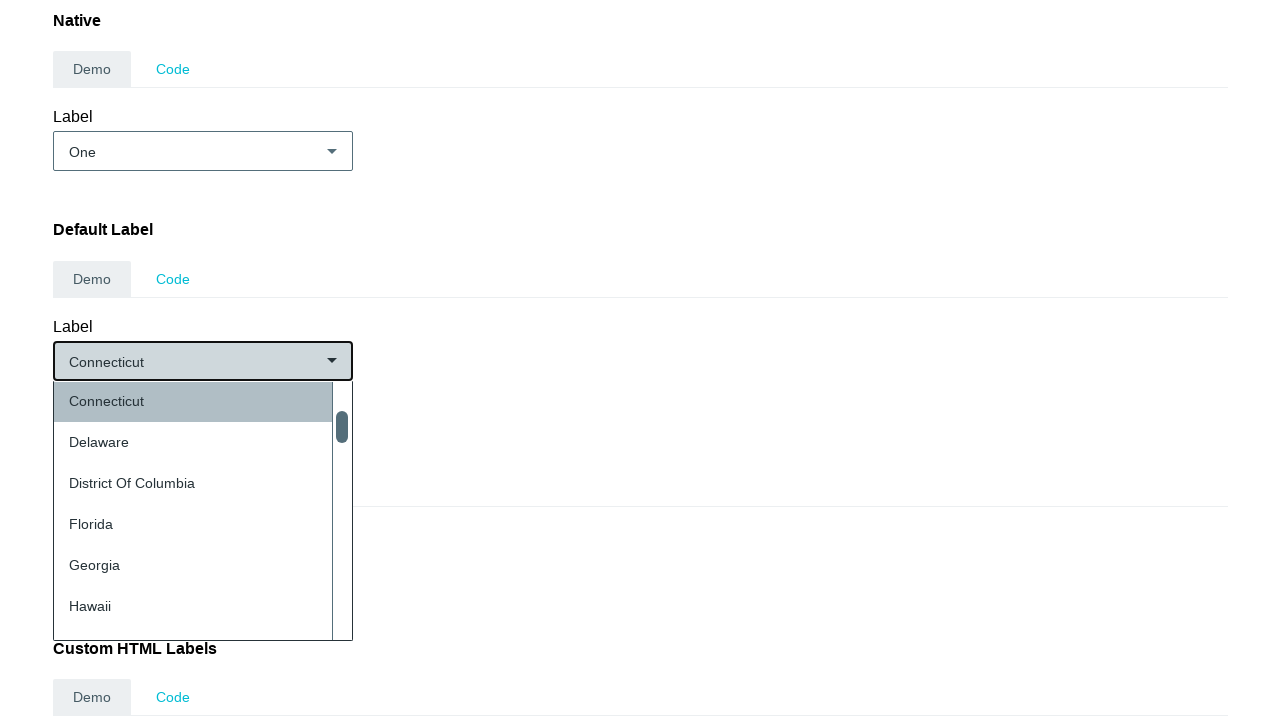

Pressed ArrowDown key (iteration 8/25)
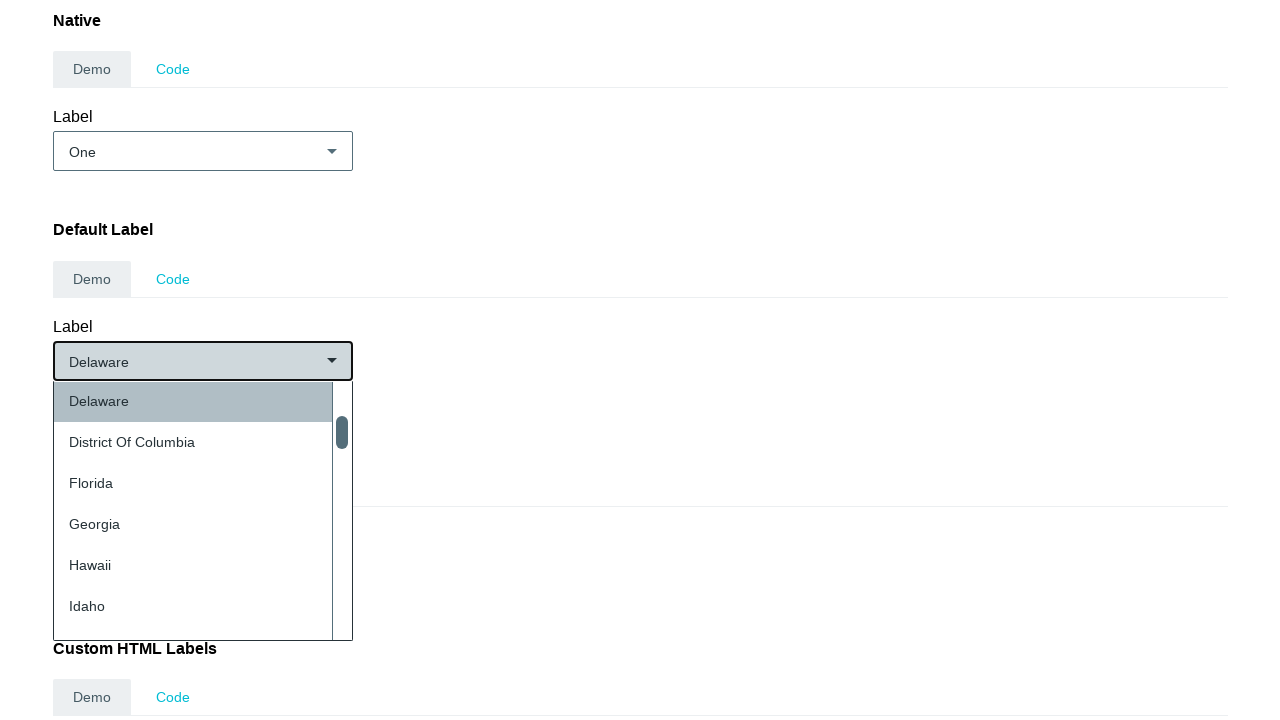

Pressed Enter to select option (iteration 8/25)
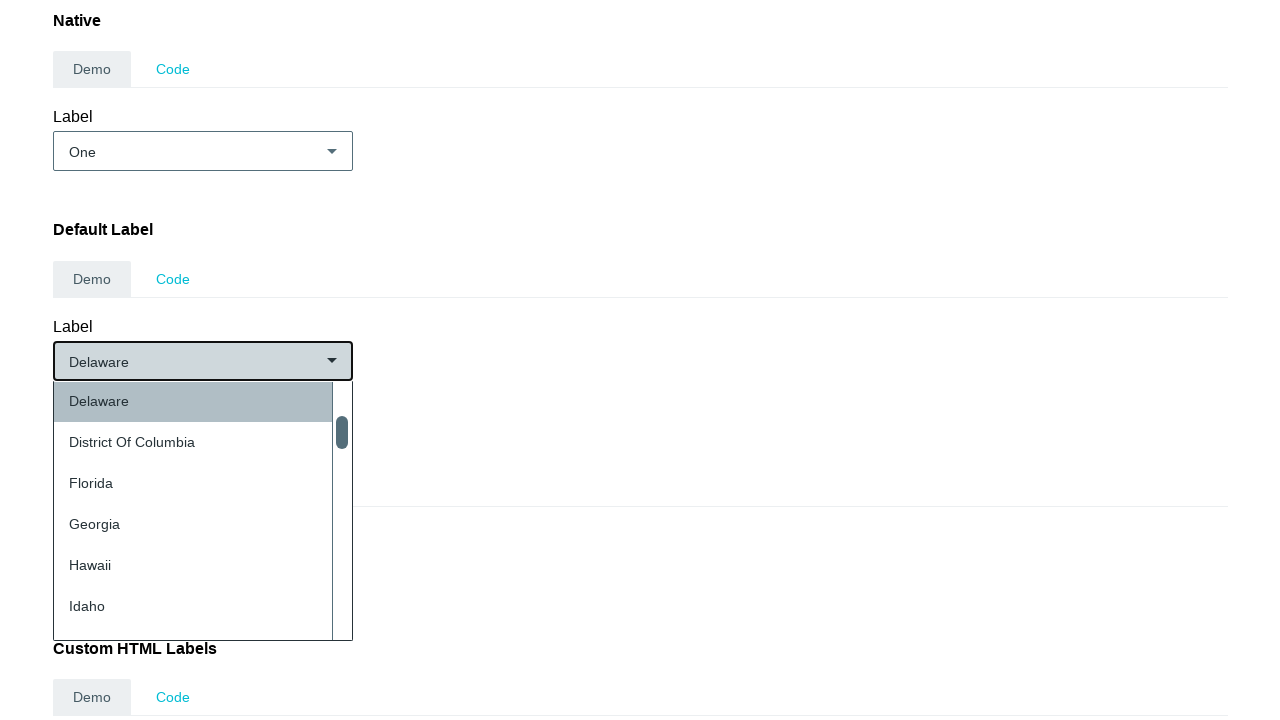

Waited for dropdown to update (iteration 8/25)
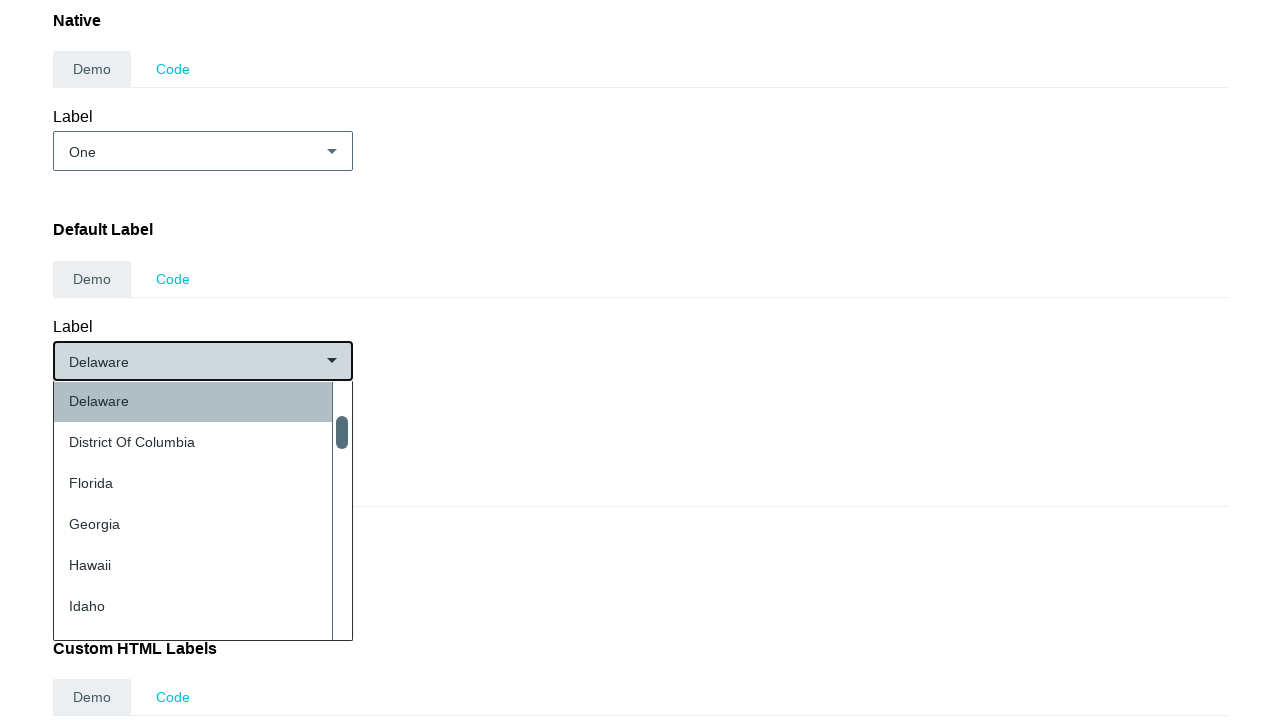

Pressed ArrowDown key (iteration 9/25)
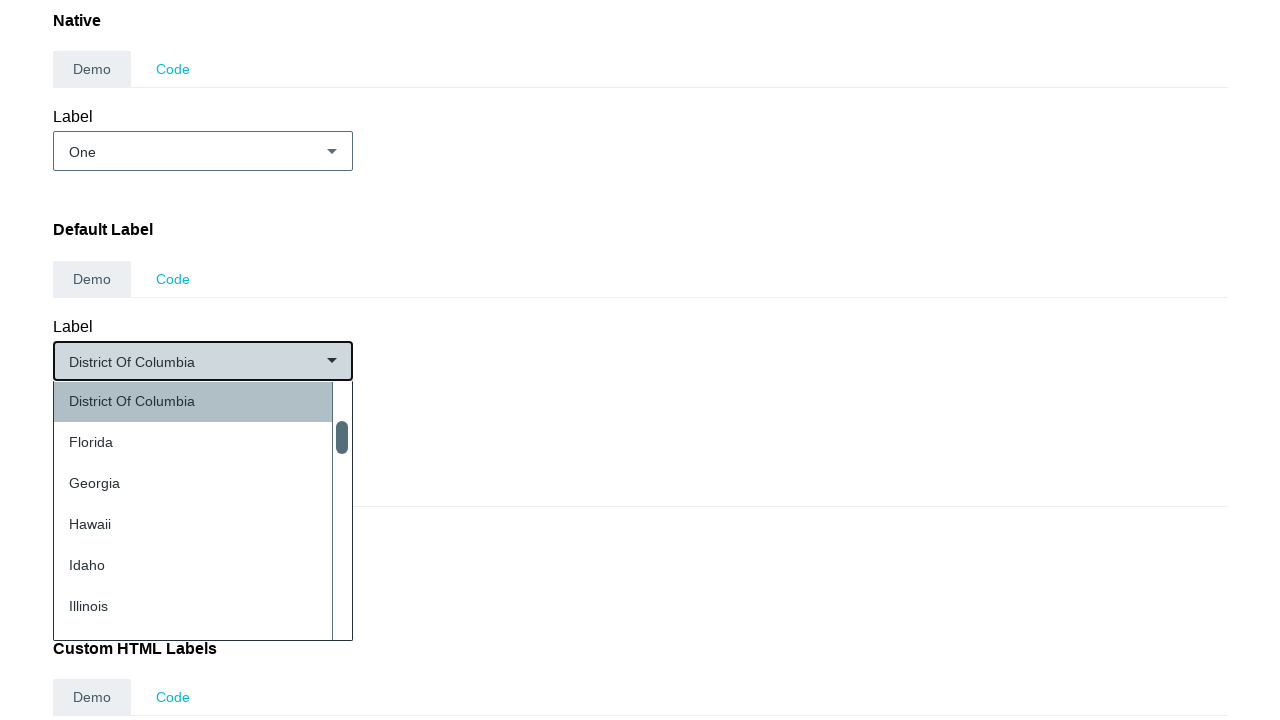

Pressed Enter to select option (iteration 9/25)
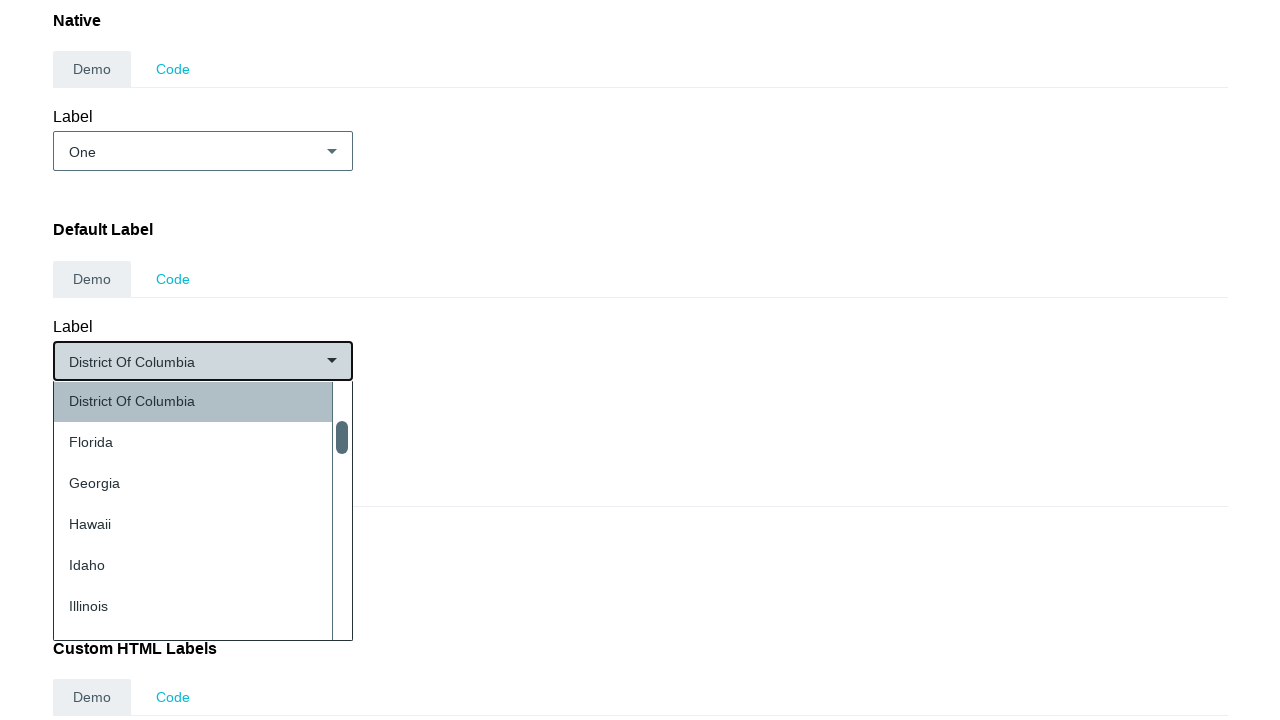

Waited for dropdown to update (iteration 9/25)
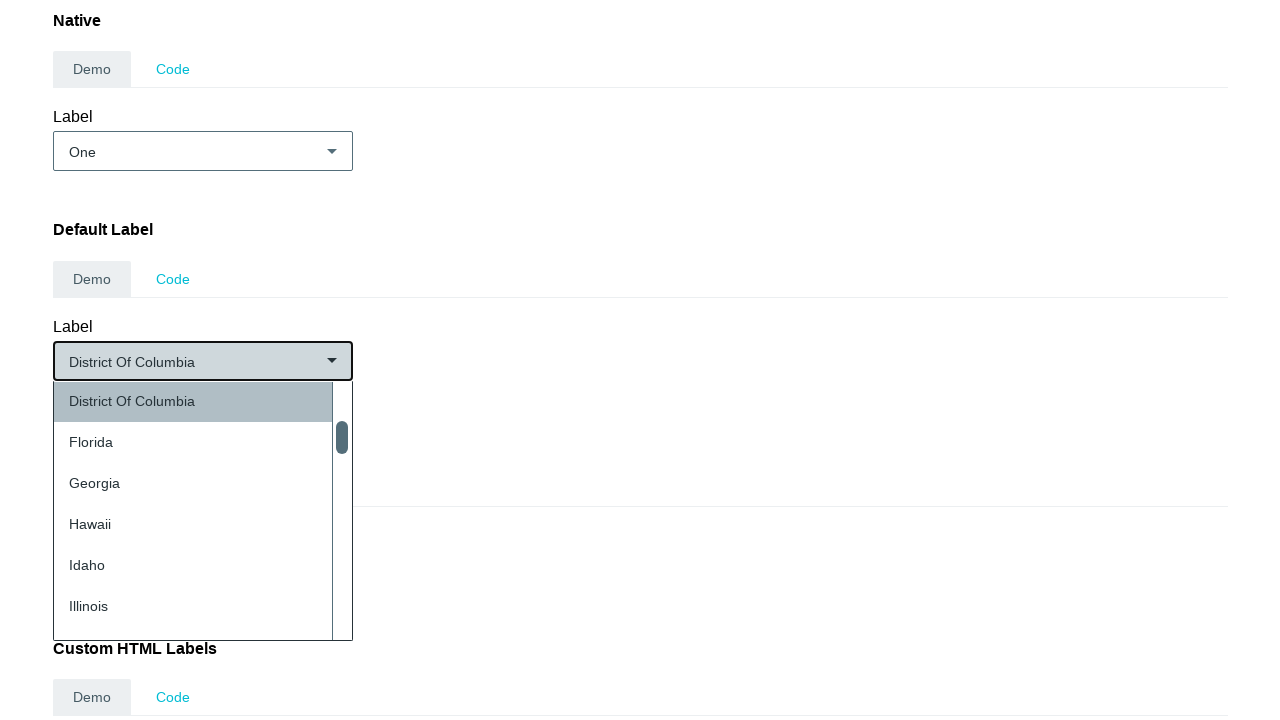

Pressed ArrowDown key (iteration 10/25)
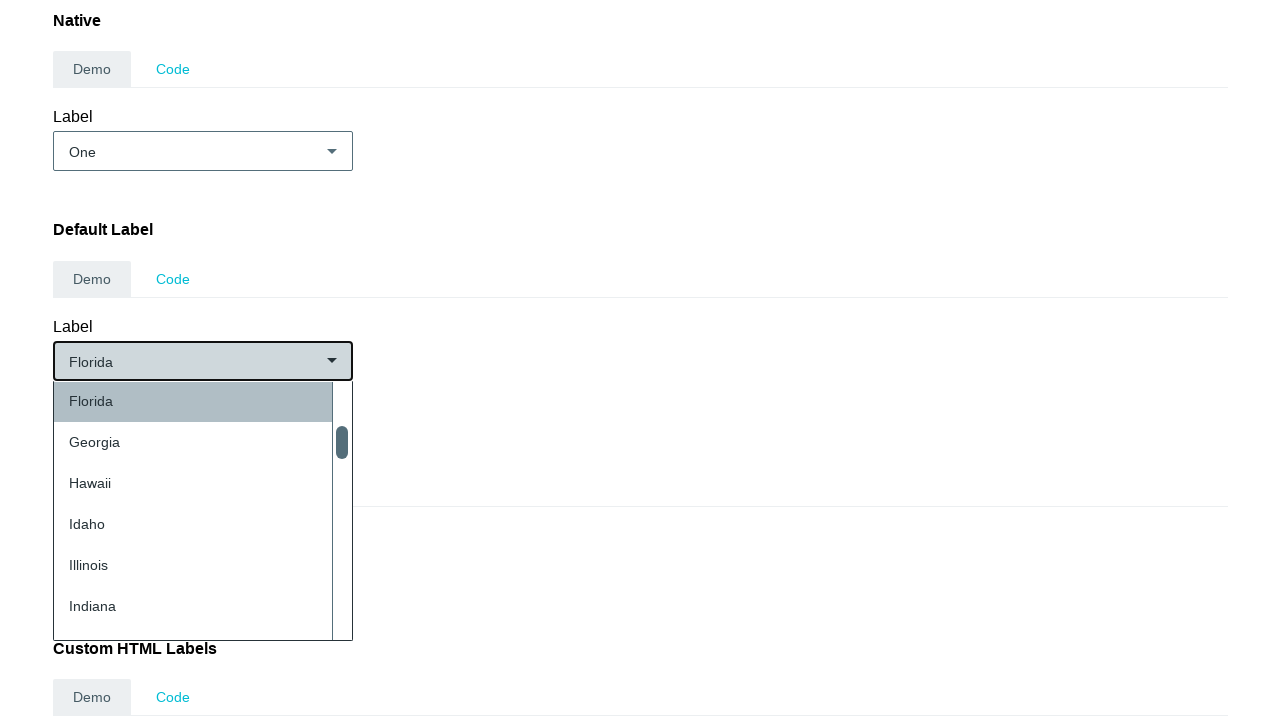

Pressed Enter to select option (iteration 10/25)
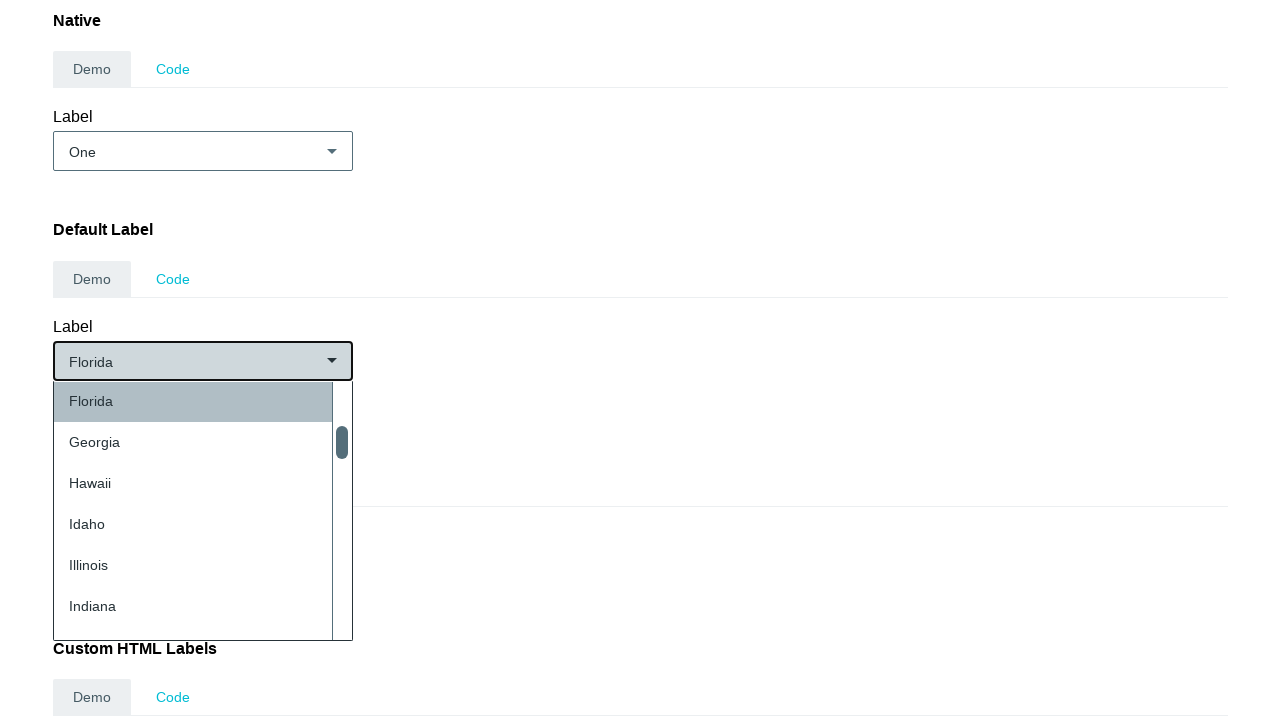

Waited for dropdown to update (iteration 10/25)
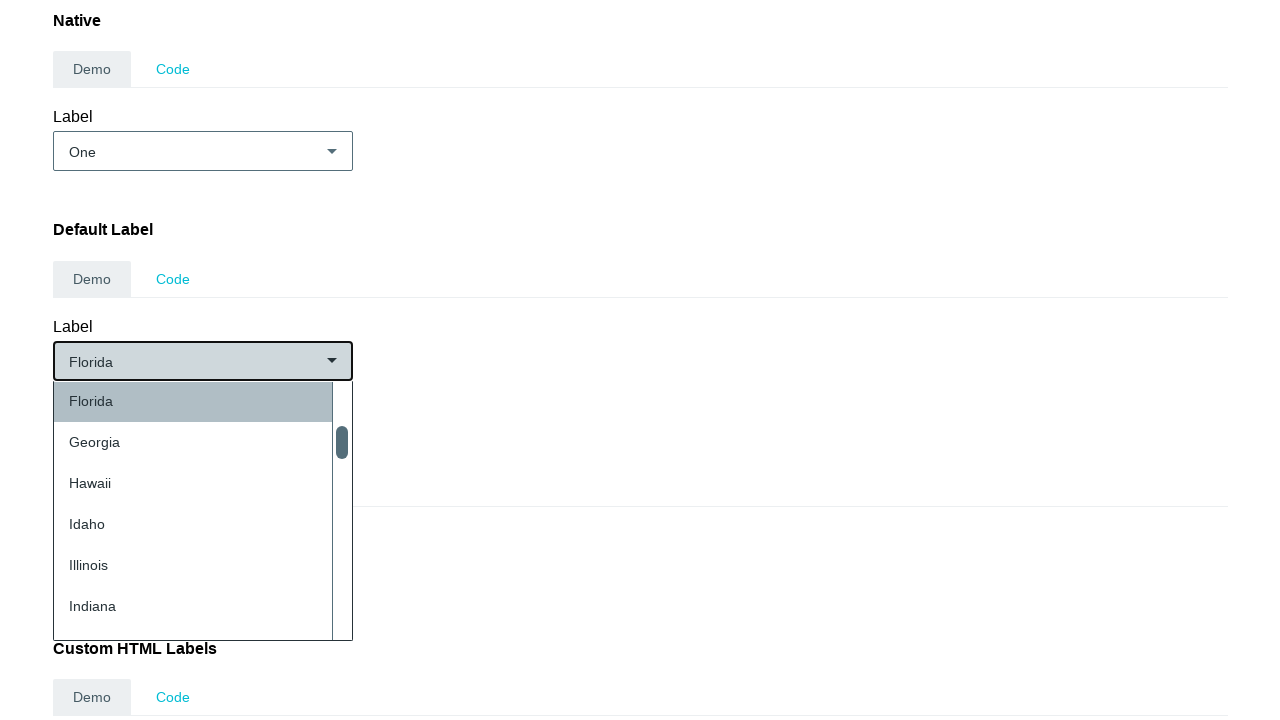

Pressed ArrowDown key (iteration 11/25)
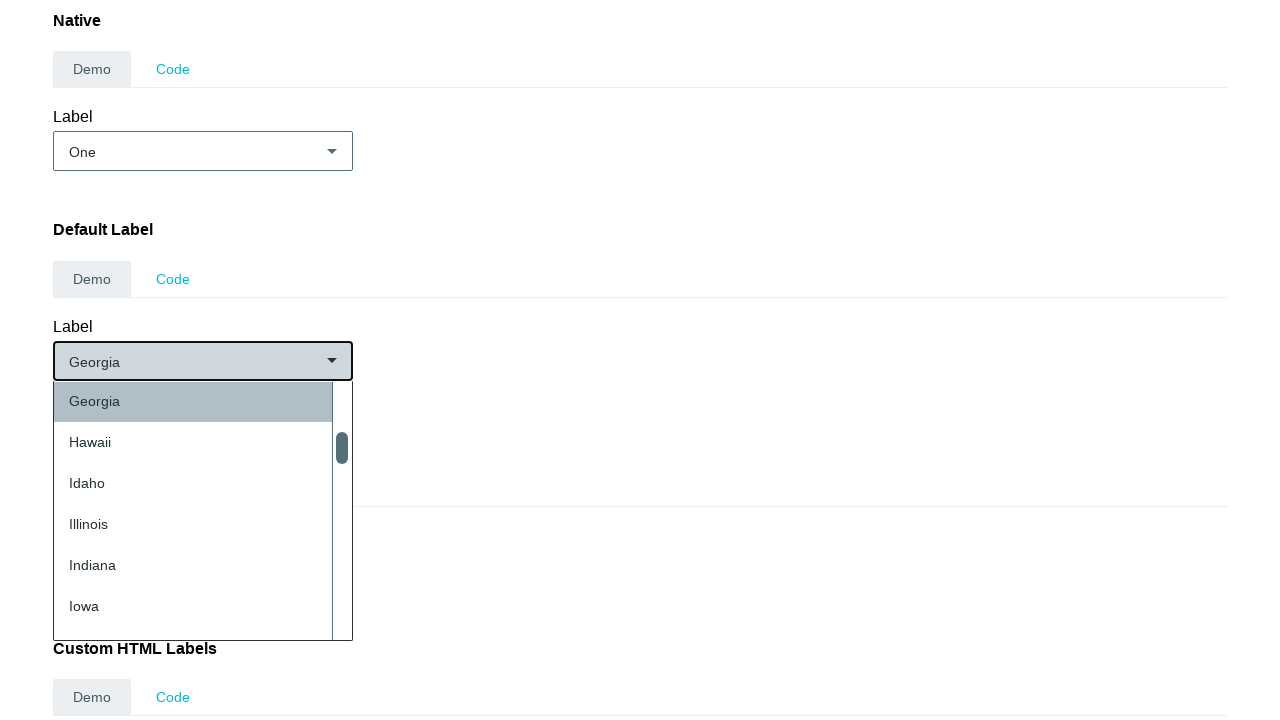

Pressed Enter to select option (iteration 11/25)
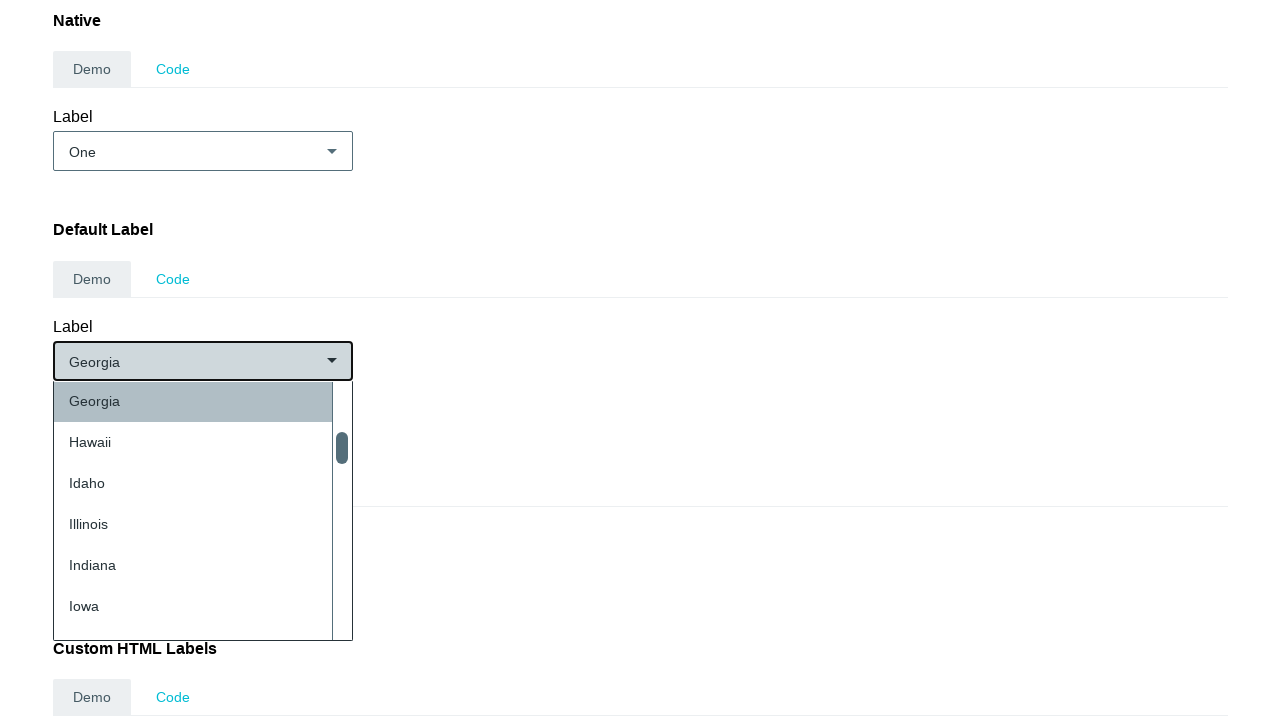

Waited for dropdown to update (iteration 11/25)
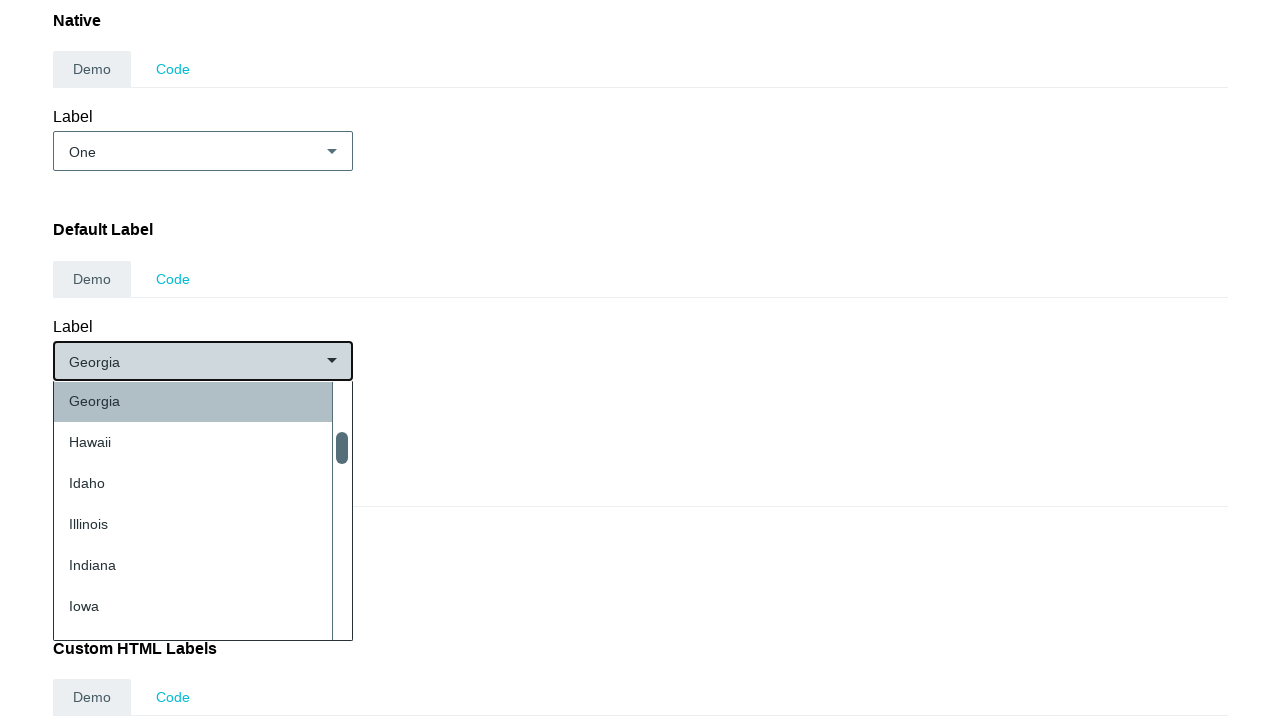

Pressed ArrowDown key (iteration 12/25)
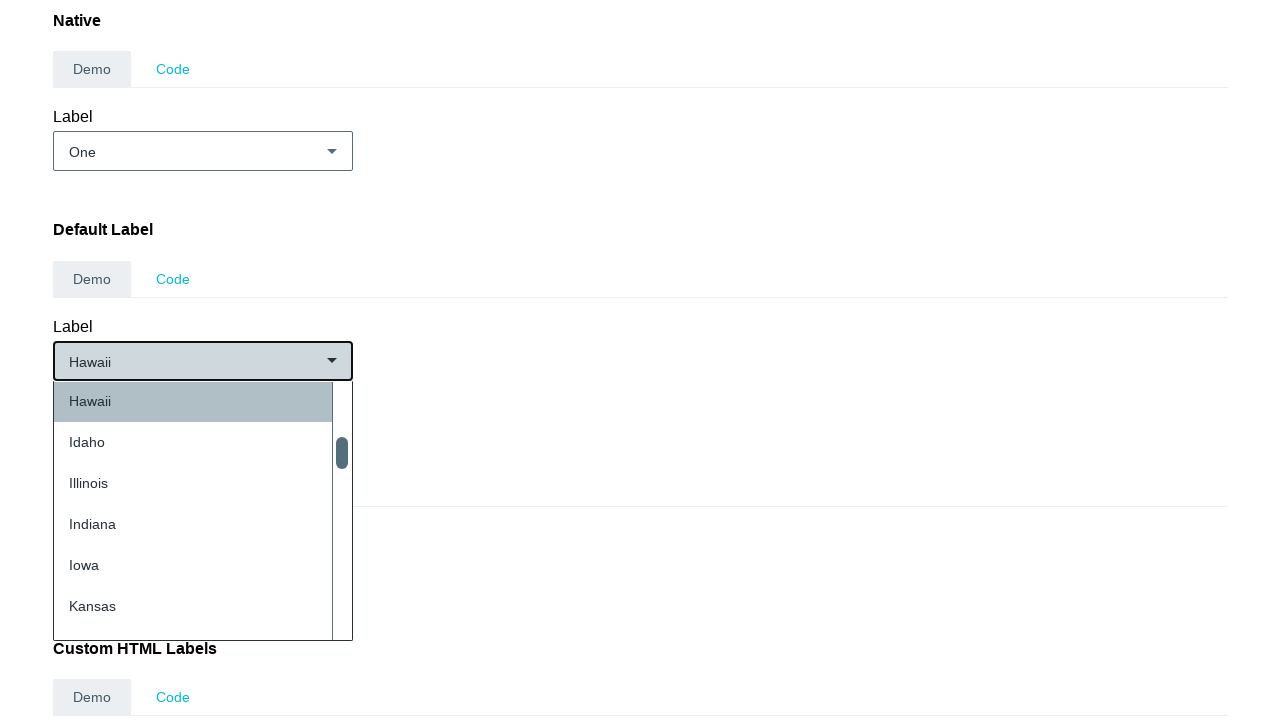

Pressed Enter to select option (iteration 12/25)
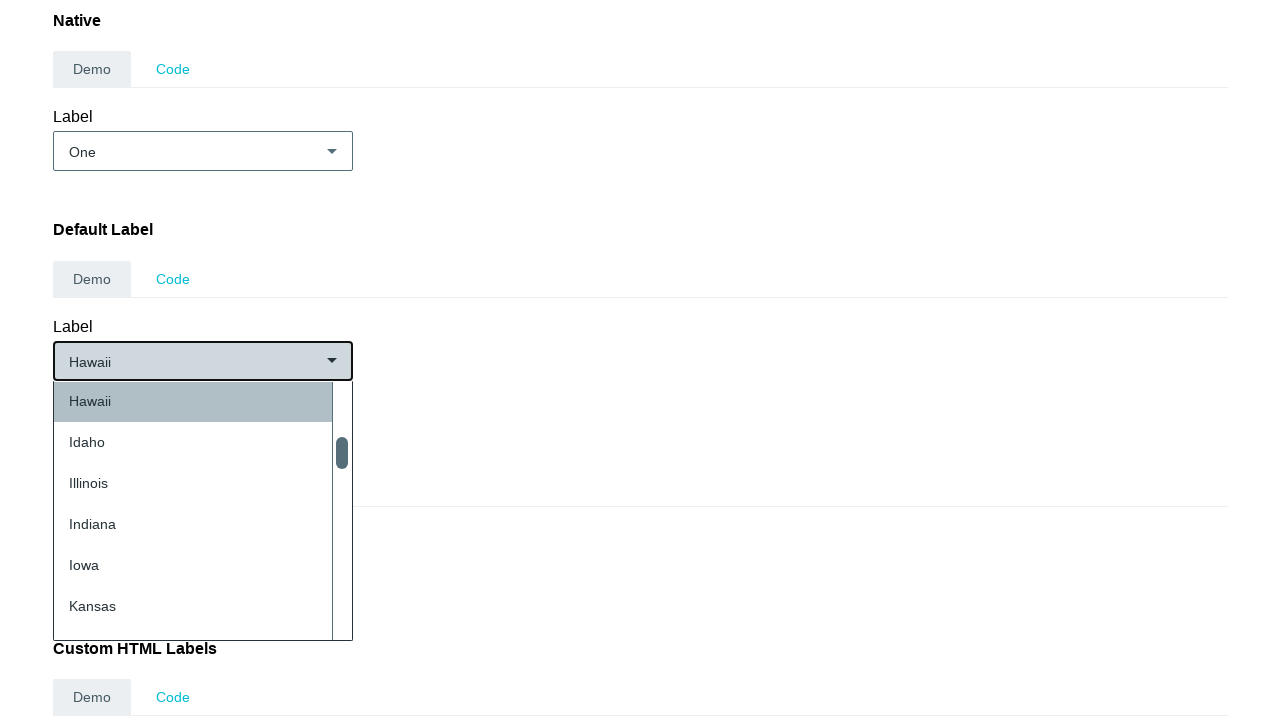

Waited for dropdown to update (iteration 12/25)
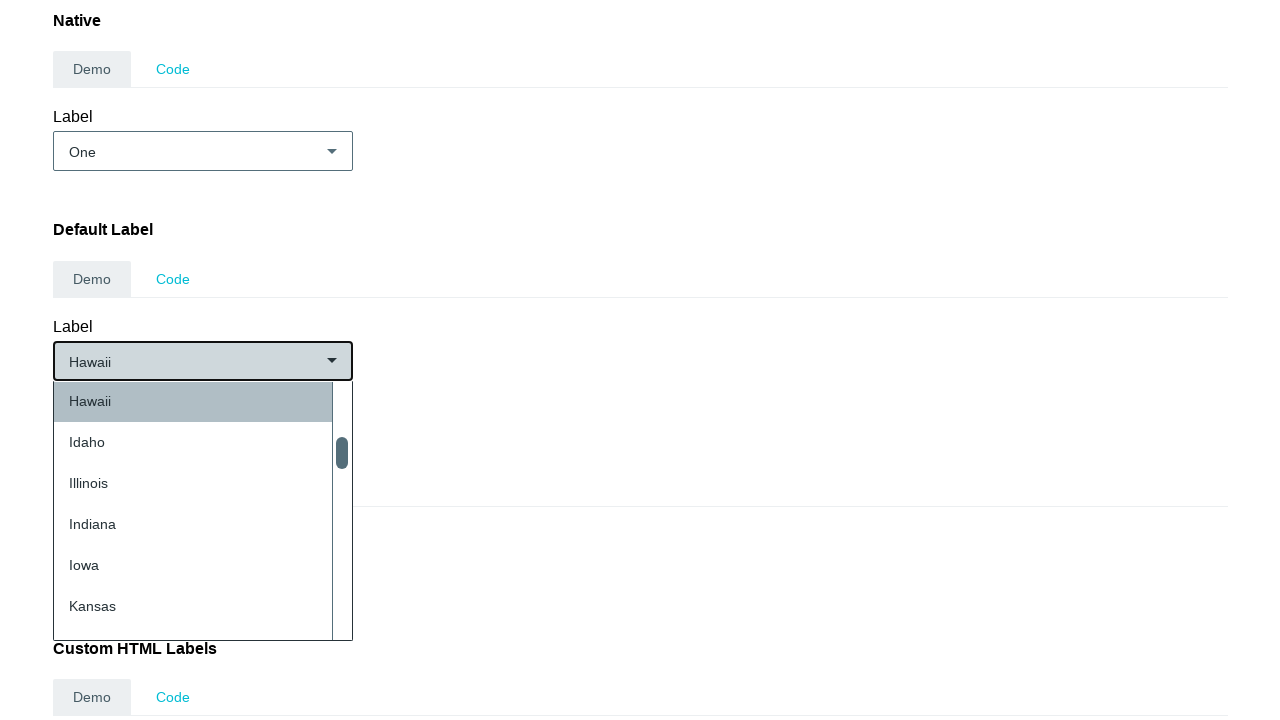

Pressed ArrowDown key (iteration 13/25)
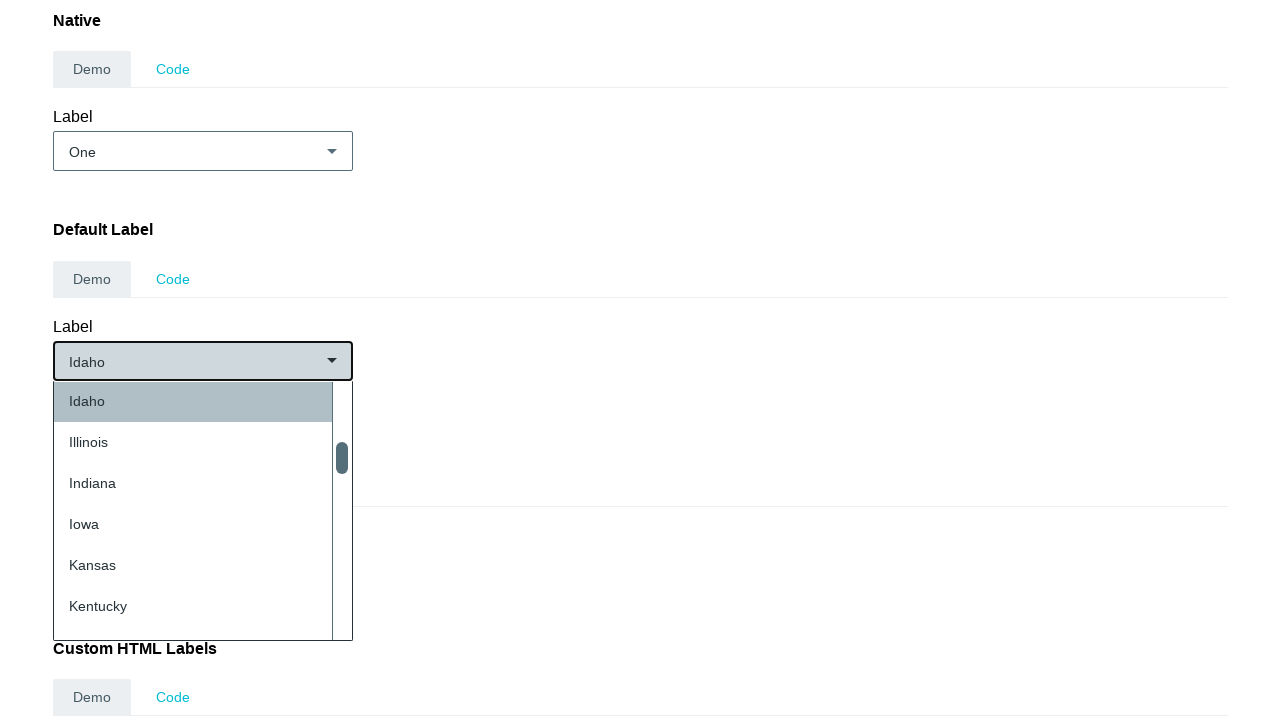

Pressed Enter to select option (iteration 13/25)
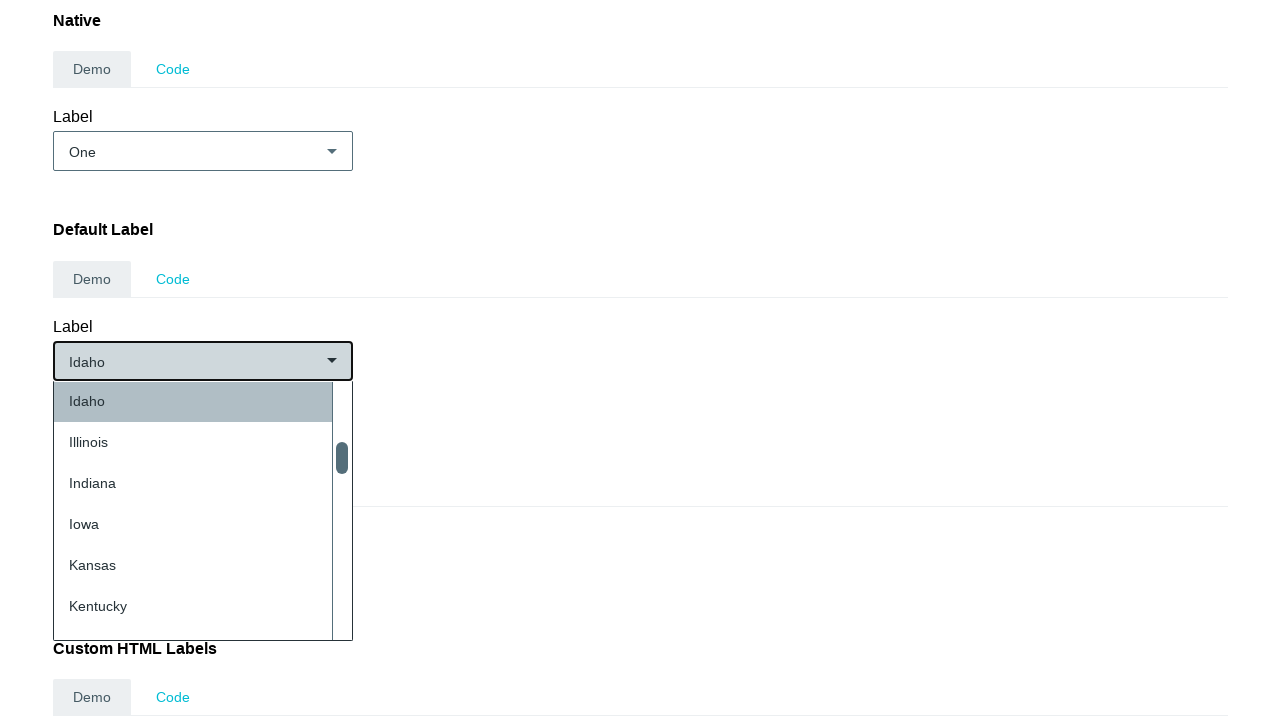

Waited for dropdown to update (iteration 13/25)
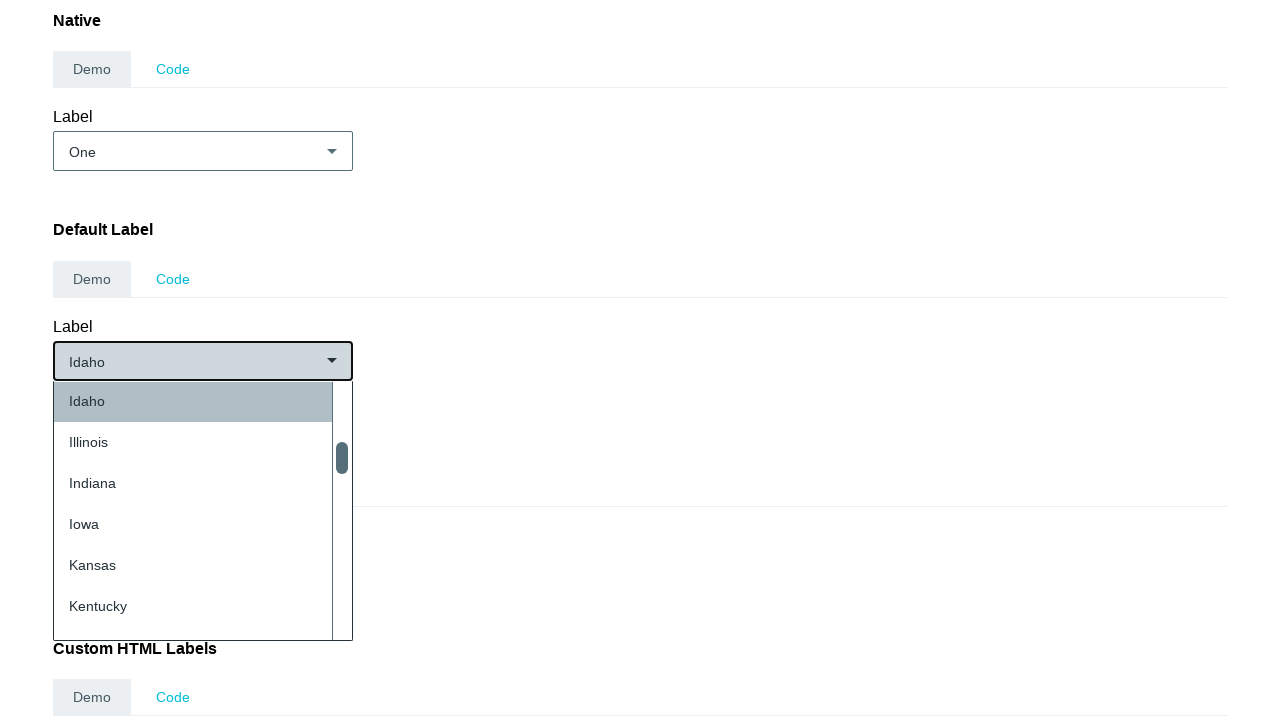

Pressed ArrowDown key (iteration 14/25)
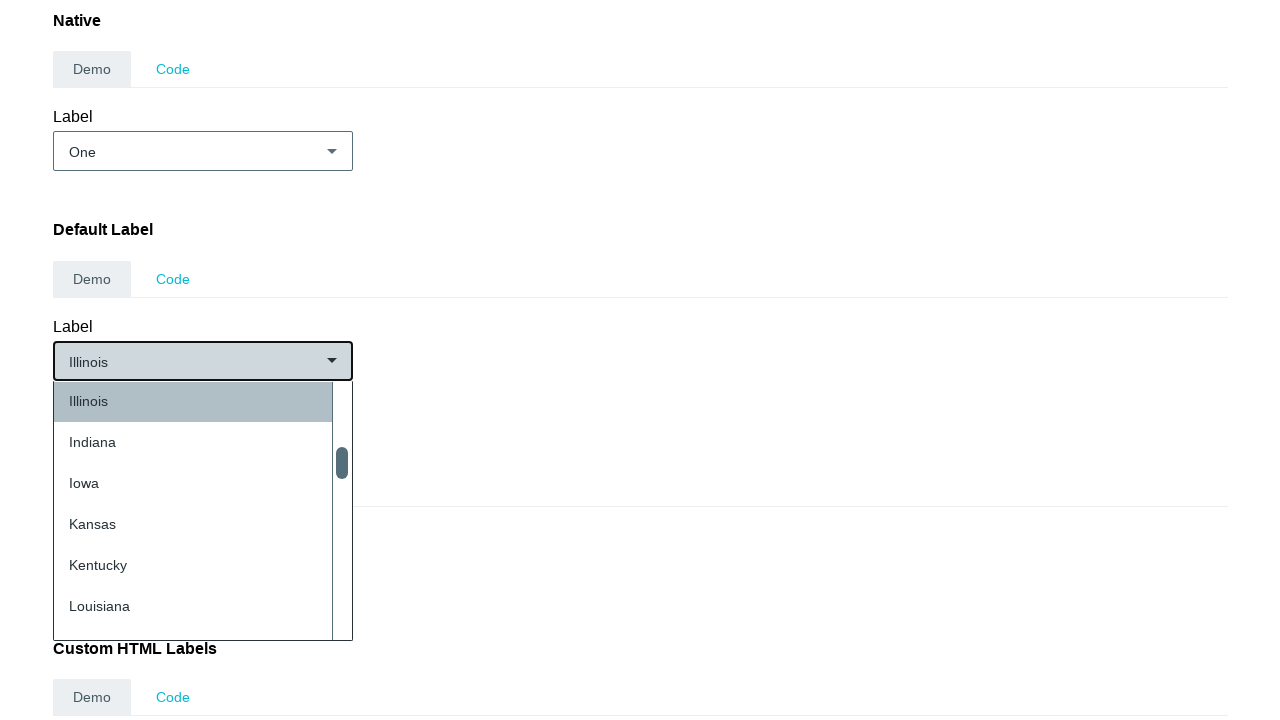

Pressed Enter to select option (iteration 14/25)
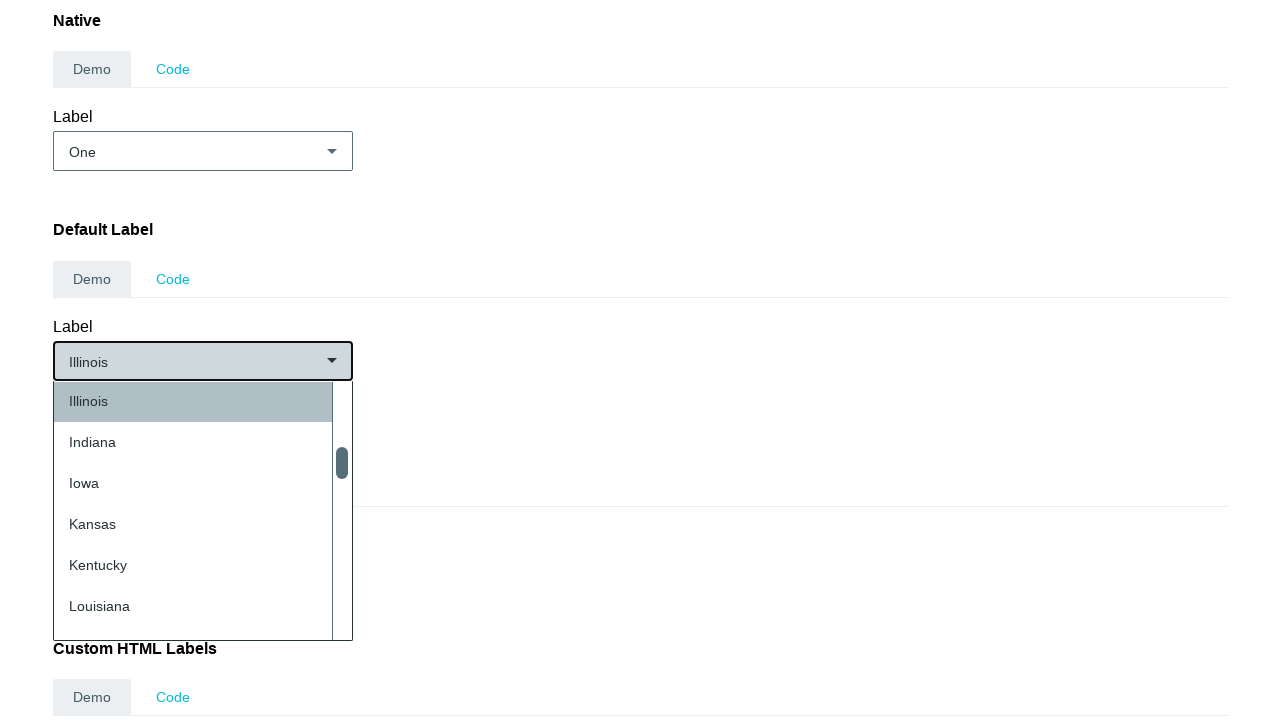

Waited for dropdown to update (iteration 14/25)
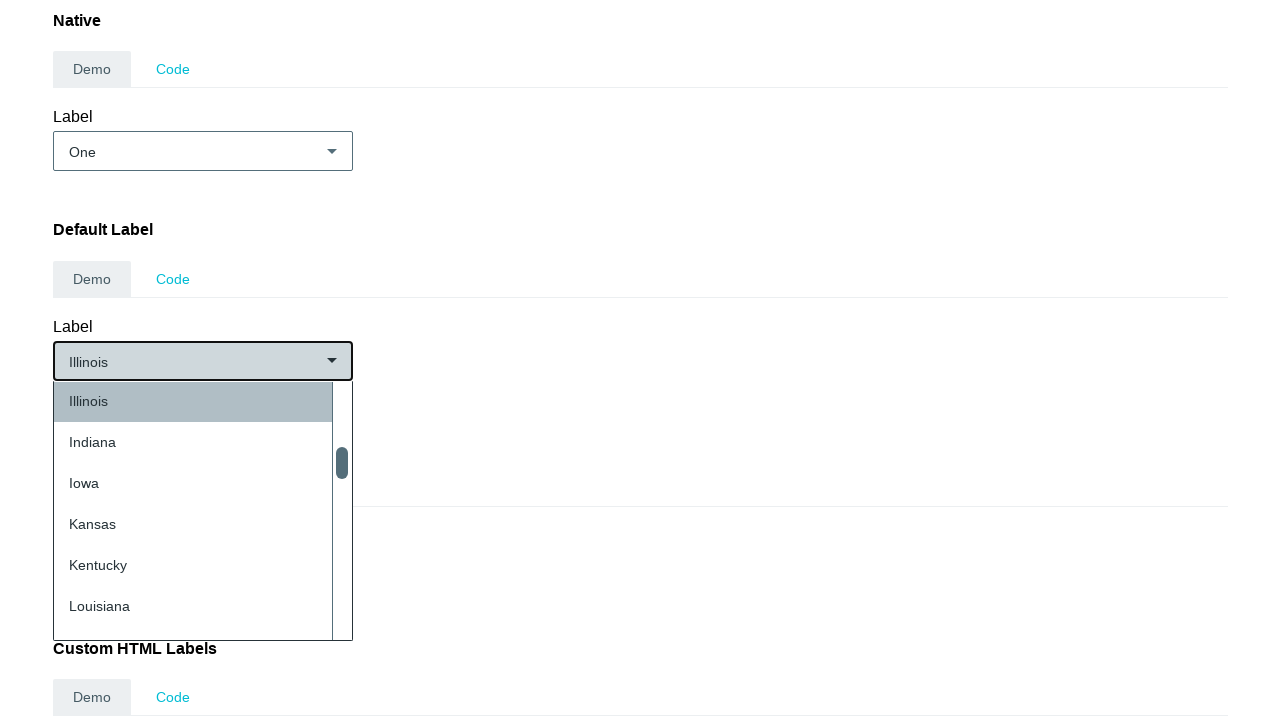

Pressed ArrowDown key (iteration 15/25)
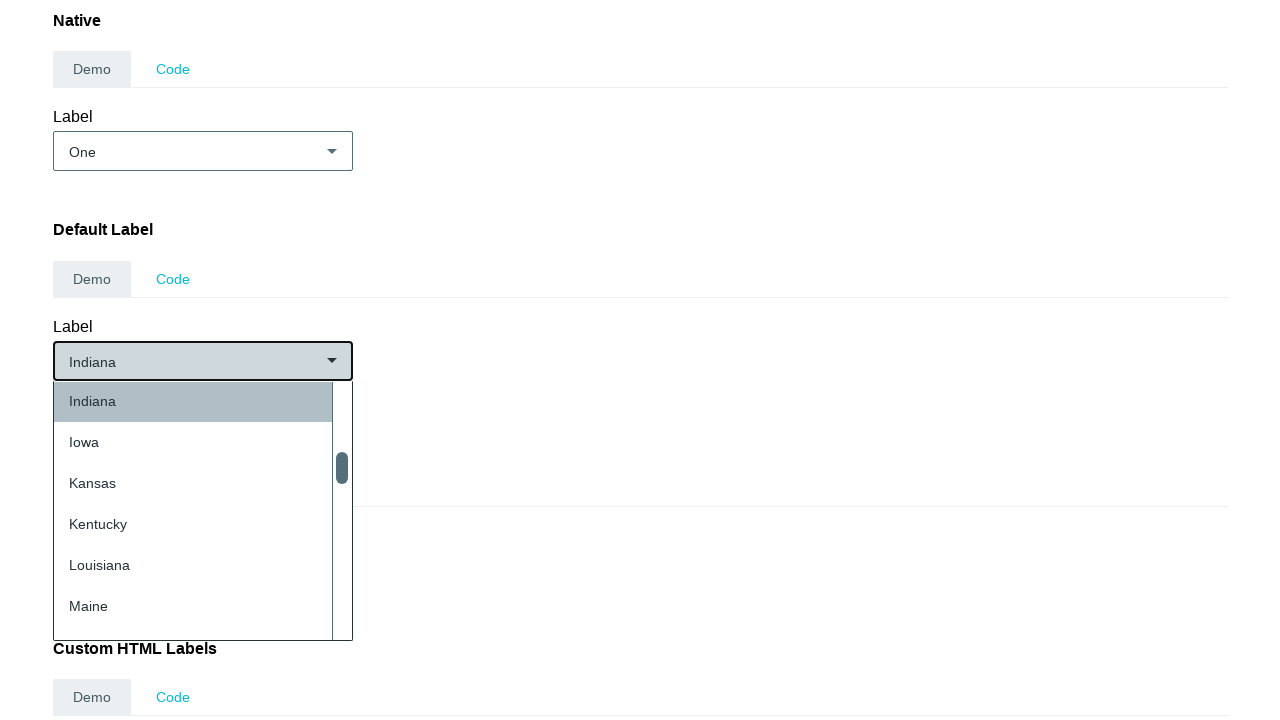

Pressed Enter to select option (iteration 15/25)
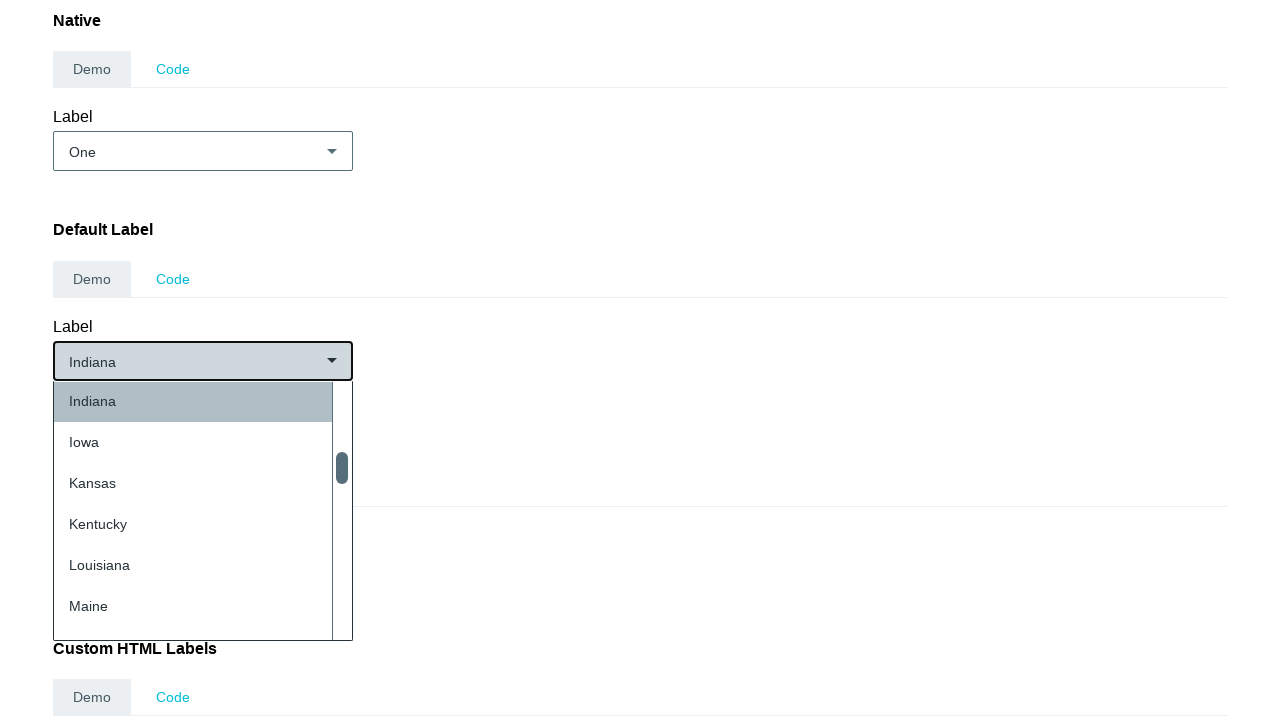

Waited for dropdown to update (iteration 15/25)
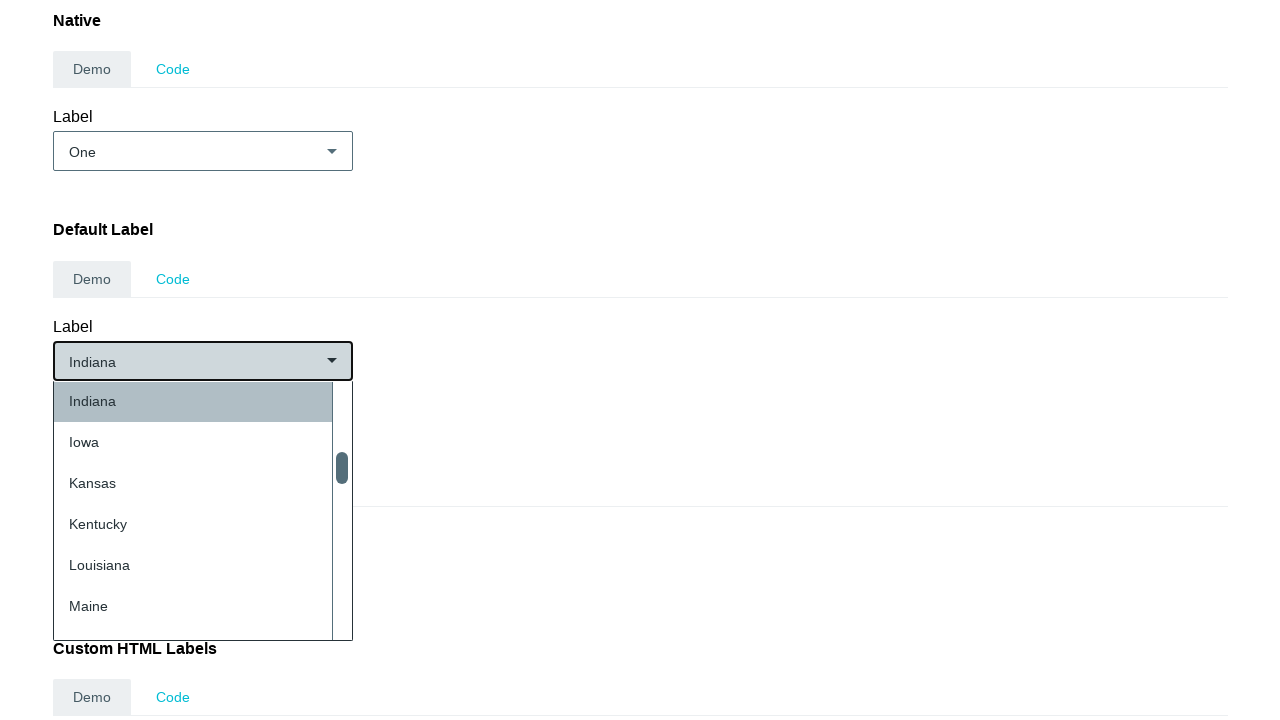

Pressed ArrowDown key (iteration 16/25)
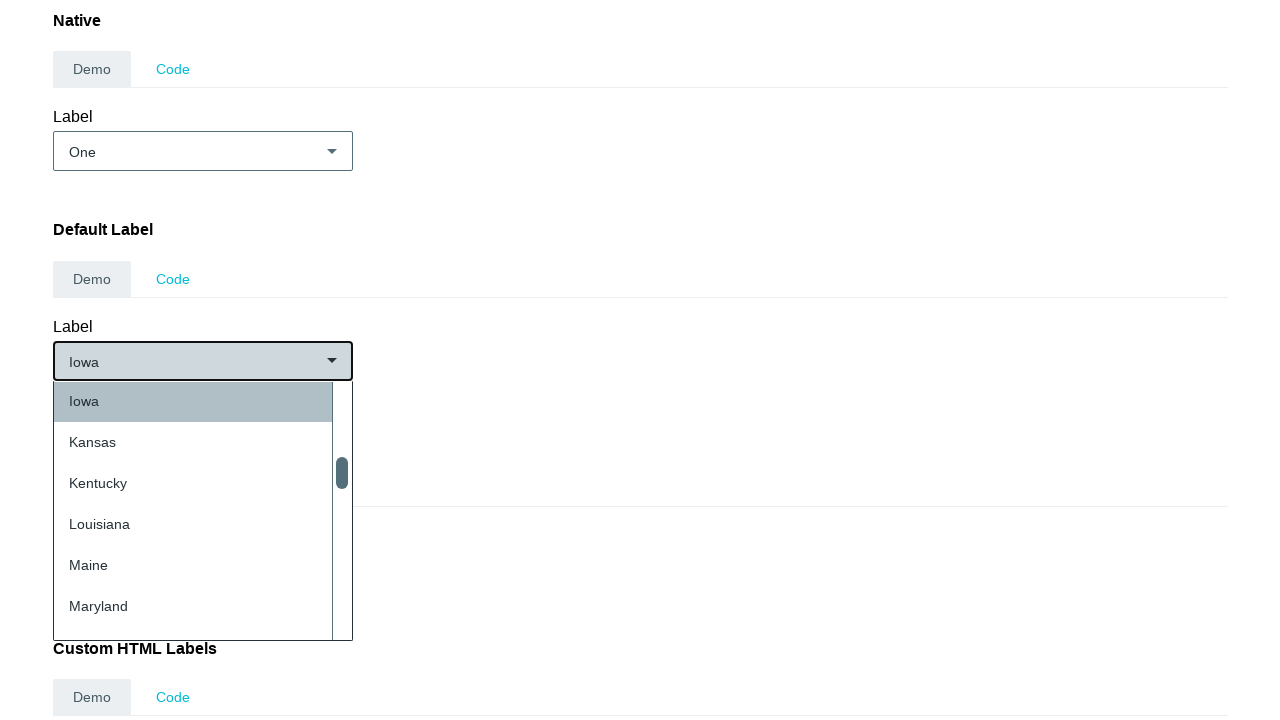

Pressed Enter to select option (iteration 16/25)
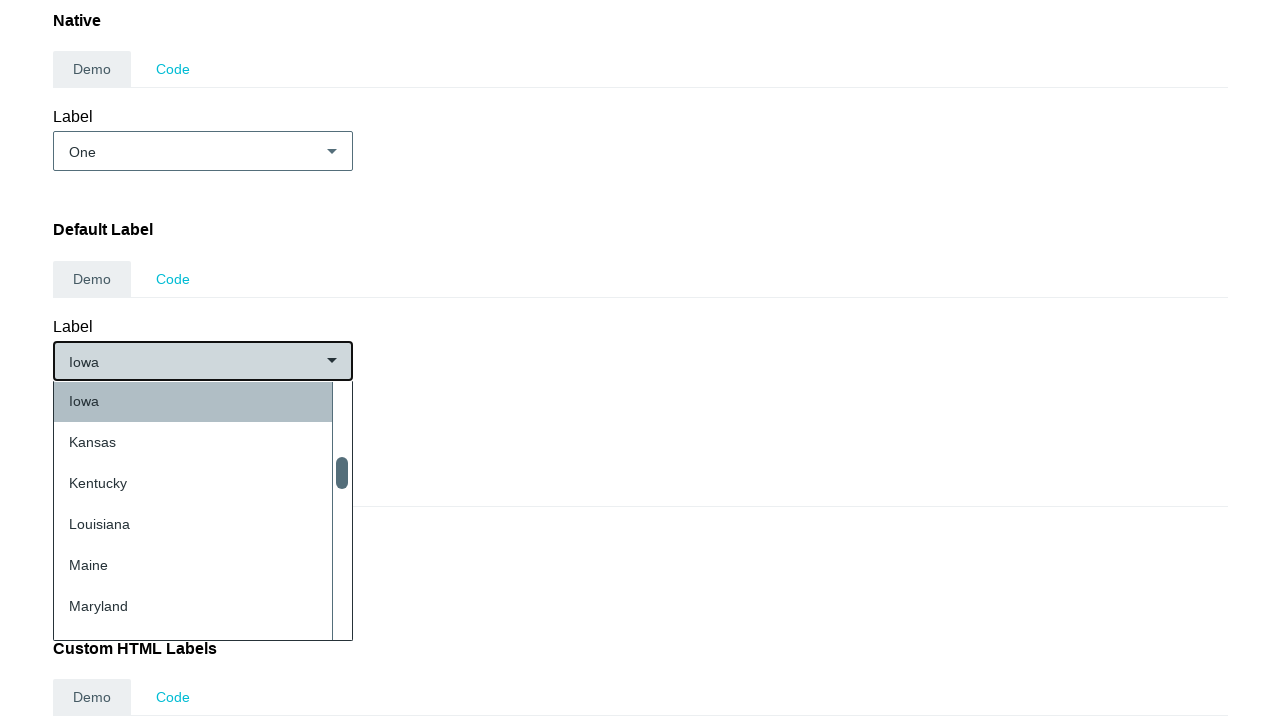

Waited for dropdown to update (iteration 16/25)
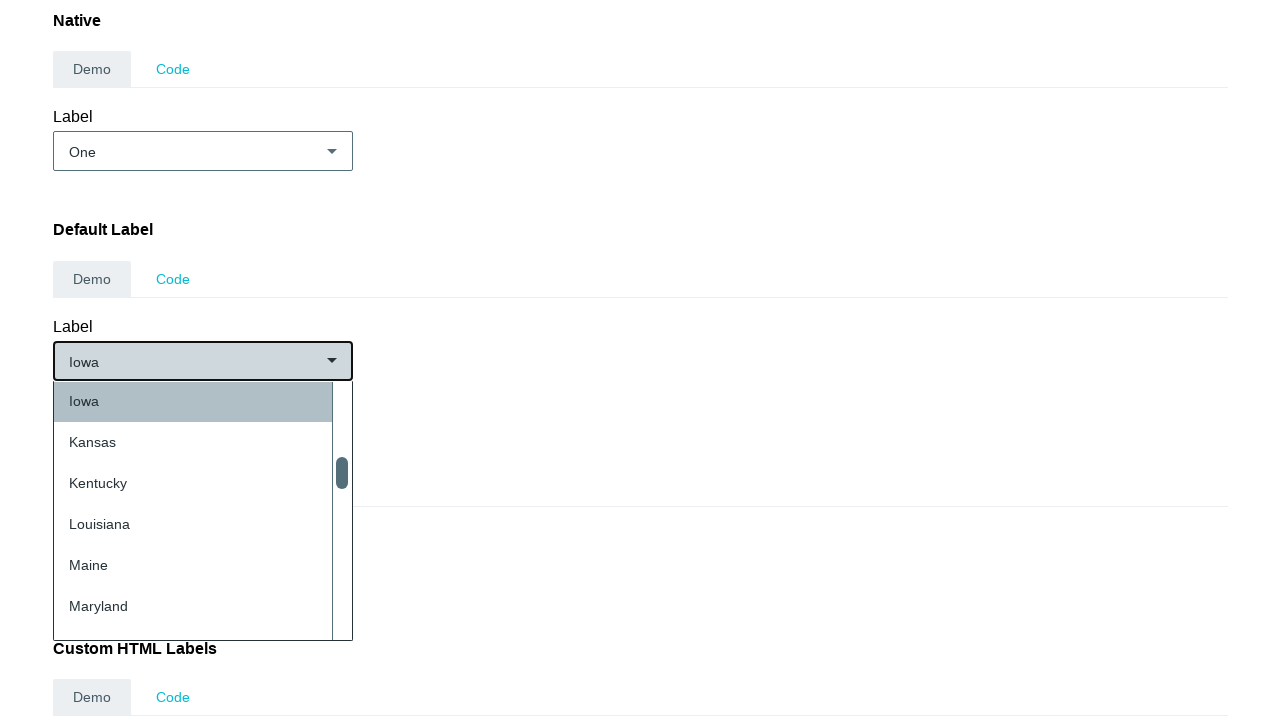

Pressed ArrowDown key (iteration 17/25)
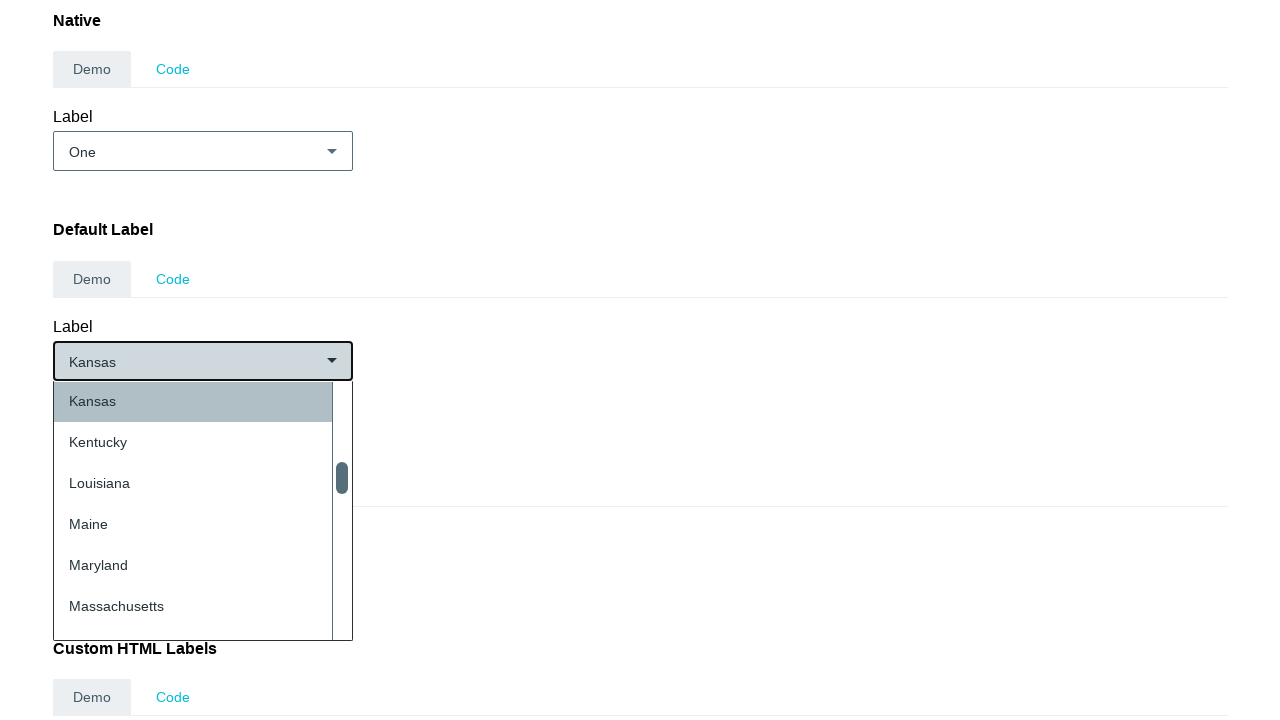

Pressed Enter to select option (iteration 17/25)
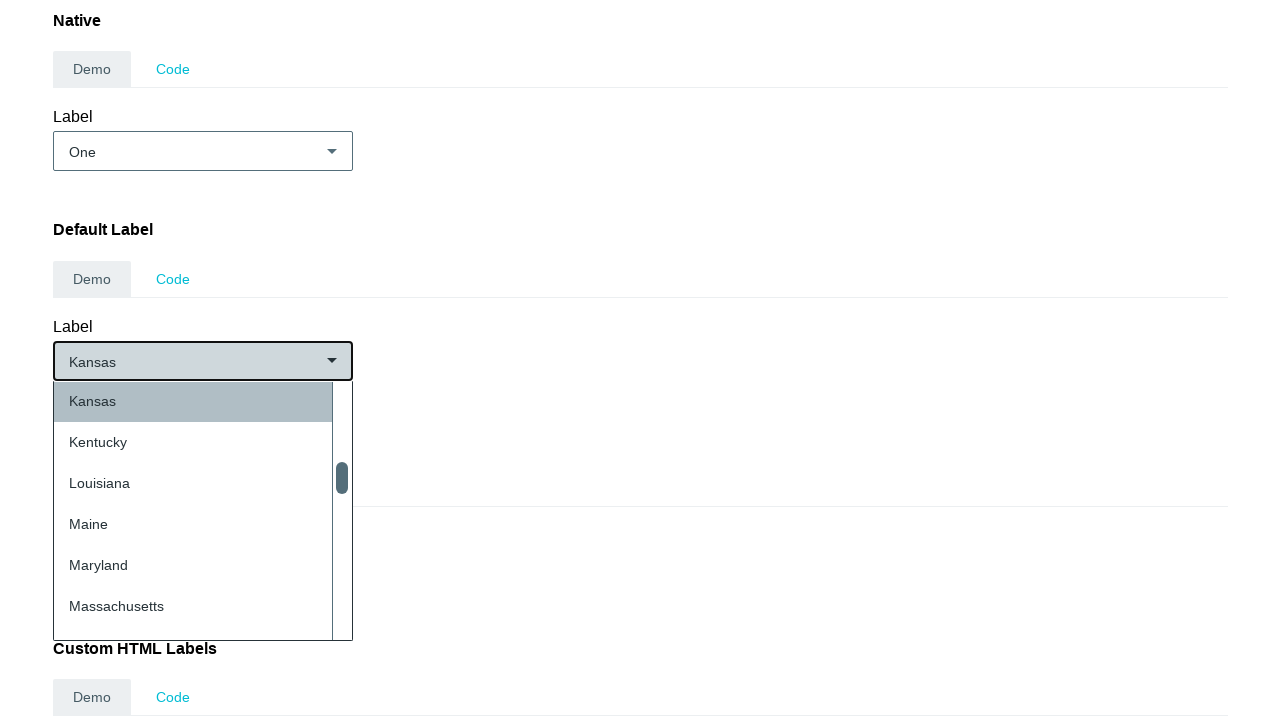

Waited for dropdown to update (iteration 17/25)
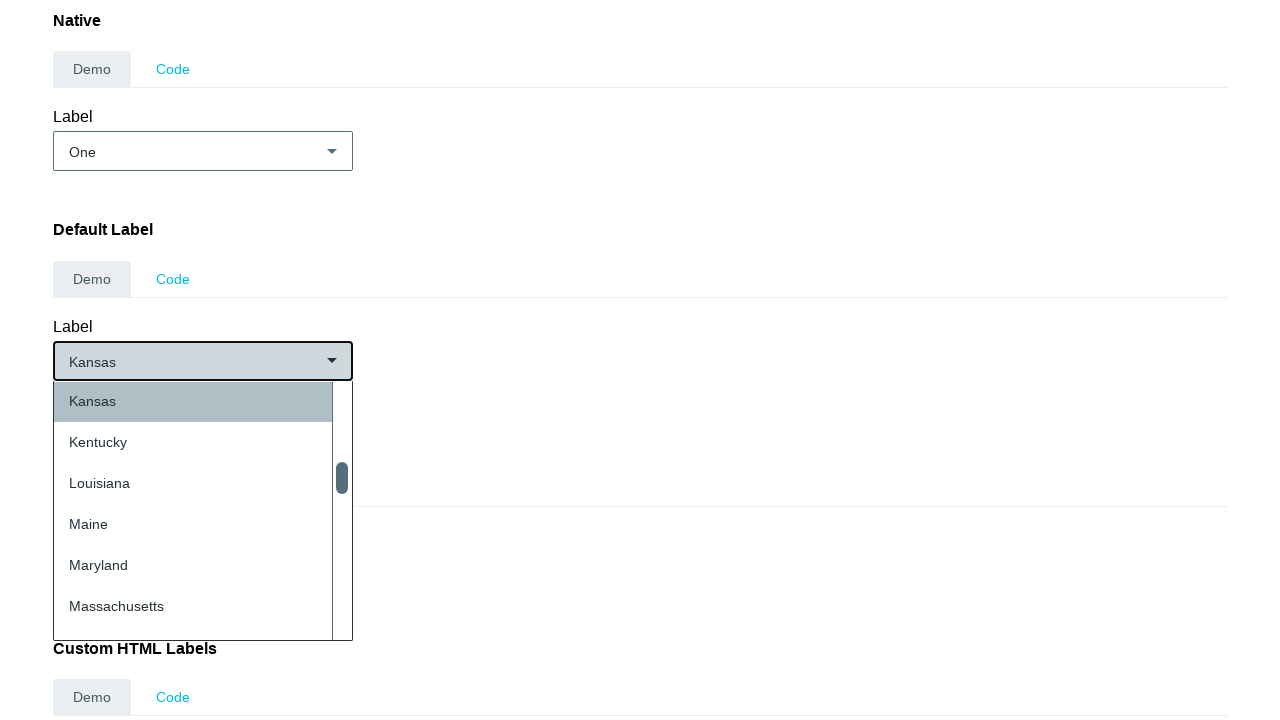

Pressed ArrowDown key (iteration 18/25)
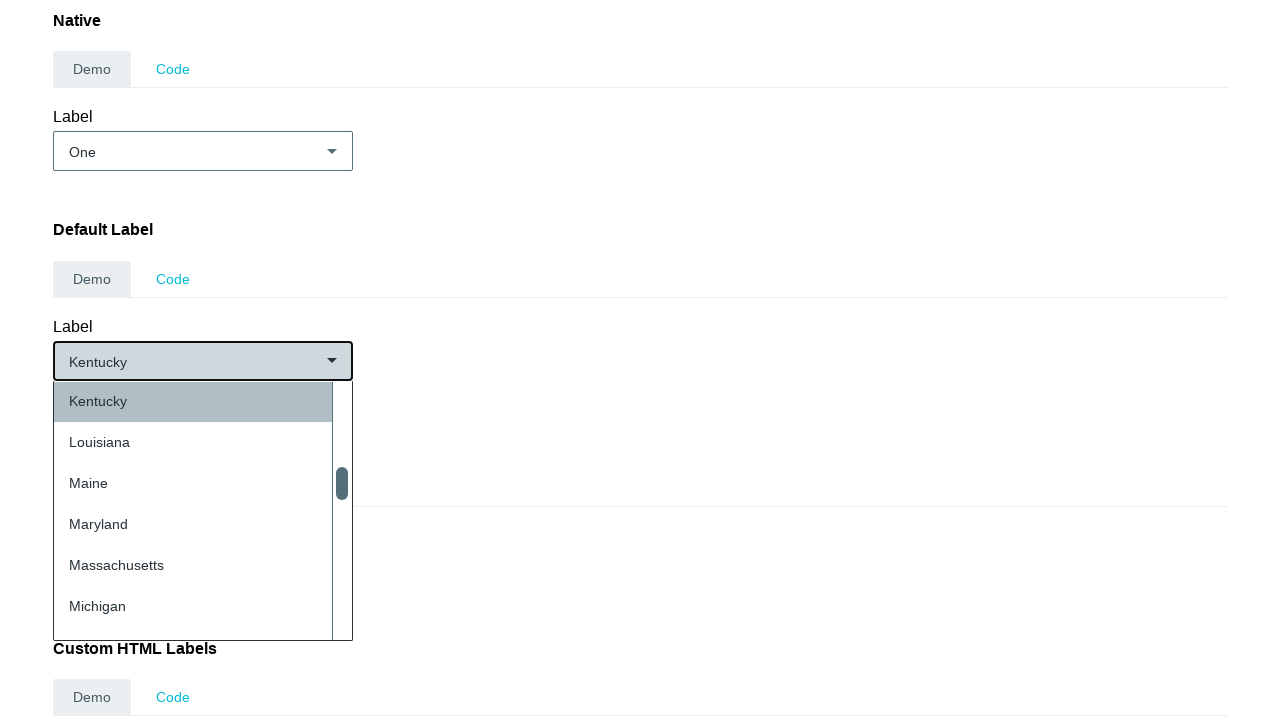

Pressed Enter to select option (iteration 18/25)
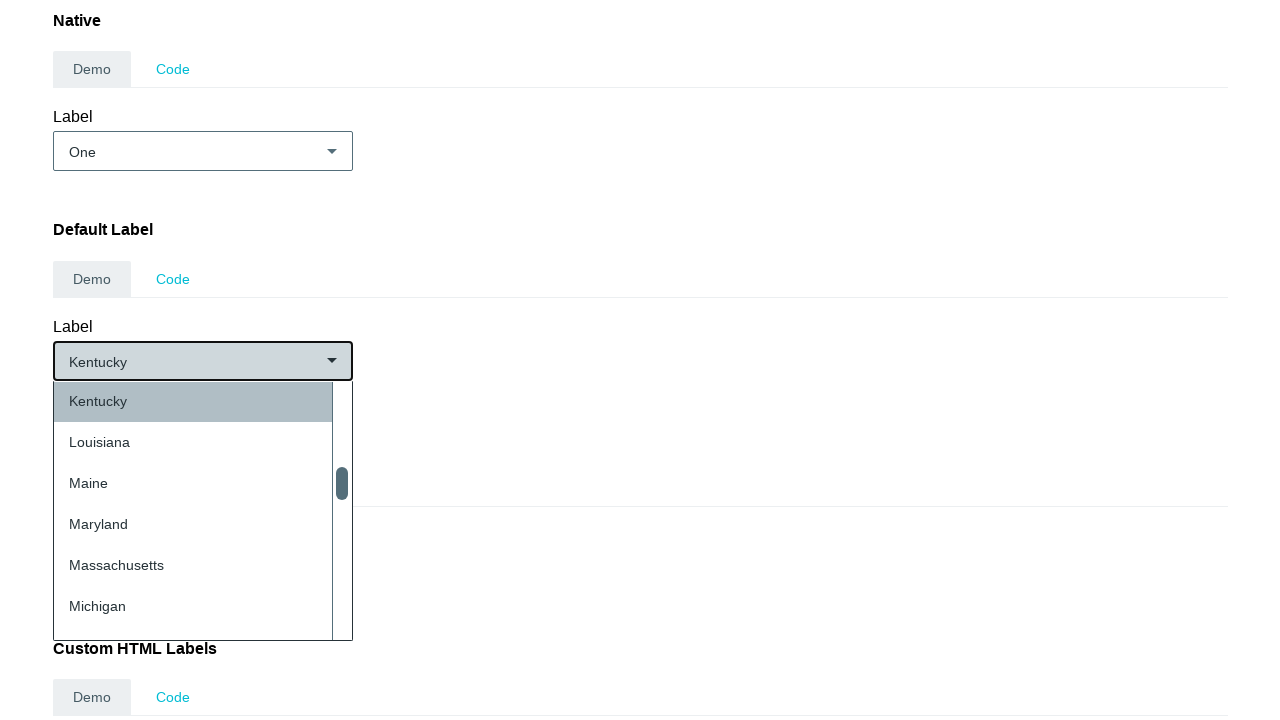

Waited for dropdown to update (iteration 18/25)
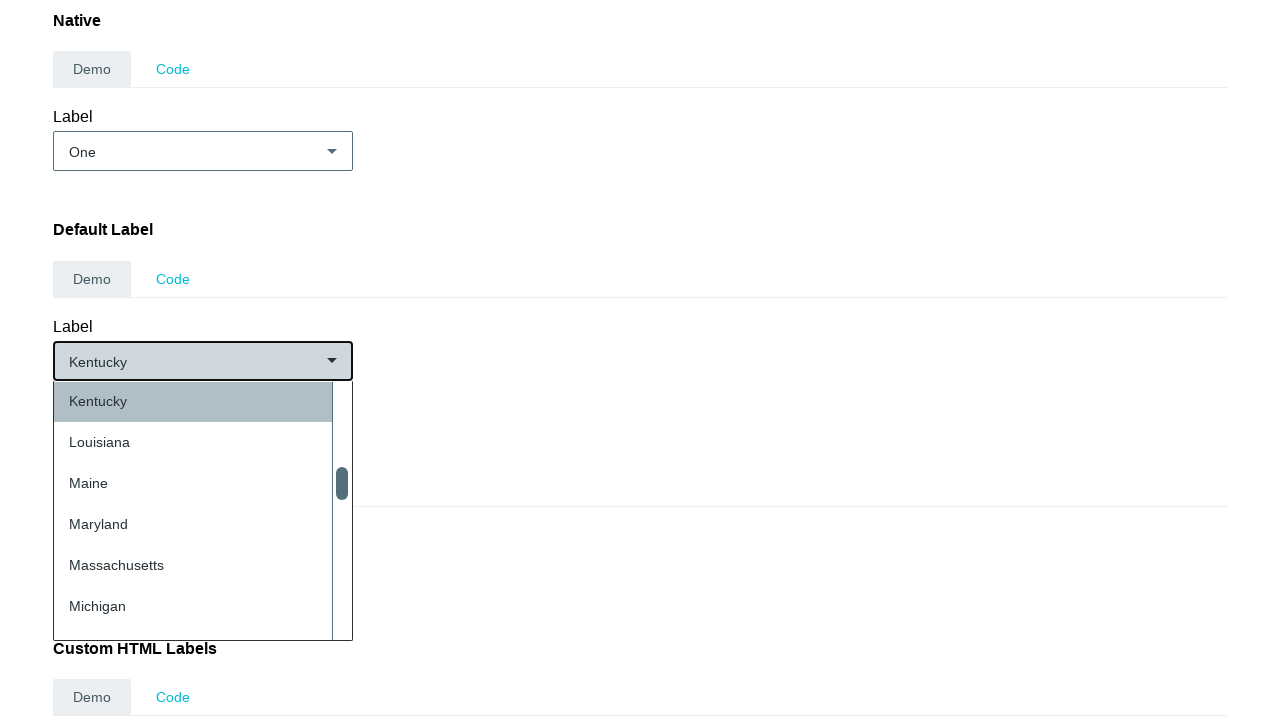

Pressed ArrowDown key (iteration 19/25)
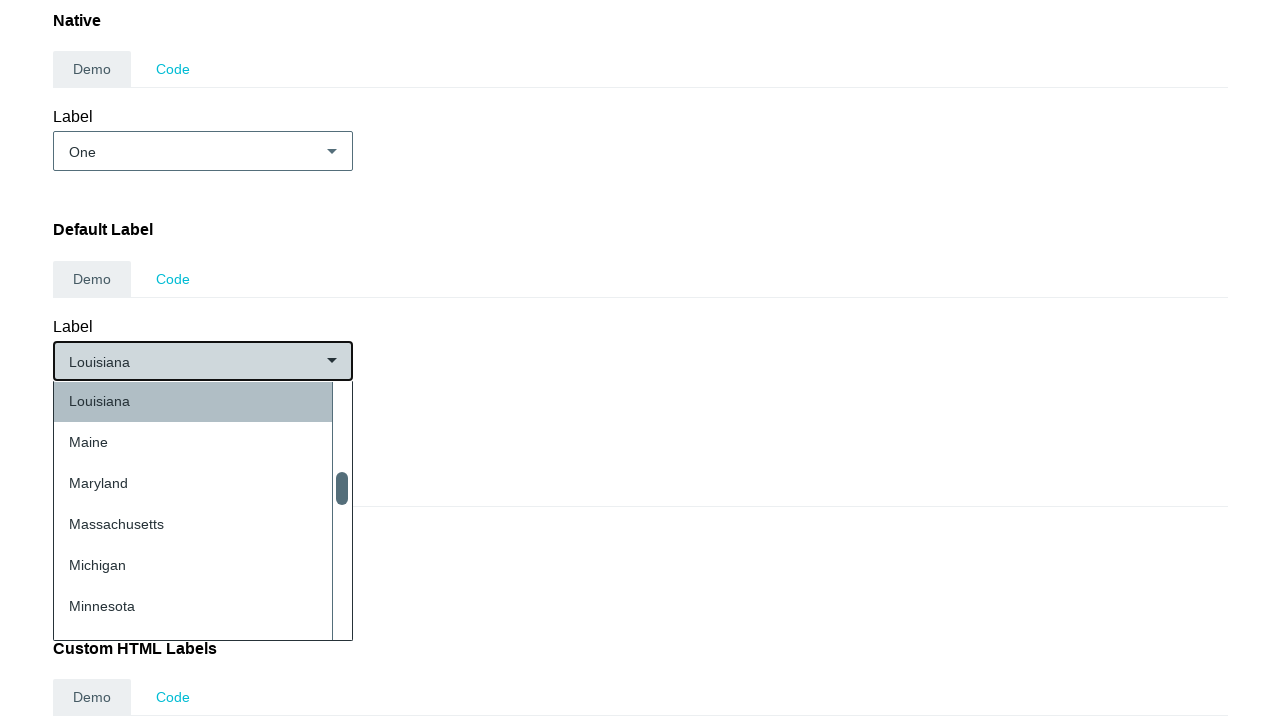

Pressed Enter to select option (iteration 19/25)
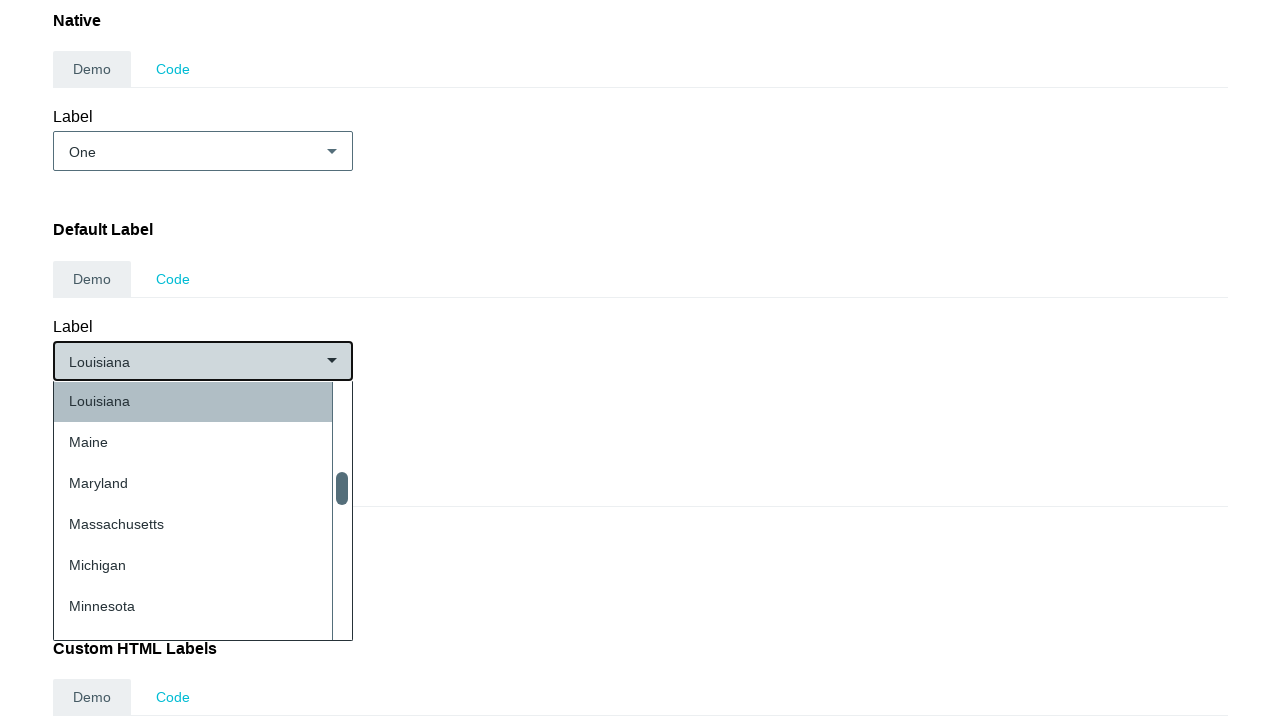

Waited for dropdown to update (iteration 19/25)
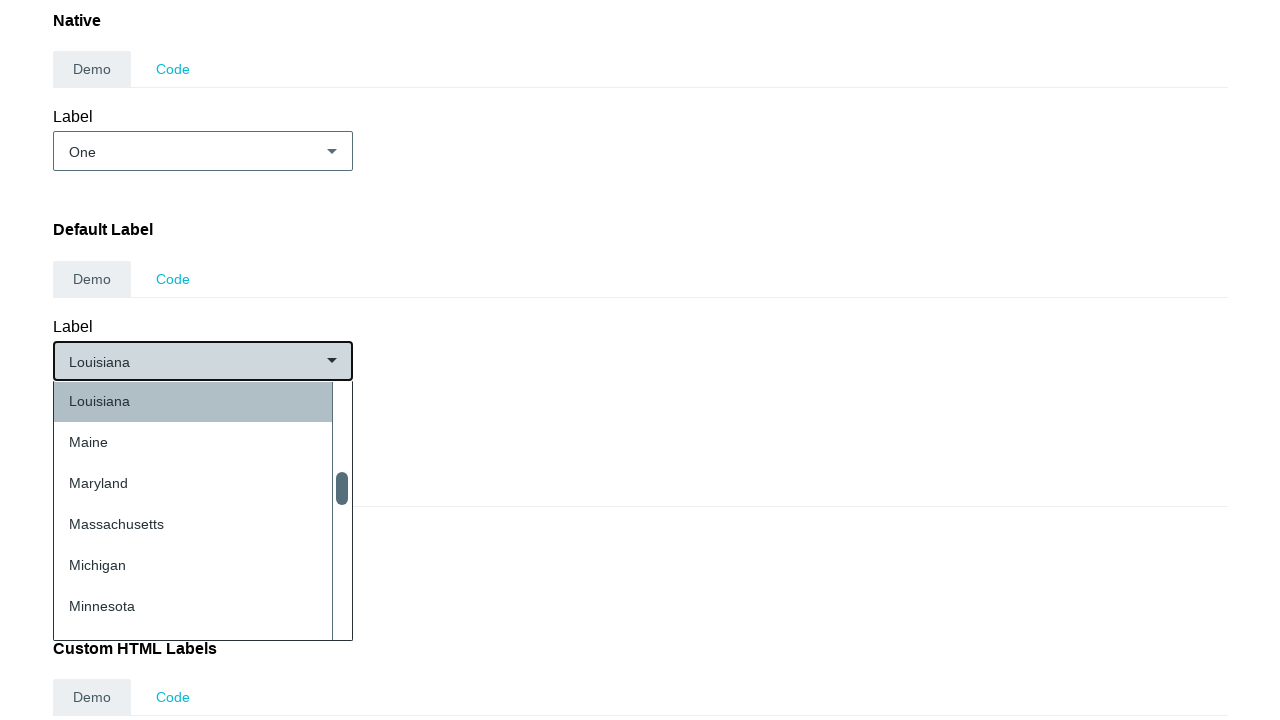

Pressed ArrowDown key (iteration 20/25)
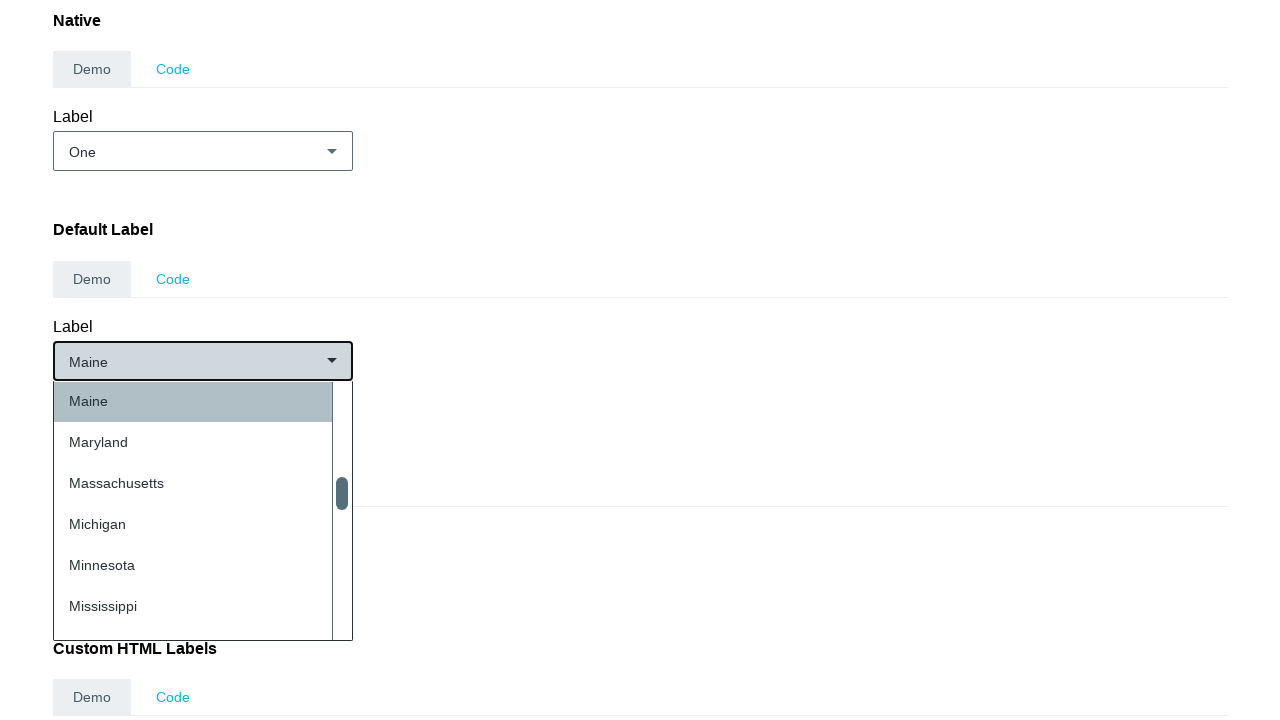

Pressed Enter to select option (iteration 20/25)
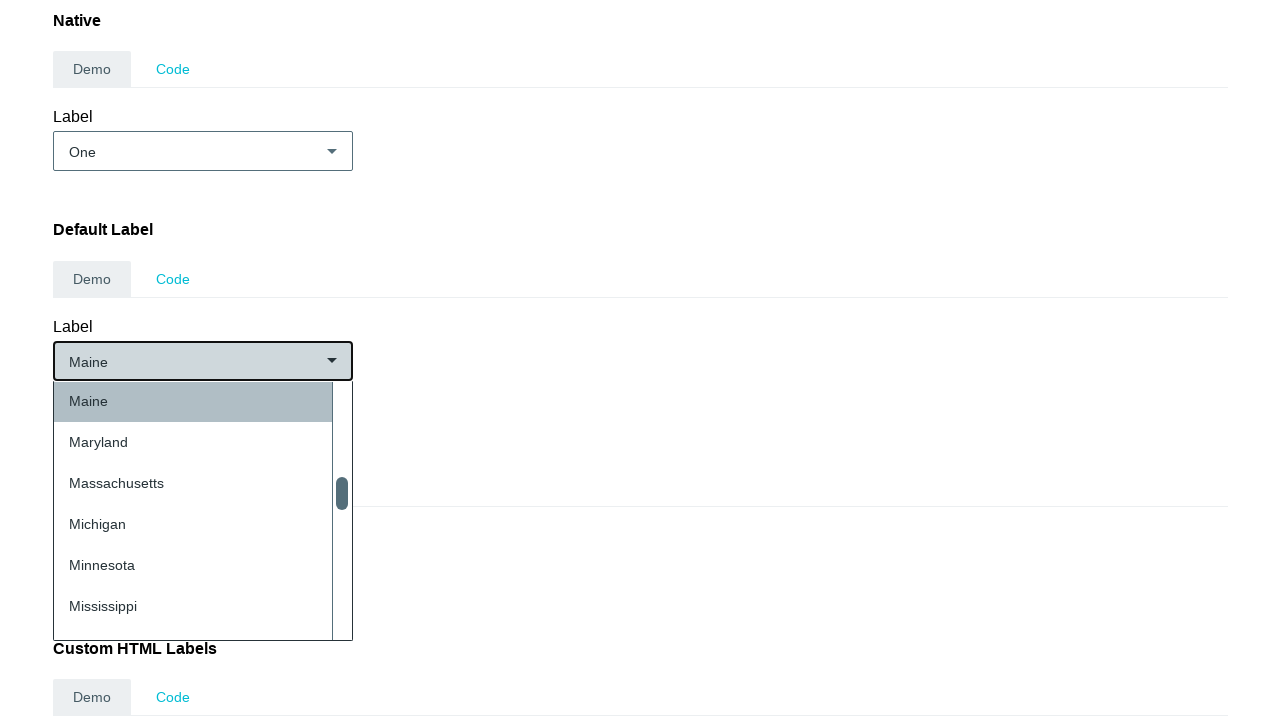

Waited for dropdown to update (iteration 20/25)
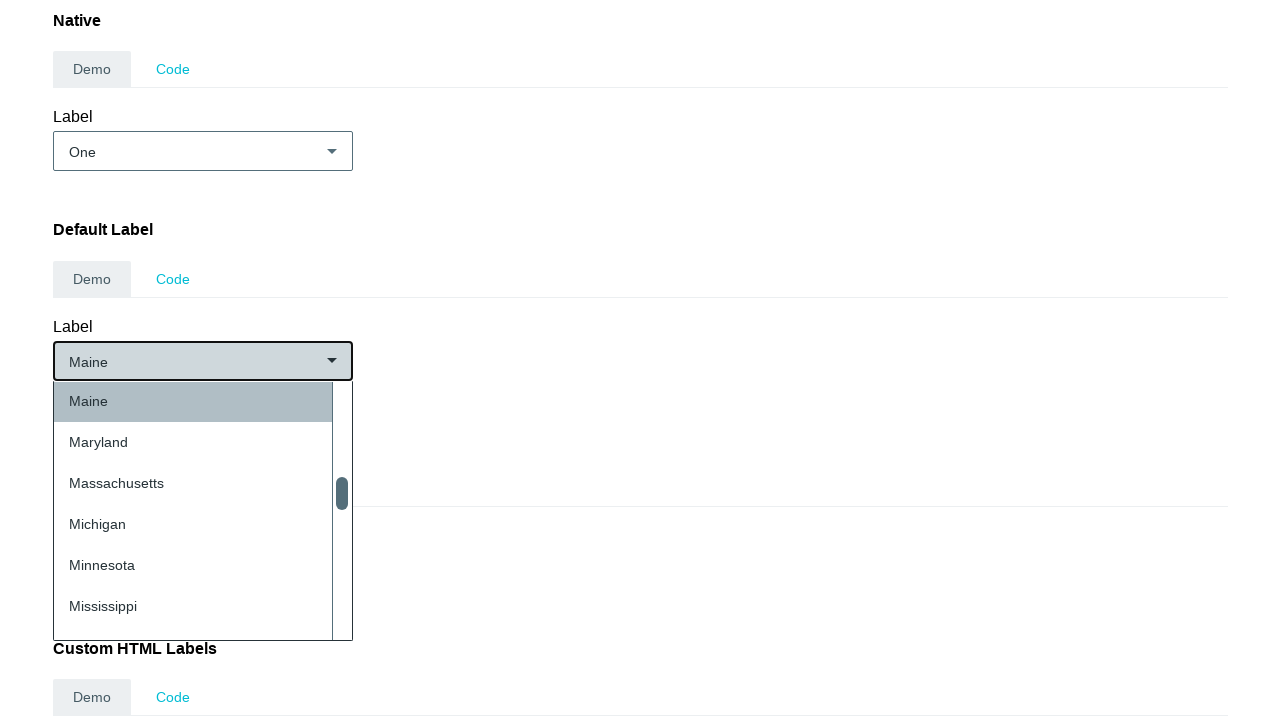

Pressed ArrowDown key (iteration 21/25)
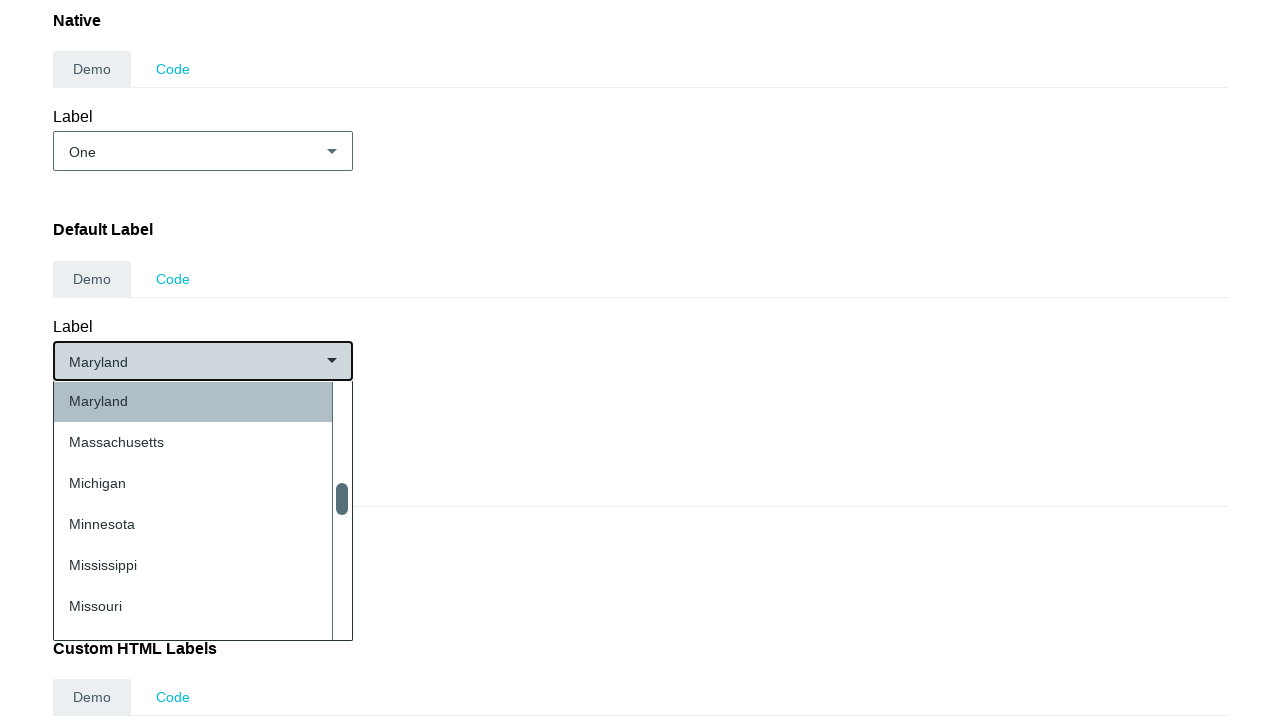

Pressed Enter to select option (iteration 21/25)
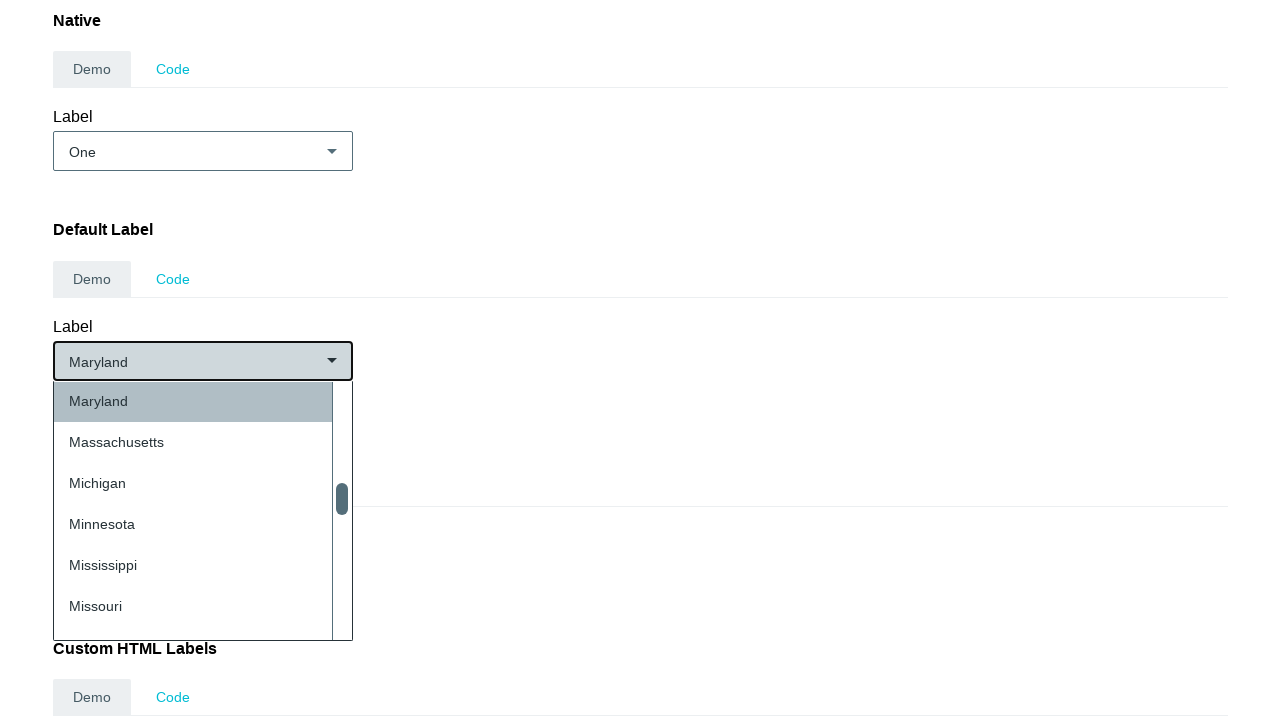

Waited for dropdown to update (iteration 21/25)
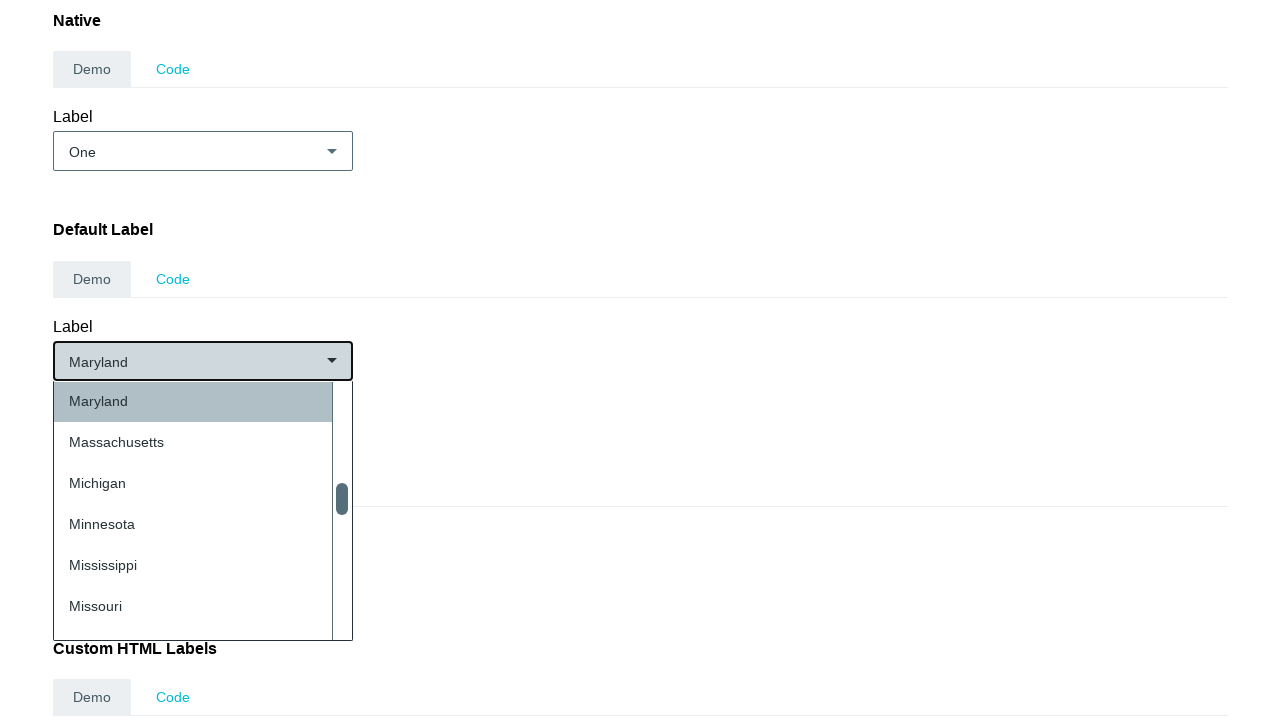

Pressed ArrowDown key (iteration 22/25)
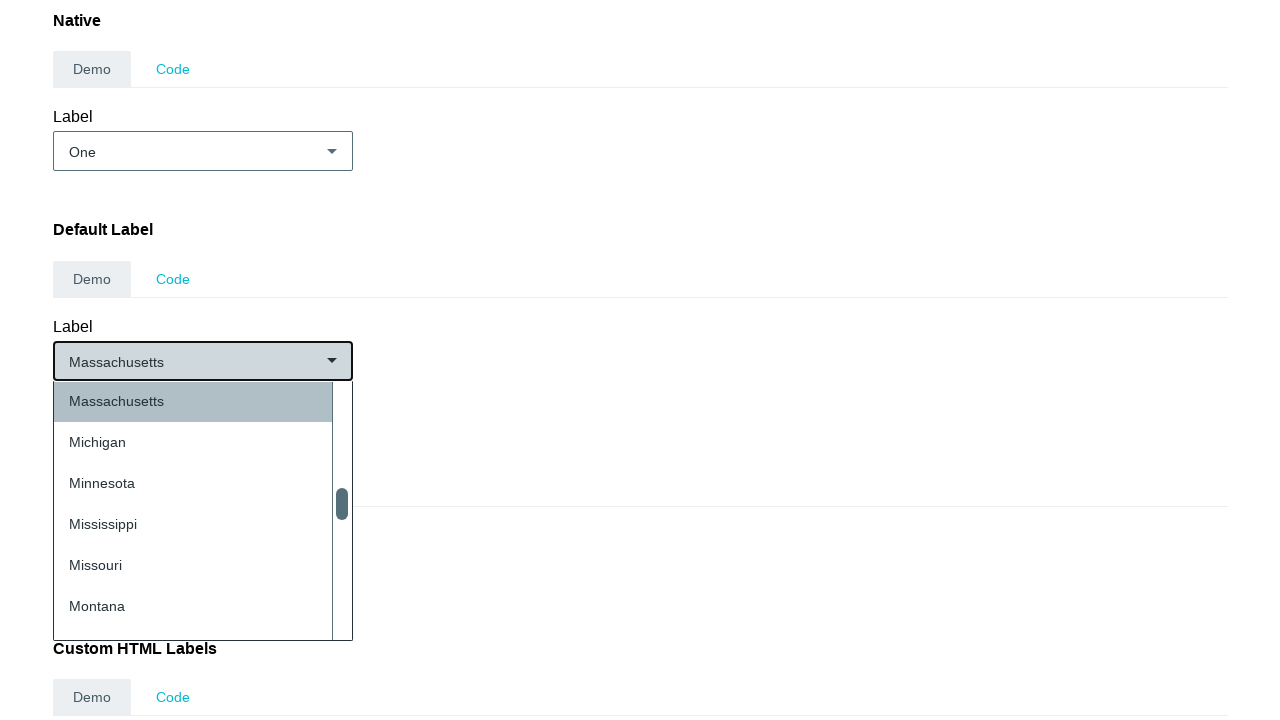

Pressed Enter to select option (iteration 22/25)
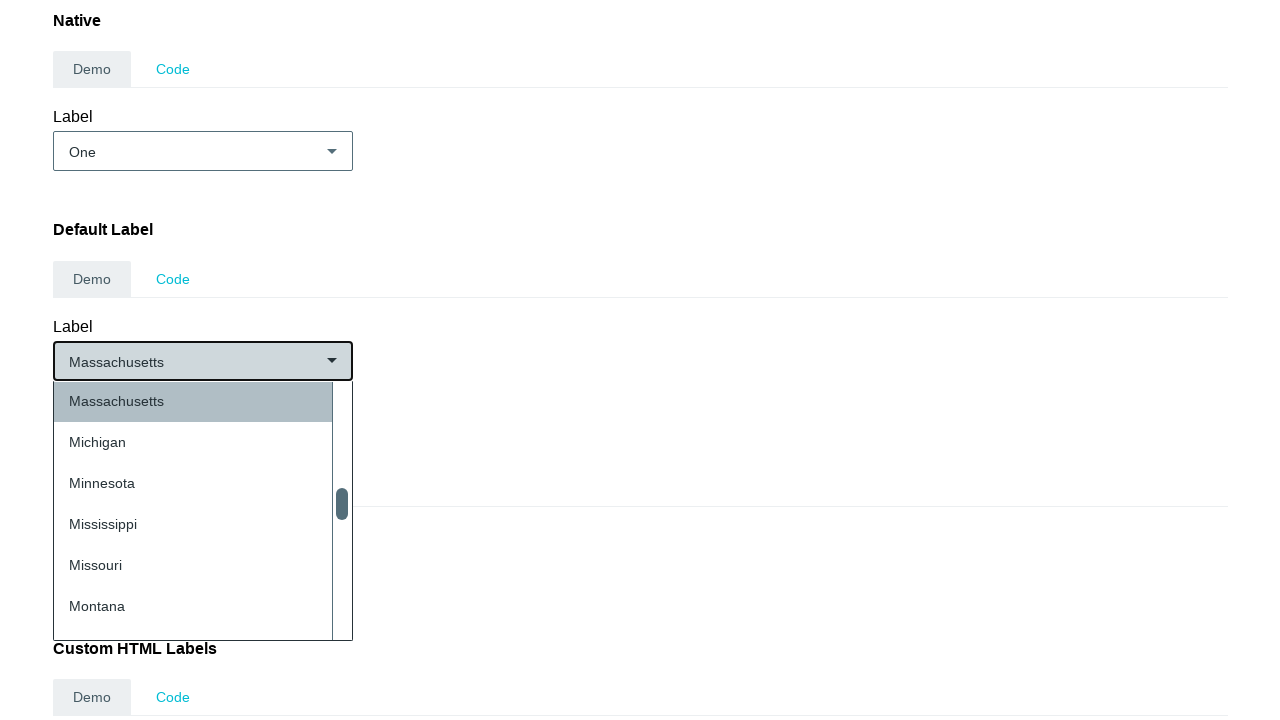

Waited for dropdown to update (iteration 22/25)
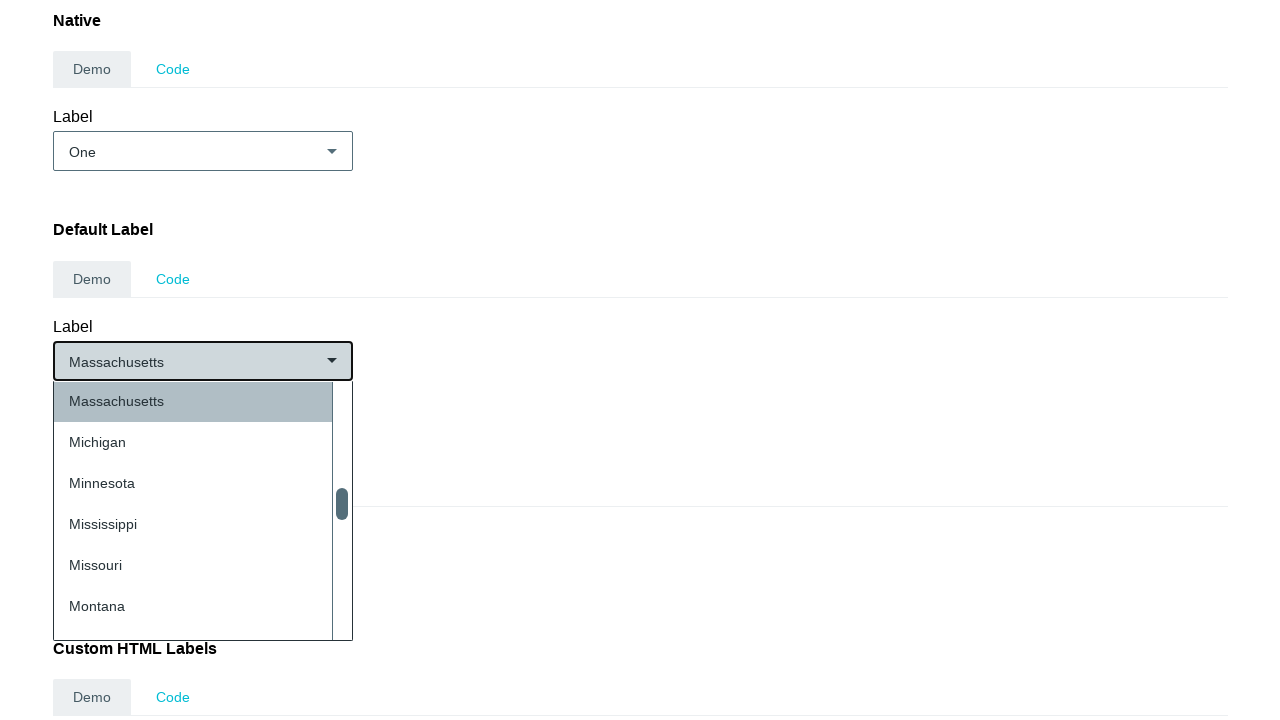

Pressed ArrowDown key (iteration 23/25)
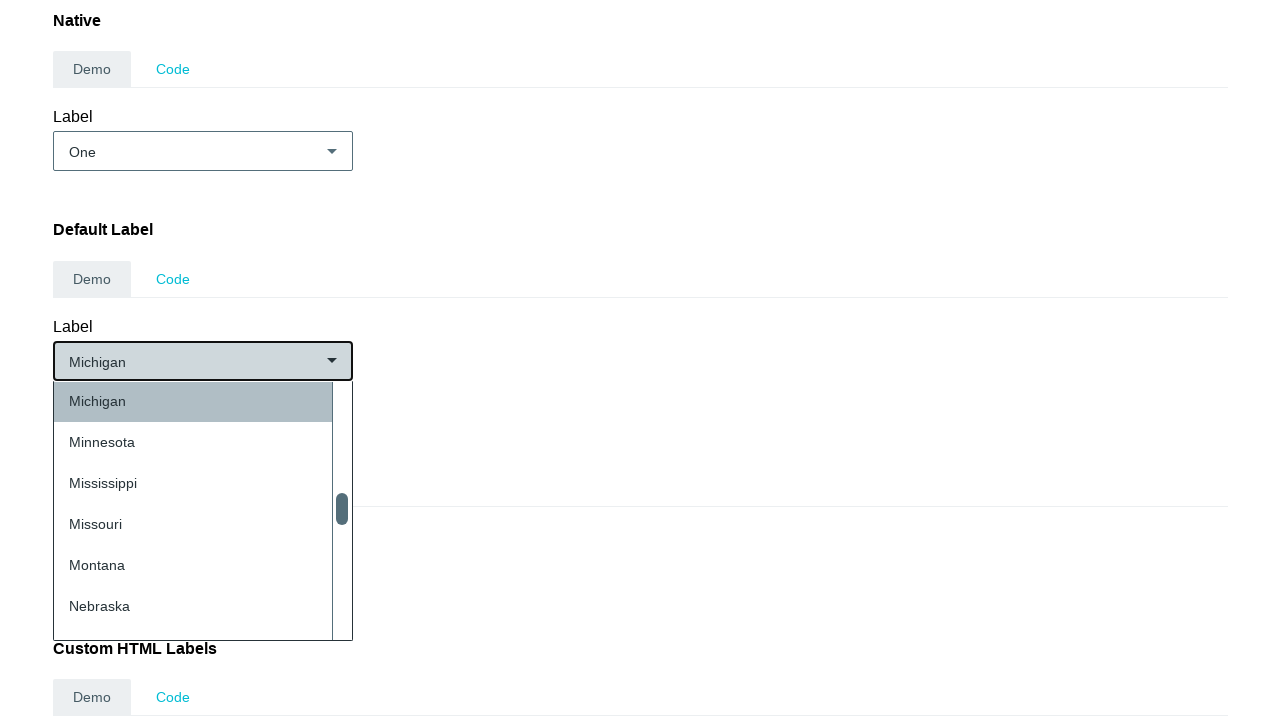

Pressed Enter to select option (iteration 23/25)
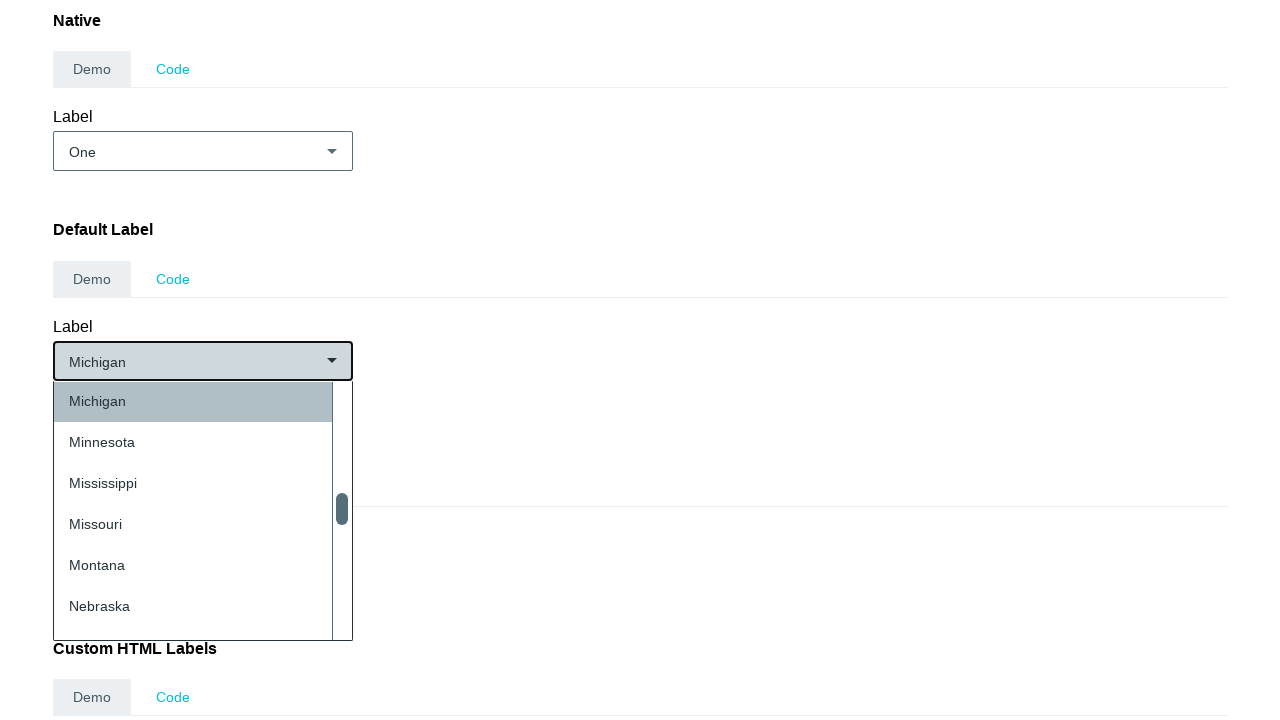

Waited for dropdown to update (iteration 23/25)
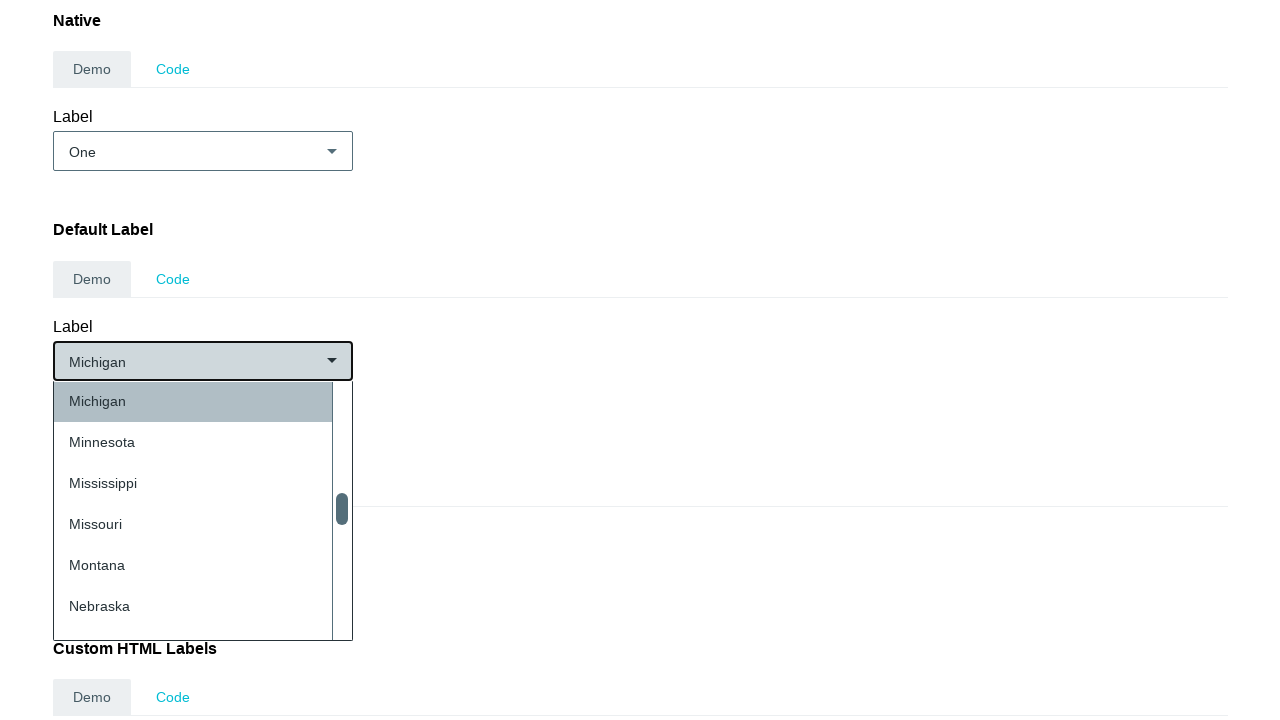

Pressed ArrowDown key (iteration 24/25)
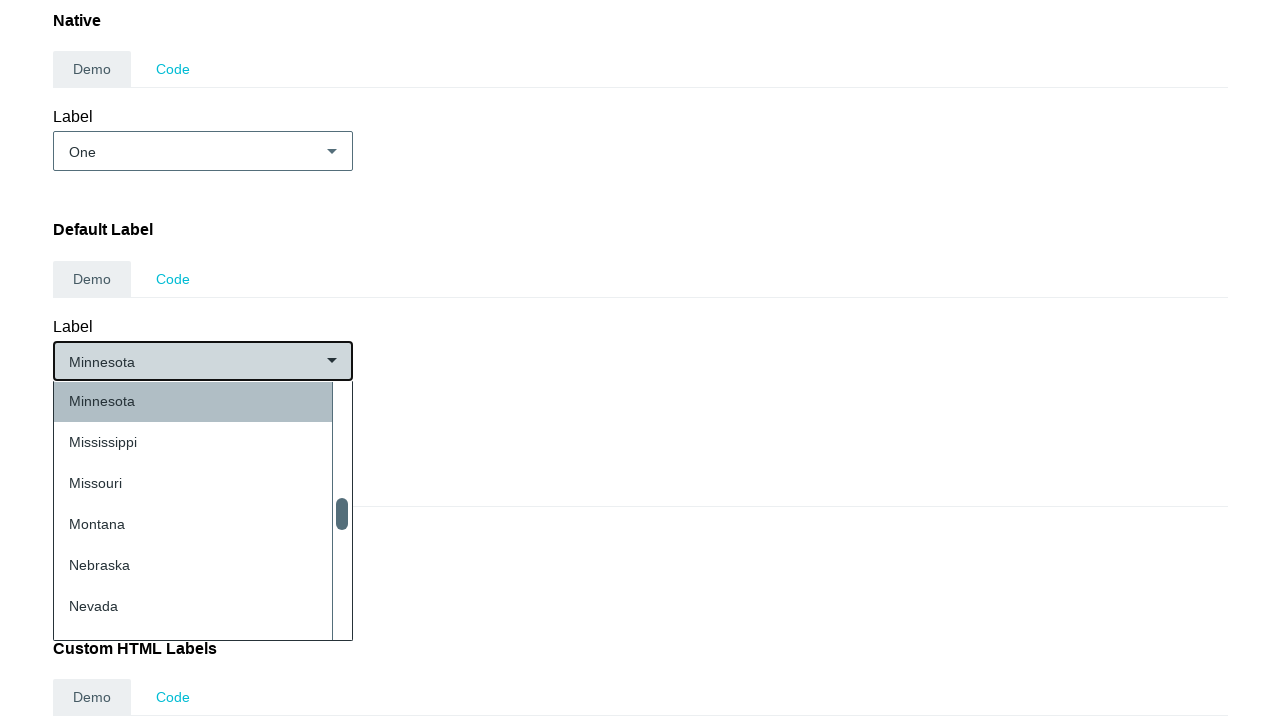

Pressed Enter to select option (iteration 24/25)
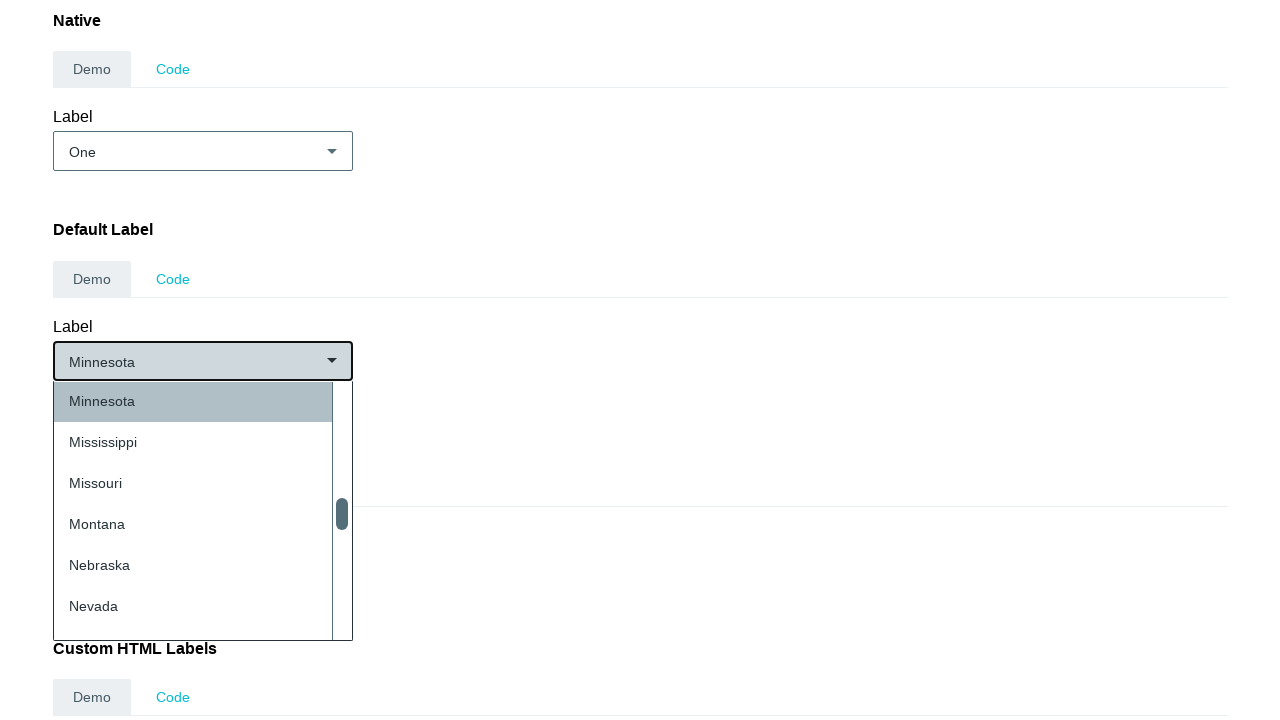

Waited for dropdown to update (iteration 24/25)
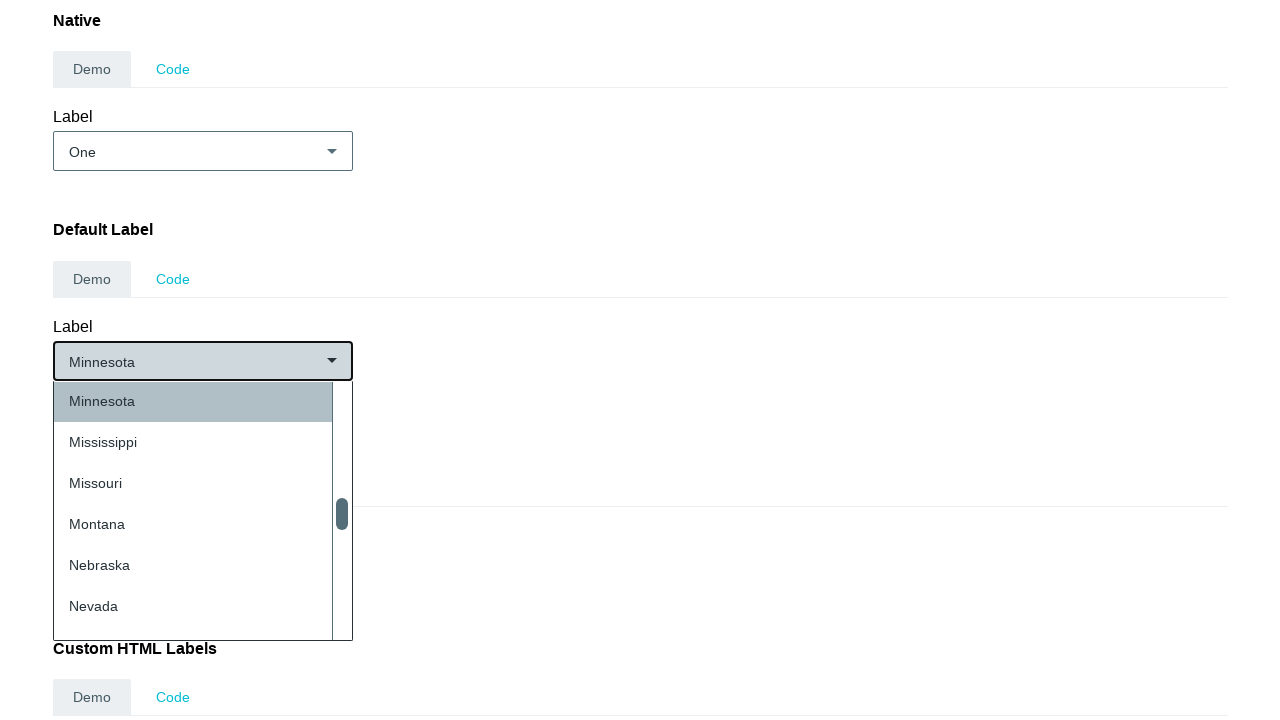

Pressed ArrowDown key (iteration 25/25)
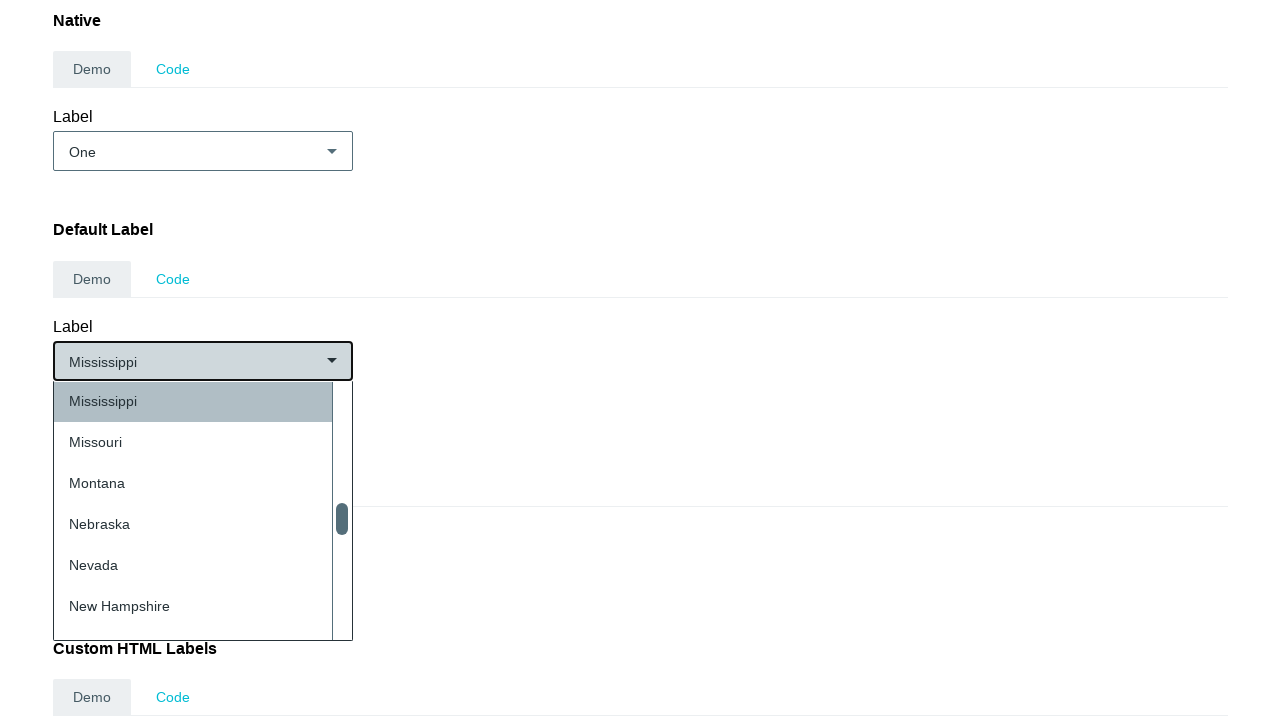

Pressed Enter to select option (iteration 25/25)
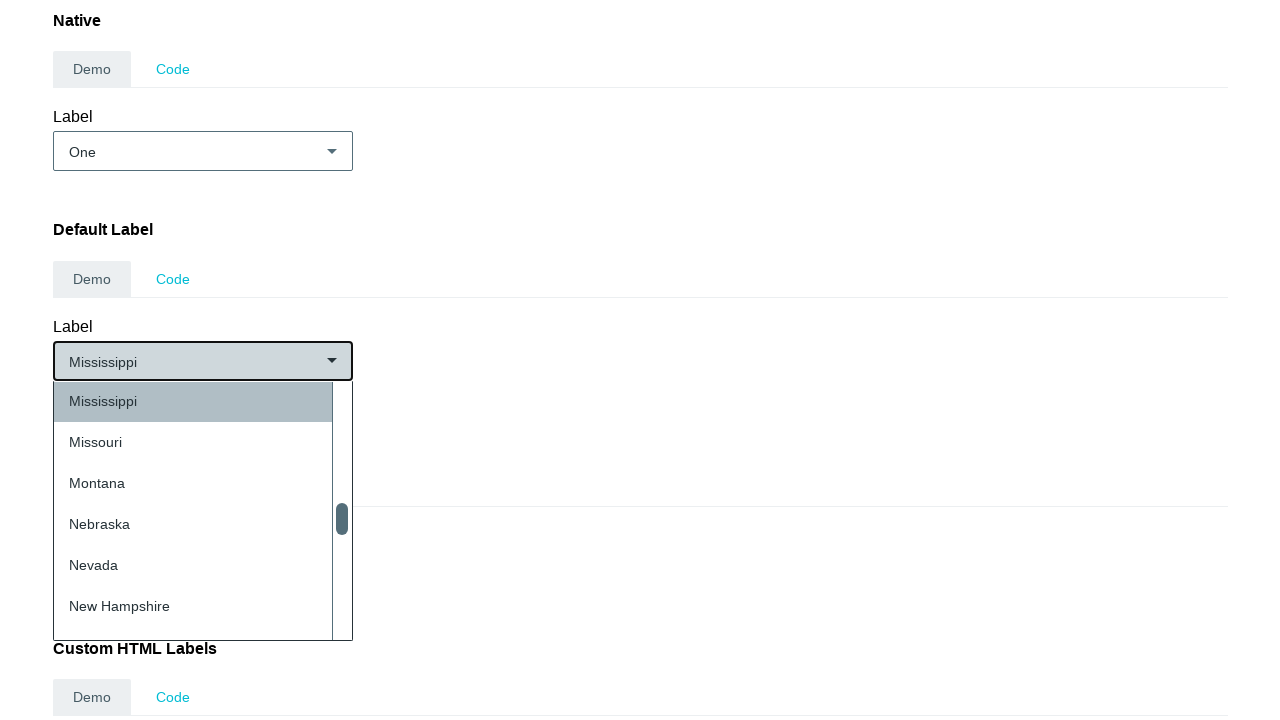

Waited for dropdown to update (iteration 25/25)
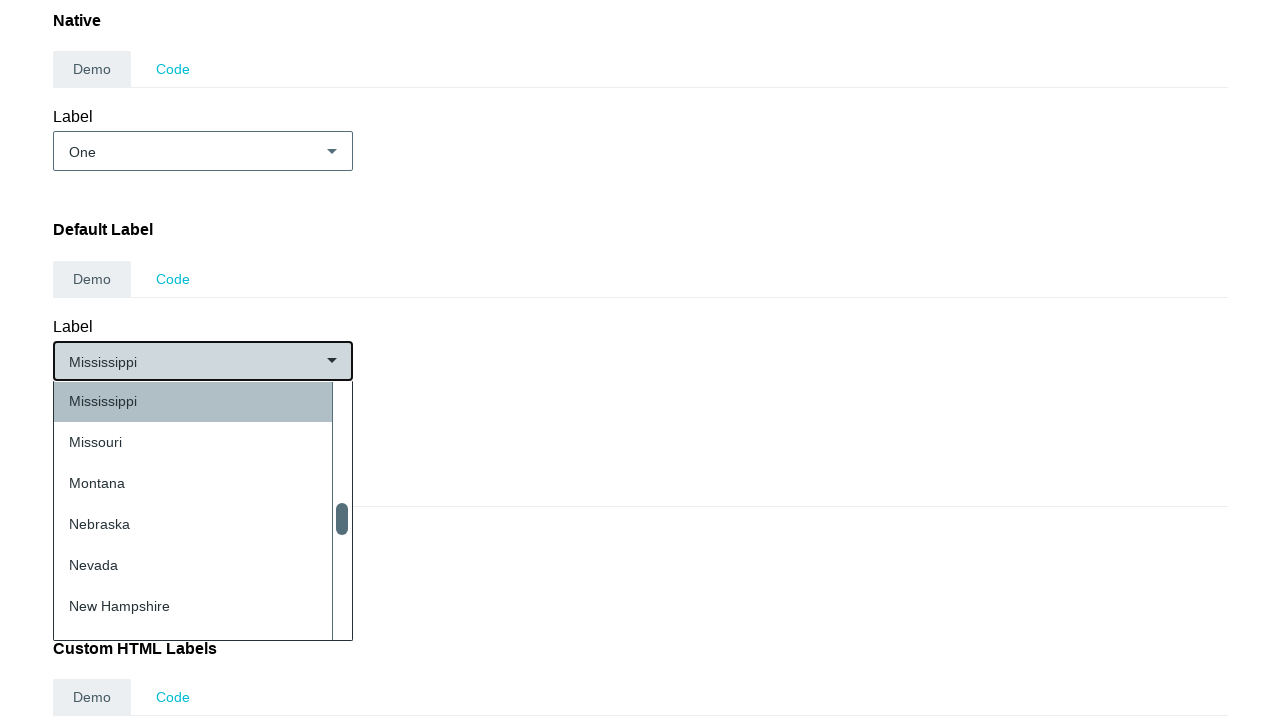

Clicked body to close dropdown at (640, 360) on body
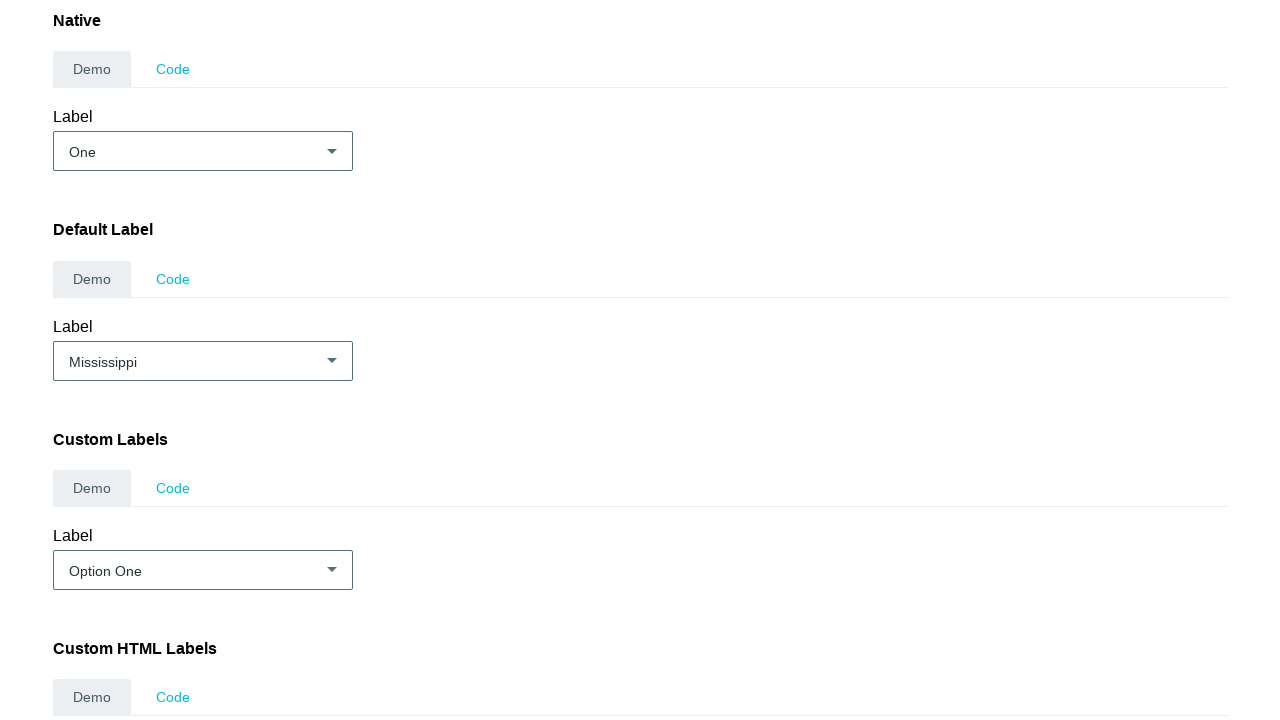

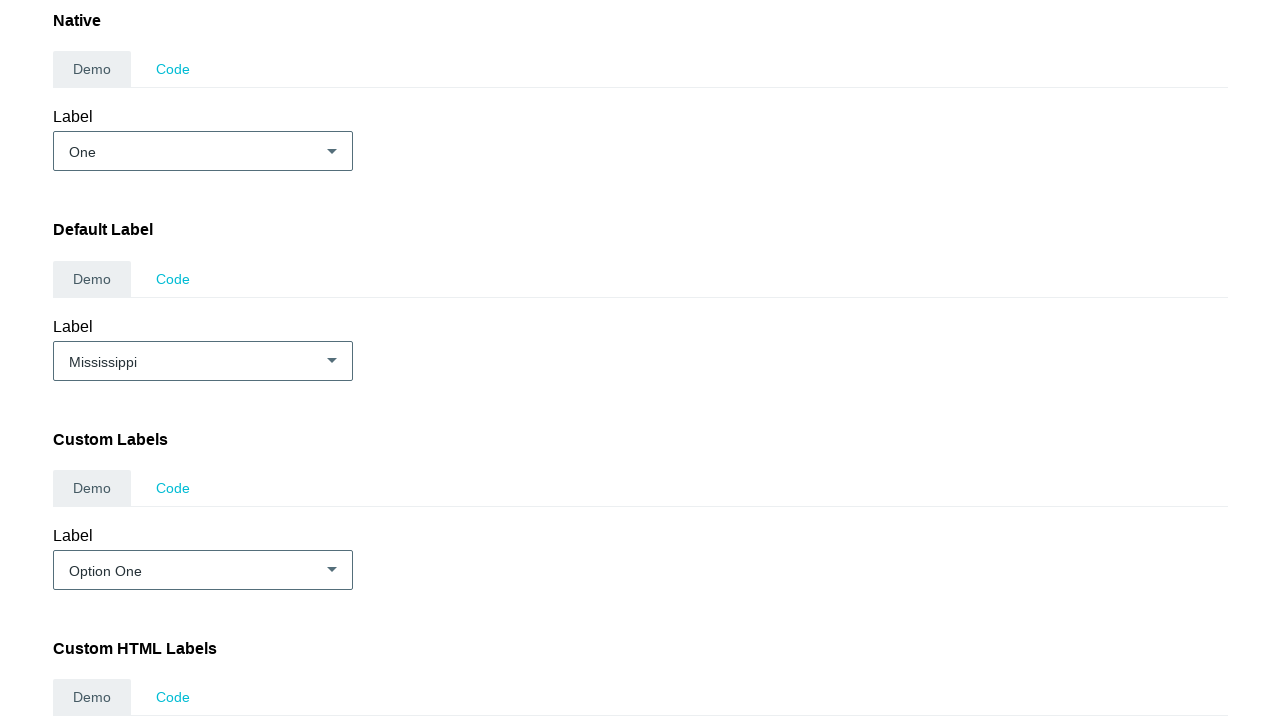